Tests filling a large form by entering text into all input fields and clicking the submit button

Starting URL: http://suninjuly.github.io/huge_form.html

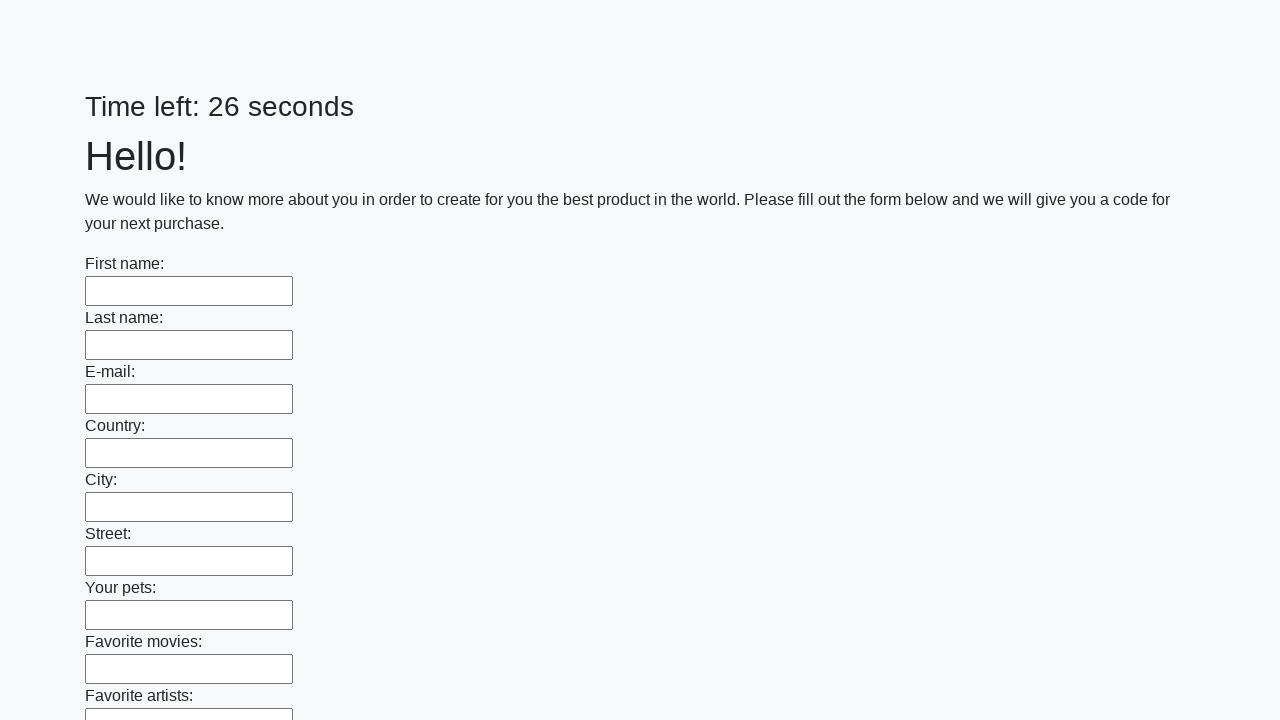

Located all input fields on the huge form
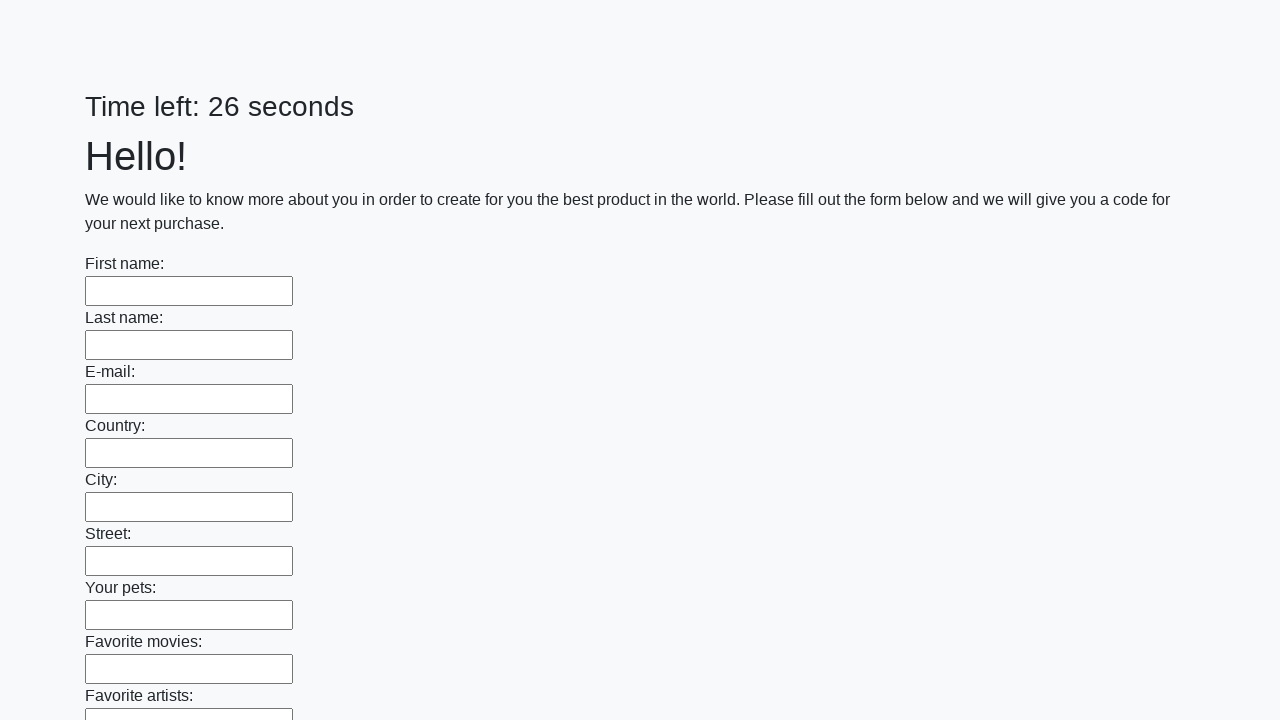

Filled an input field with 'a' on input >> nth=0
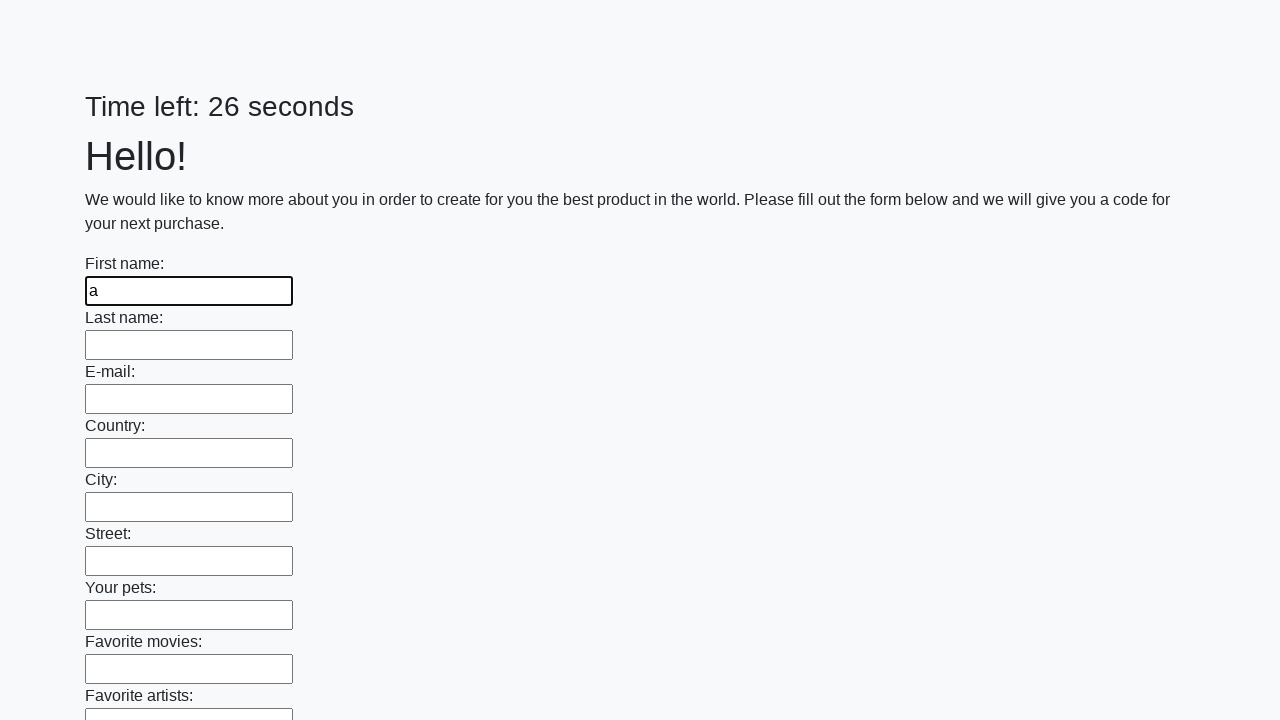

Filled an input field with 'a' on input >> nth=1
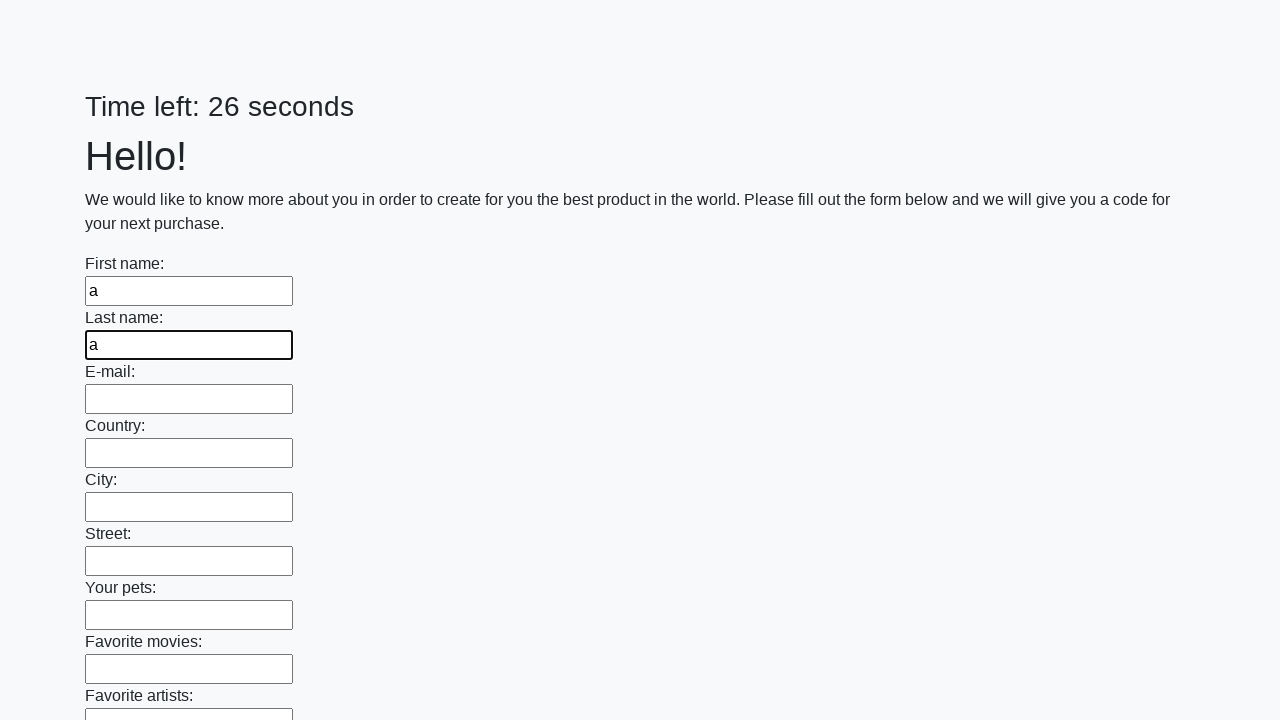

Filled an input field with 'a' on input >> nth=2
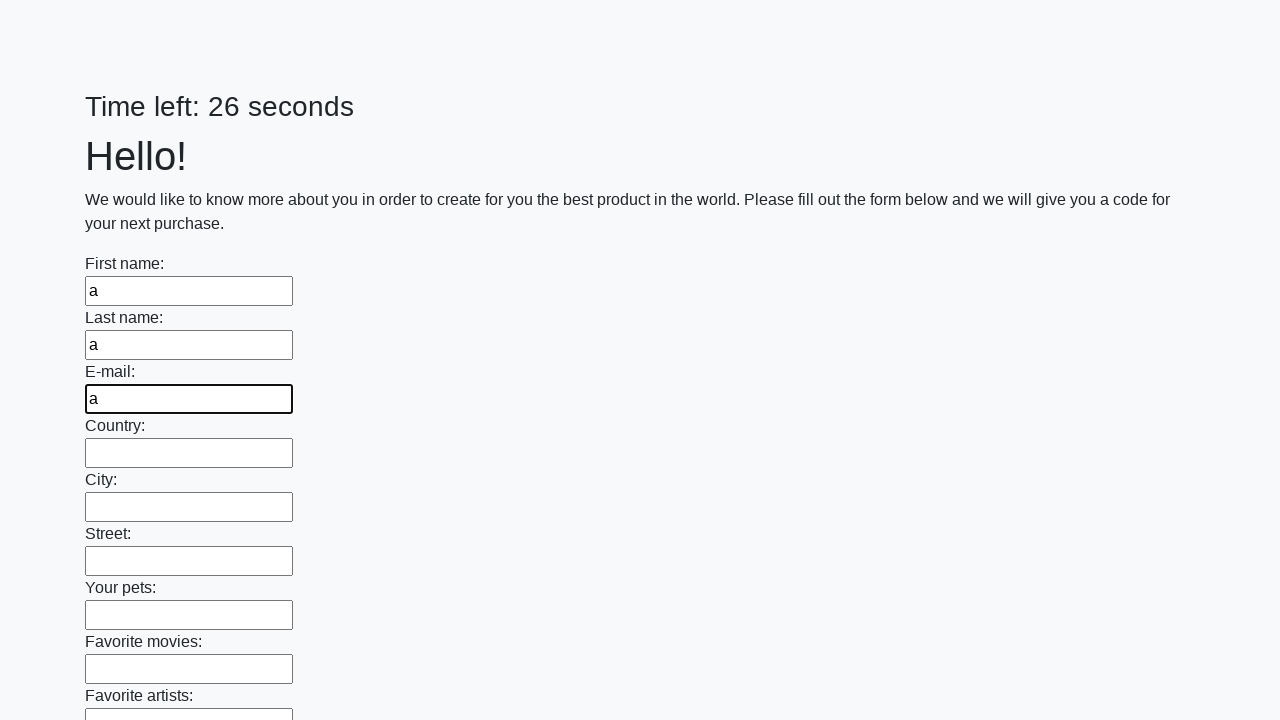

Filled an input field with 'a' on input >> nth=3
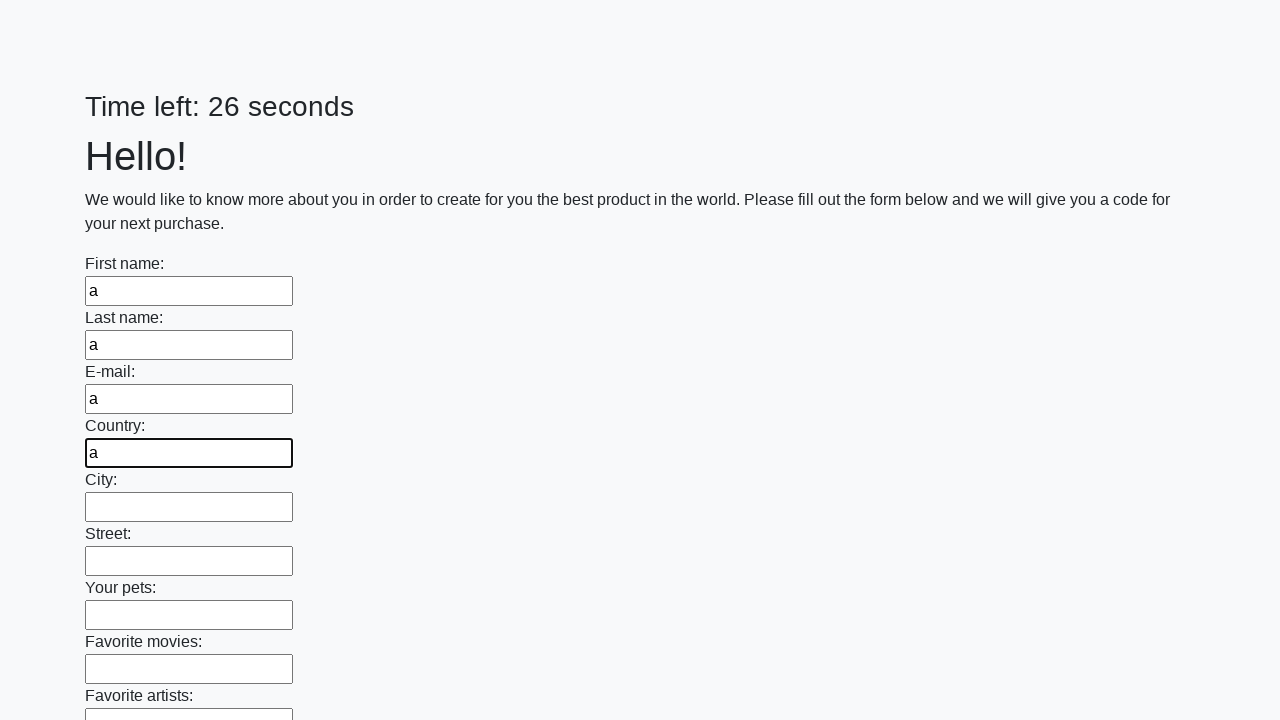

Filled an input field with 'a' on input >> nth=4
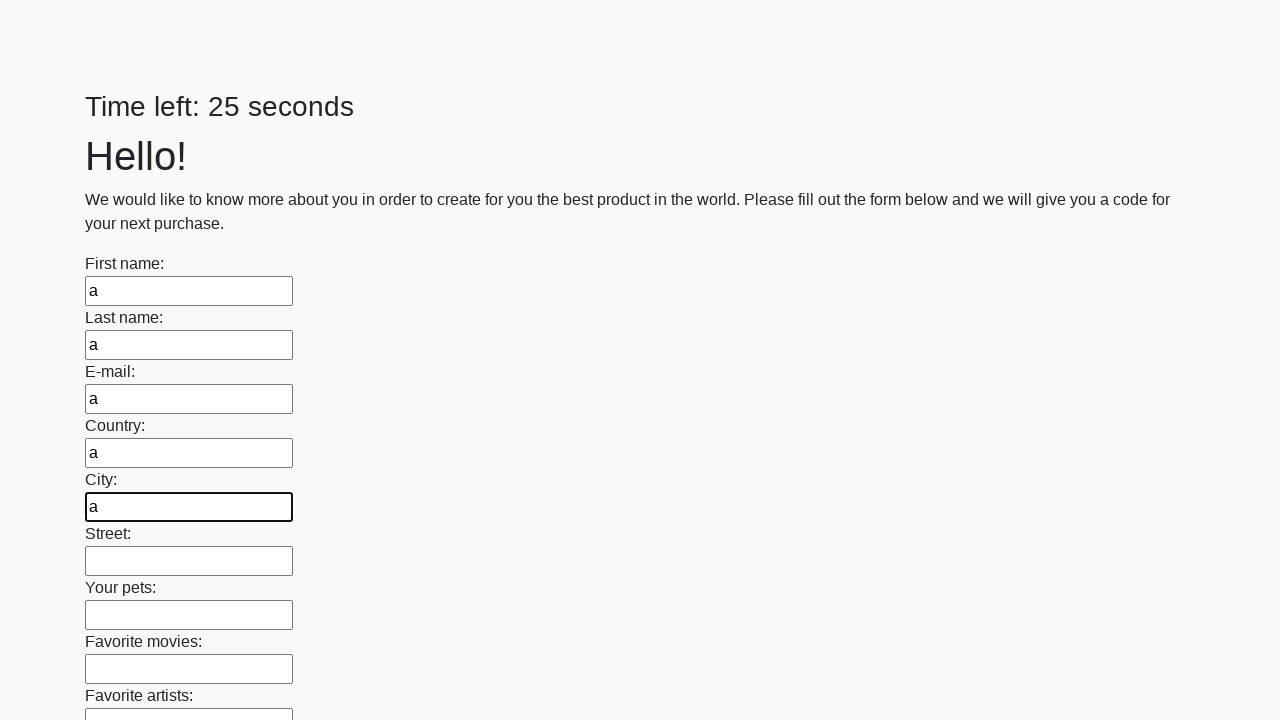

Filled an input field with 'a' on input >> nth=5
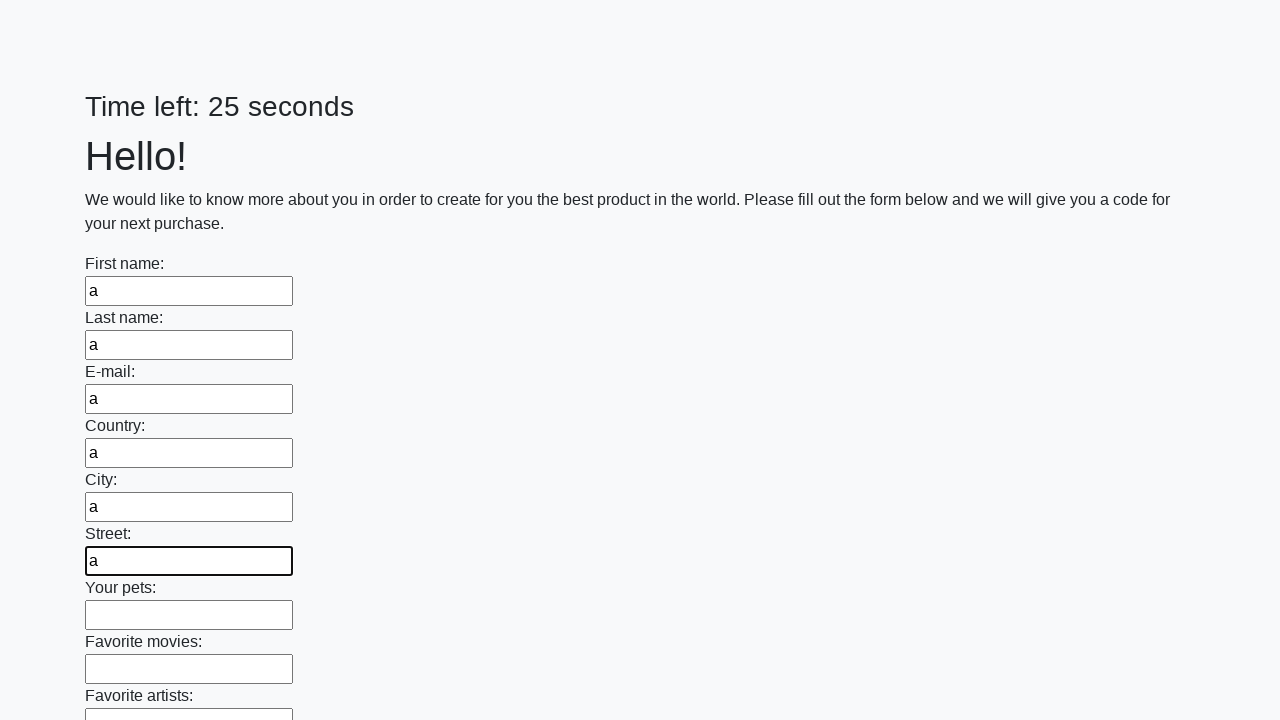

Filled an input field with 'a' on input >> nth=6
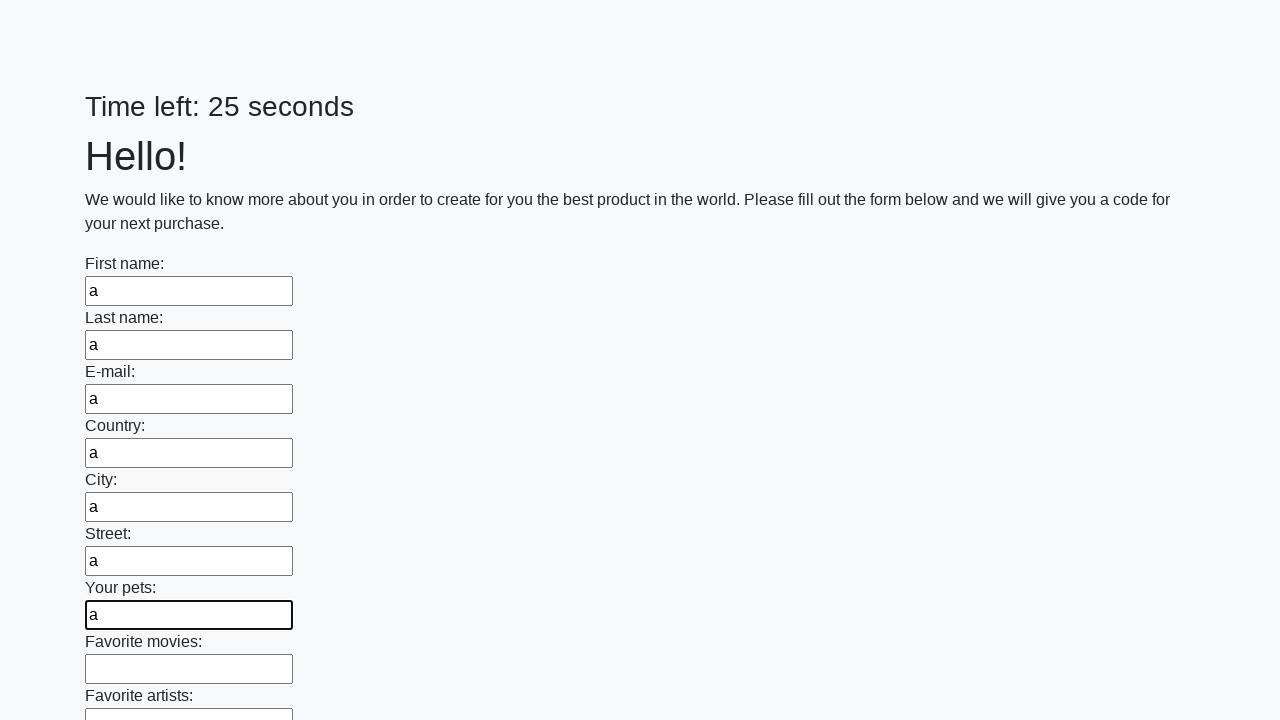

Filled an input field with 'a' on input >> nth=7
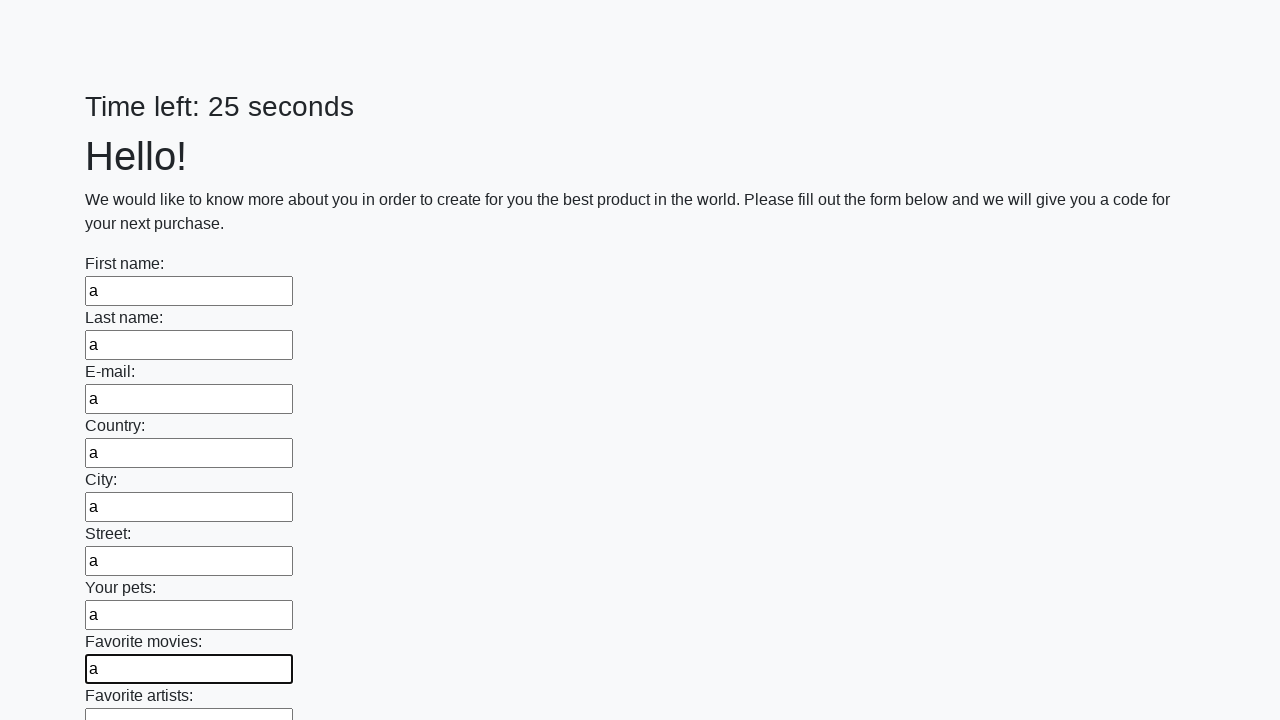

Filled an input field with 'a' on input >> nth=8
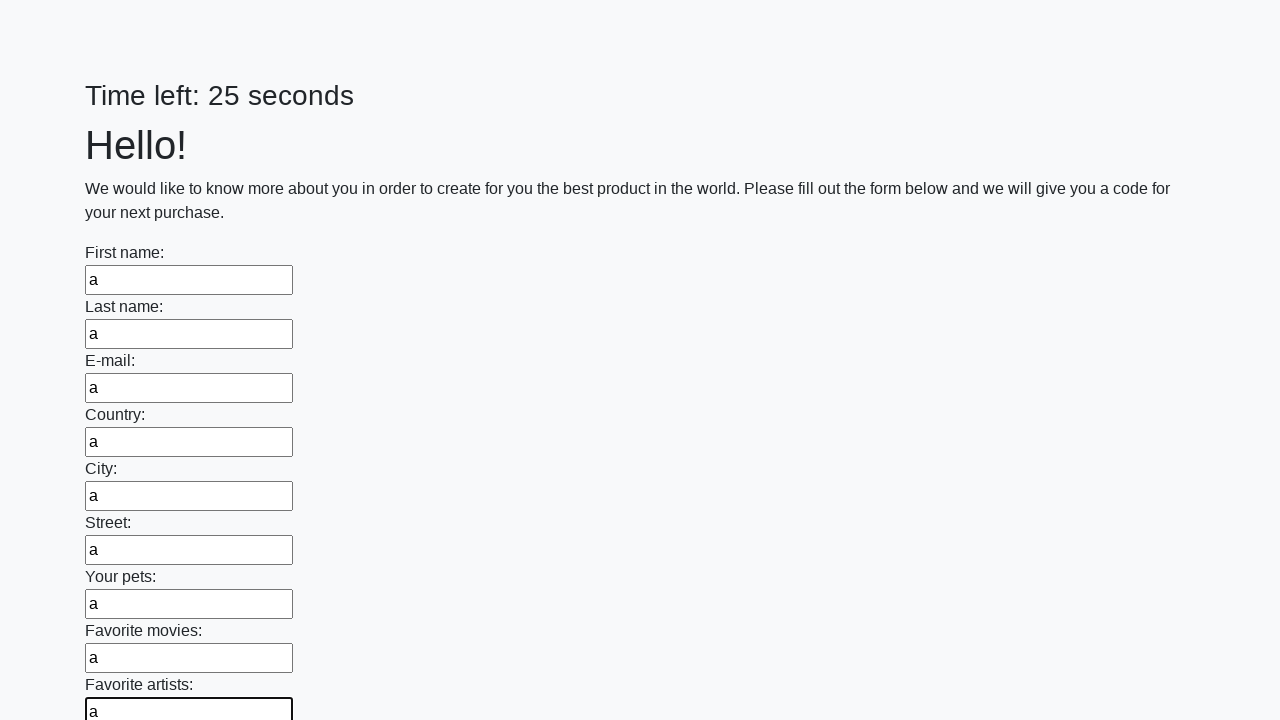

Filled an input field with 'a' on input >> nth=9
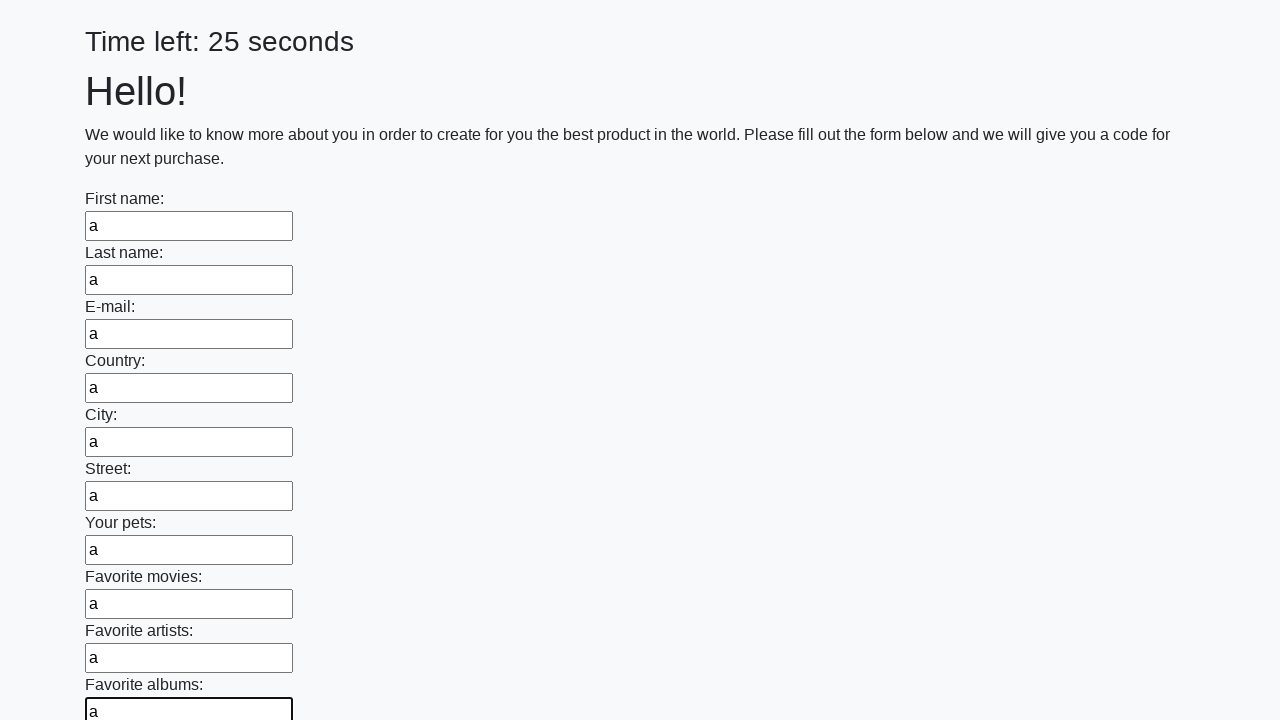

Filled an input field with 'a' on input >> nth=10
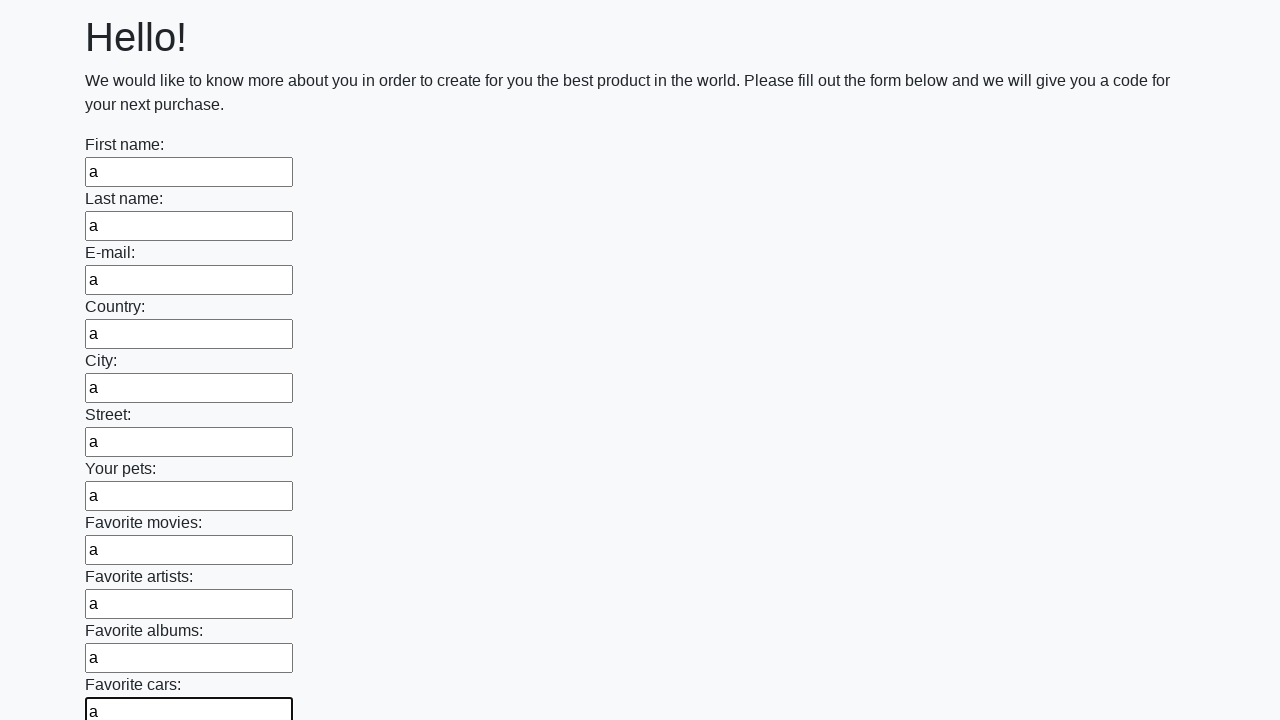

Filled an input field with 'a' on input >> nth=11
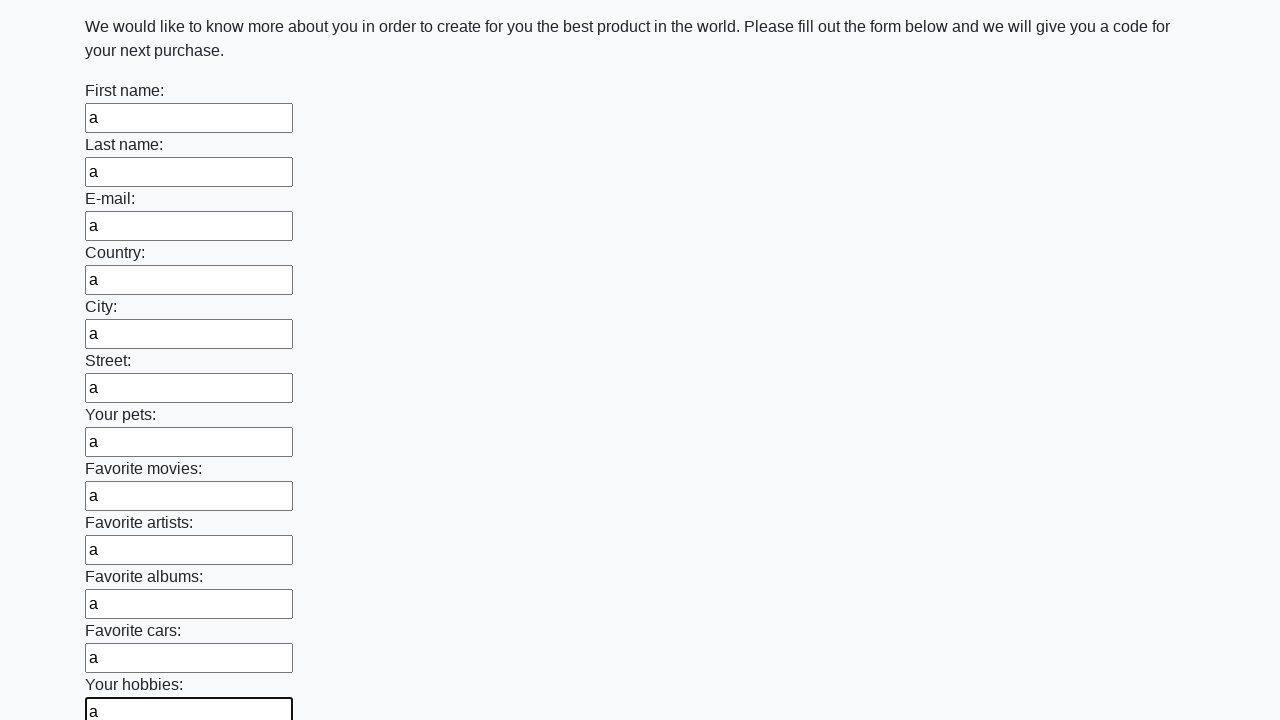

Filled an input field with 'a' on input >> nth=12
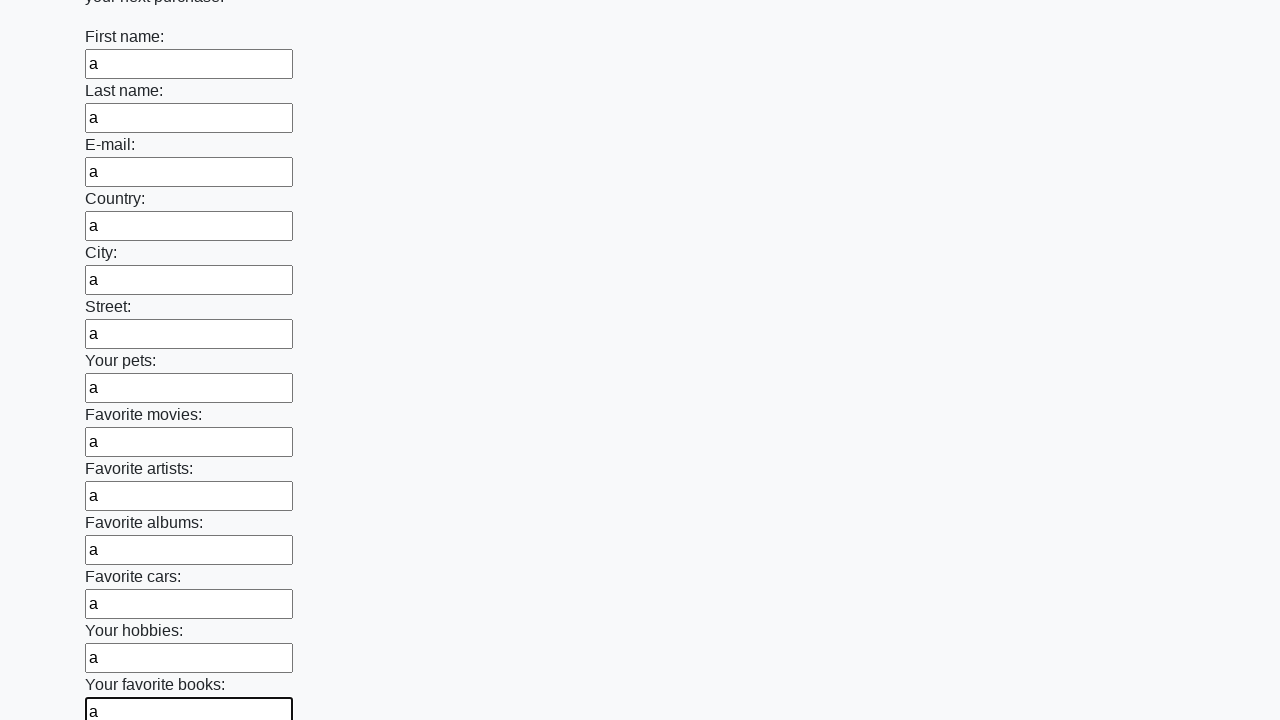

Filled an input field with 'a' on input >> nth=13
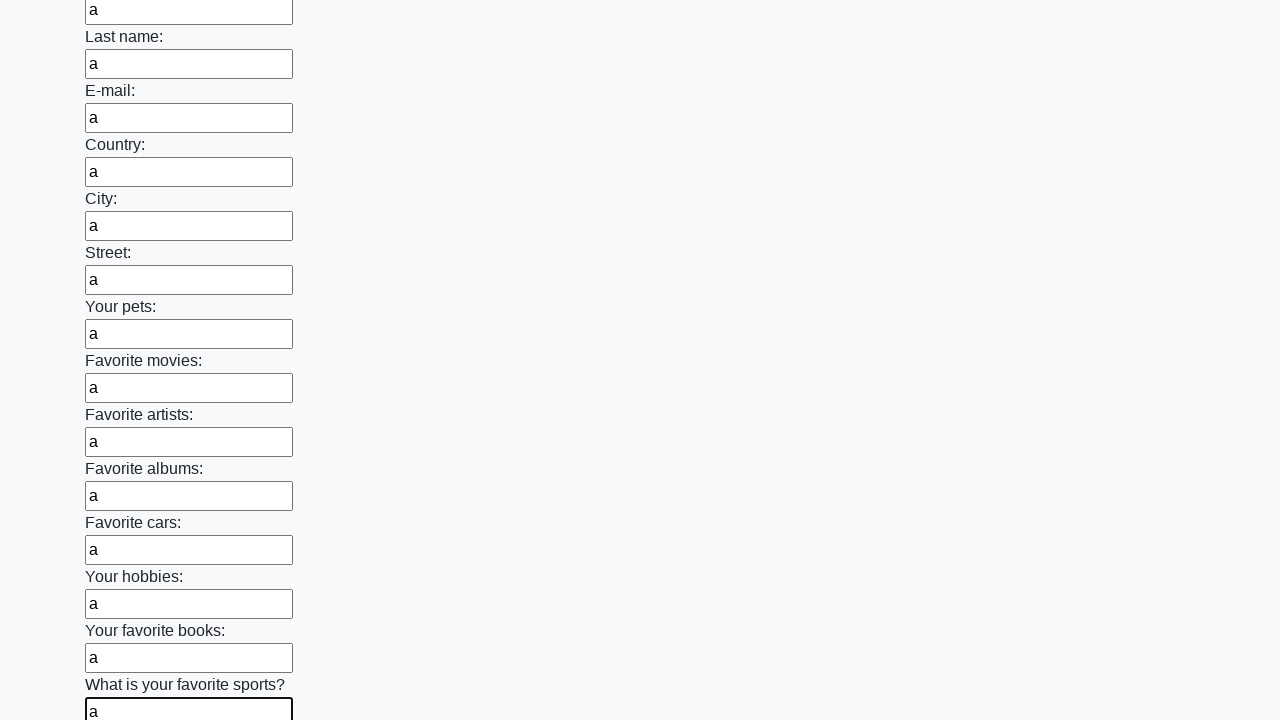

Filled an input field with 'a' on input >> nth=14
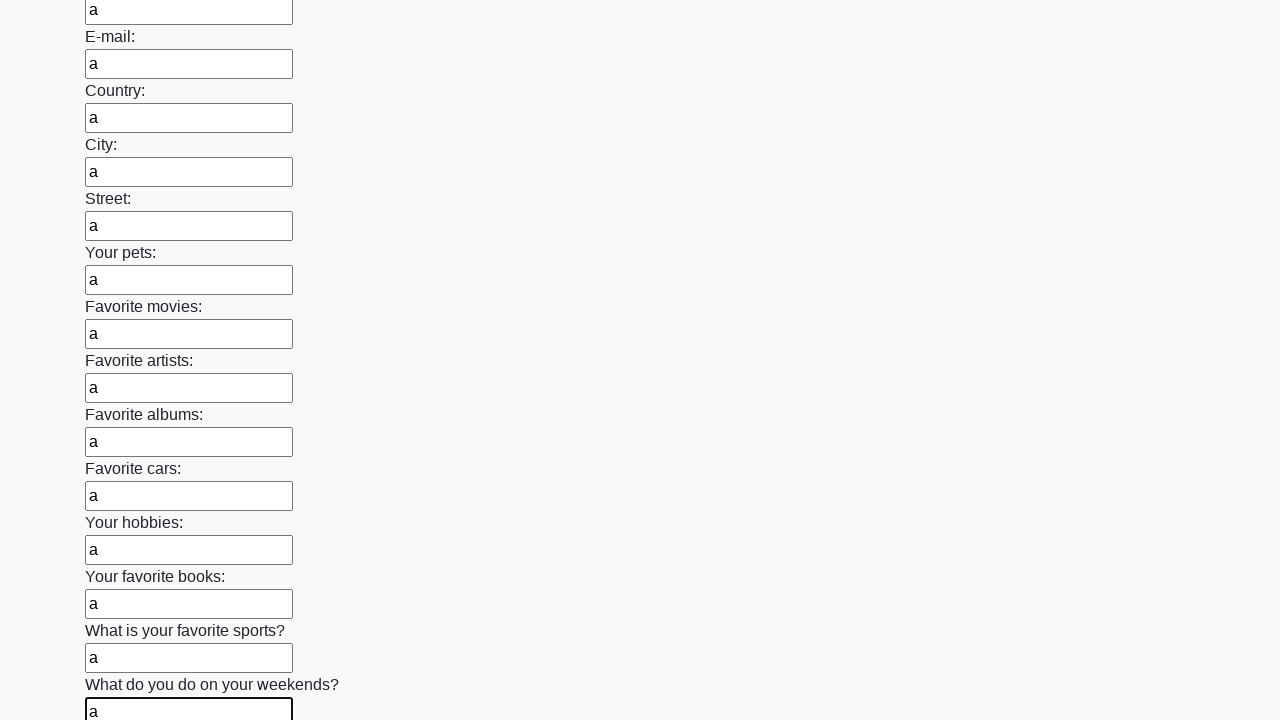

Filled an input field with 'a' on input >> nth=15
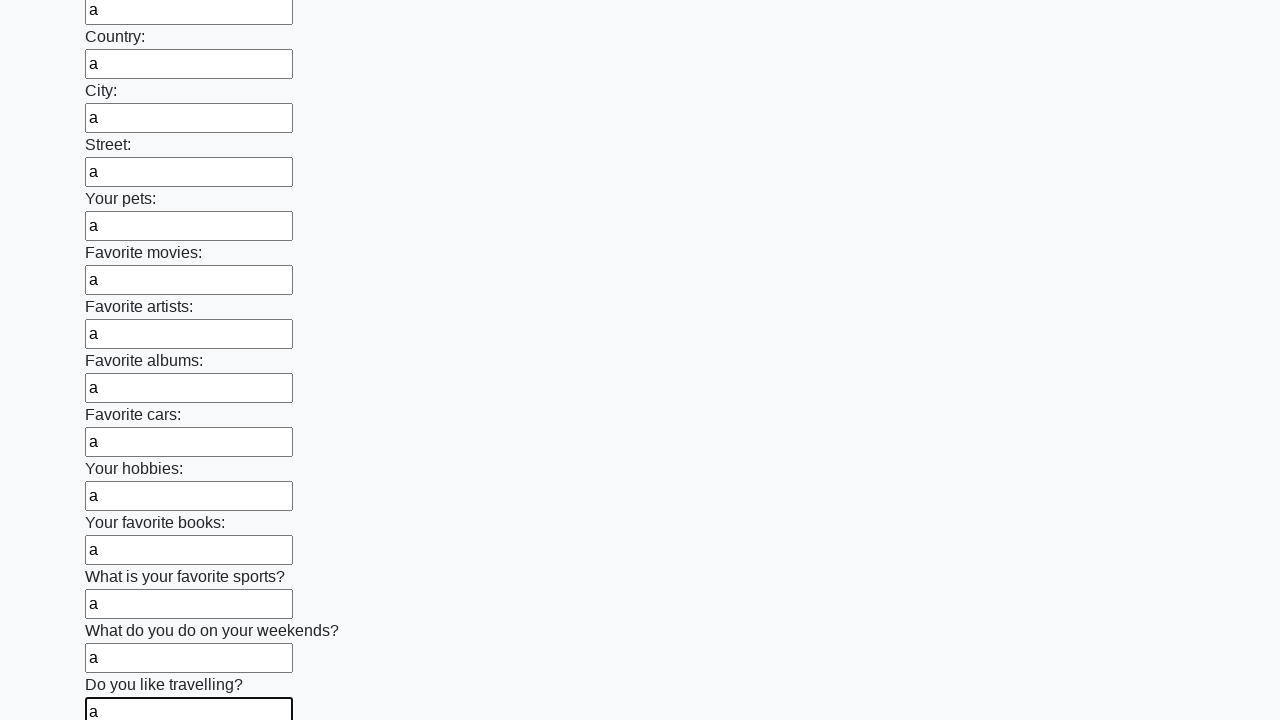

Filled an input field with 'a' on input >> nth=16
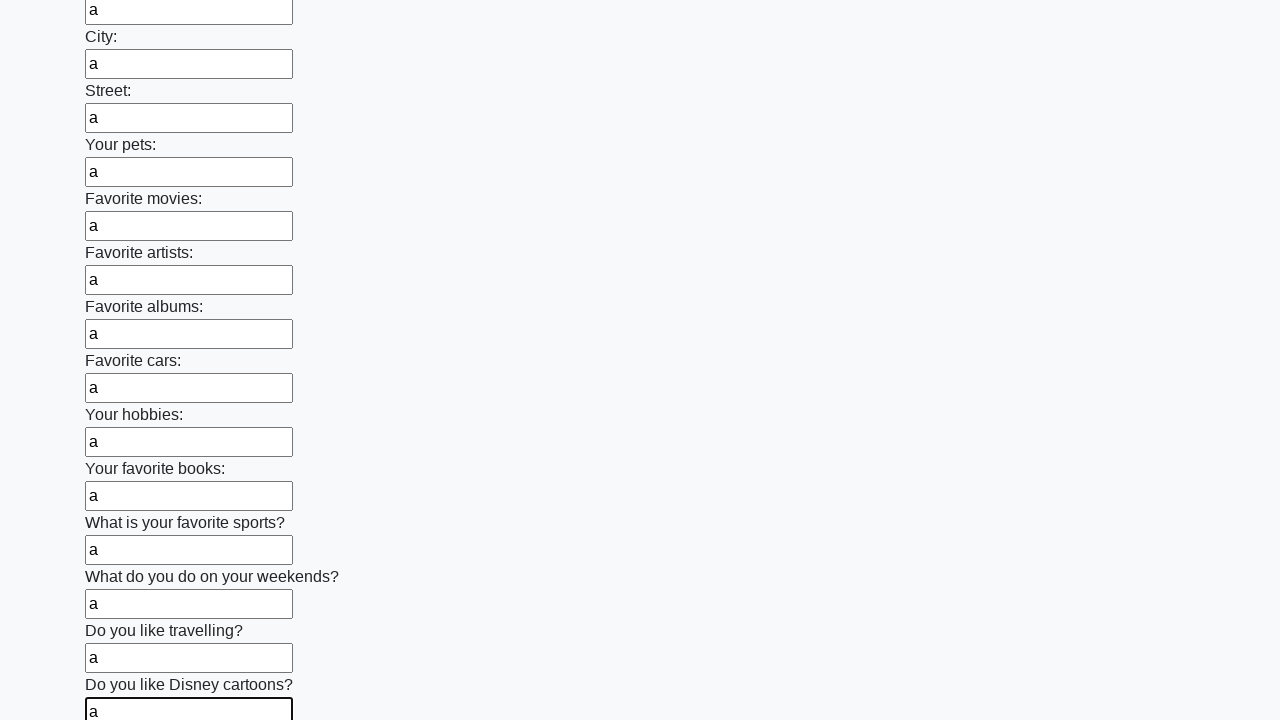

Filled an input field with 'a' on input >> nth=17
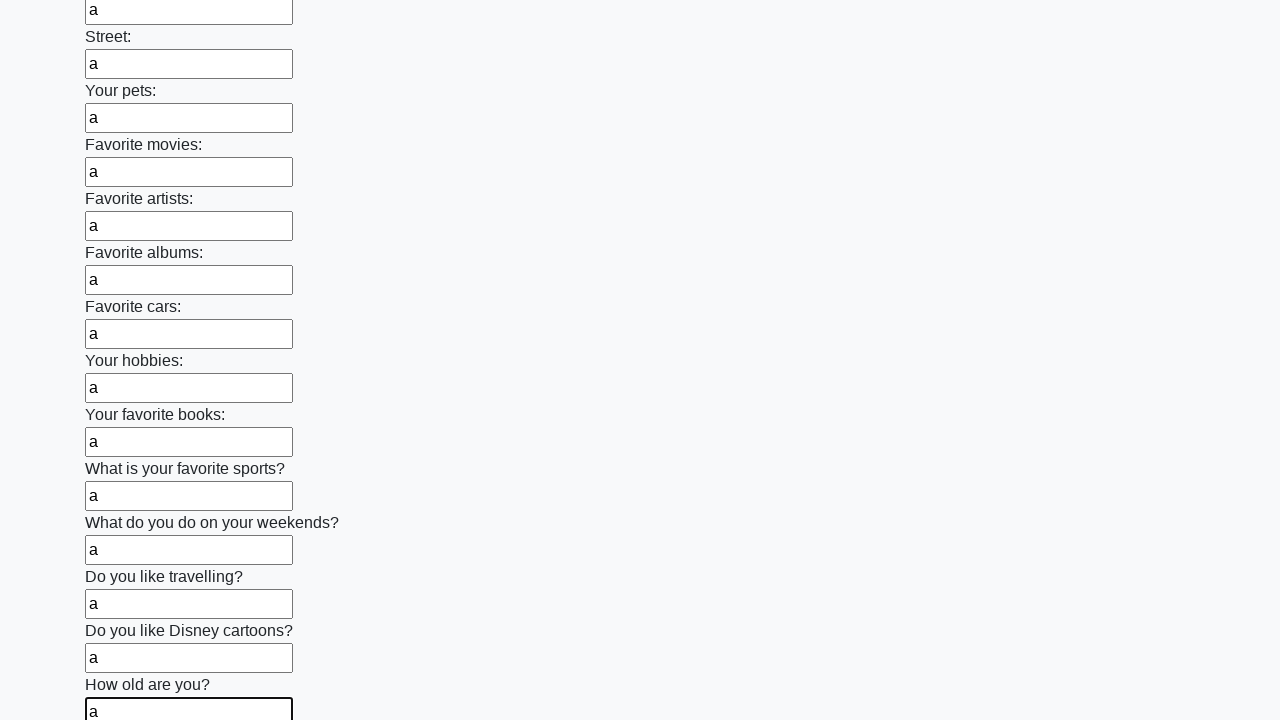

Filled an input field with 'a' on input >> nth=18
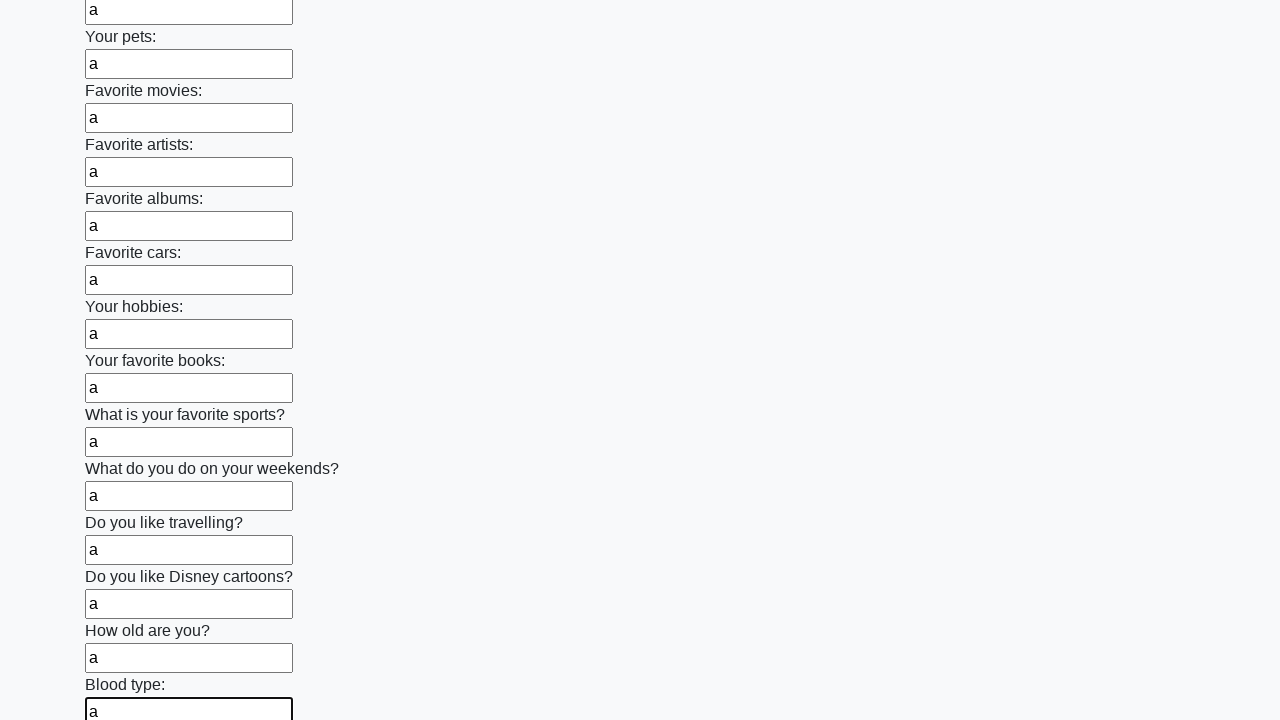

Filled an input field with 'a' on input >> nth=19
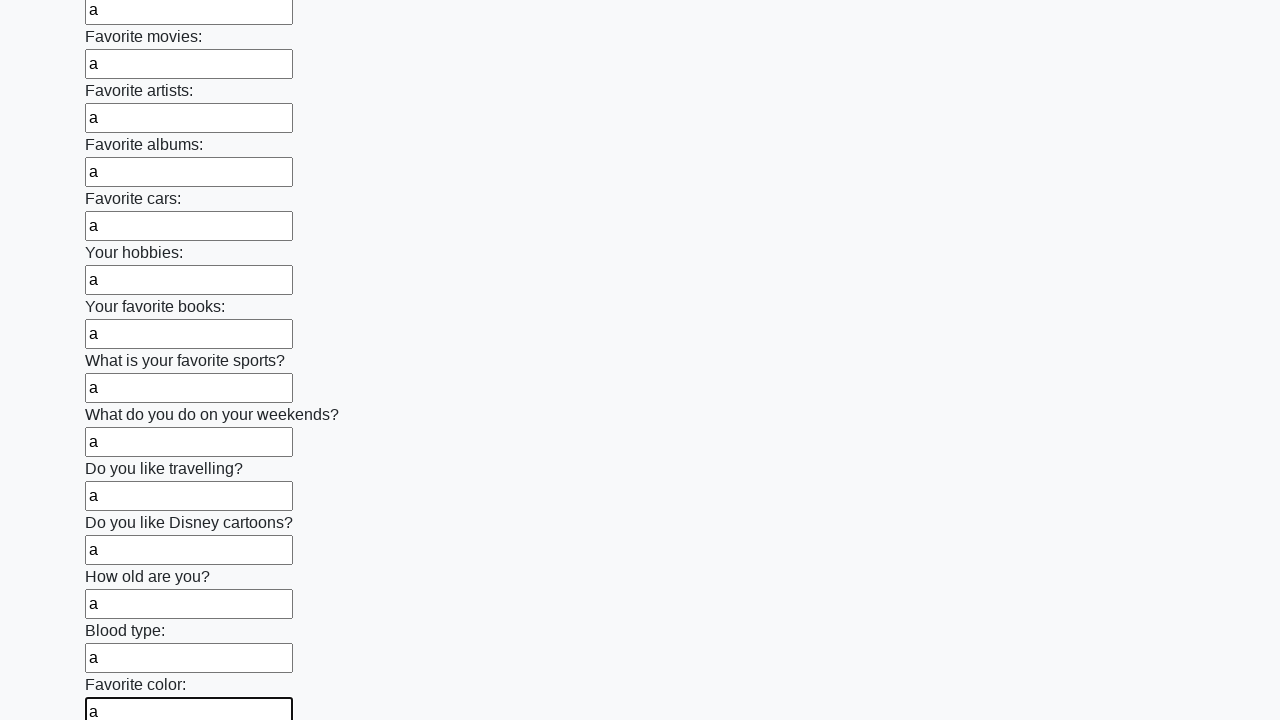

Filled an input field with 'a' on input >> nth=20
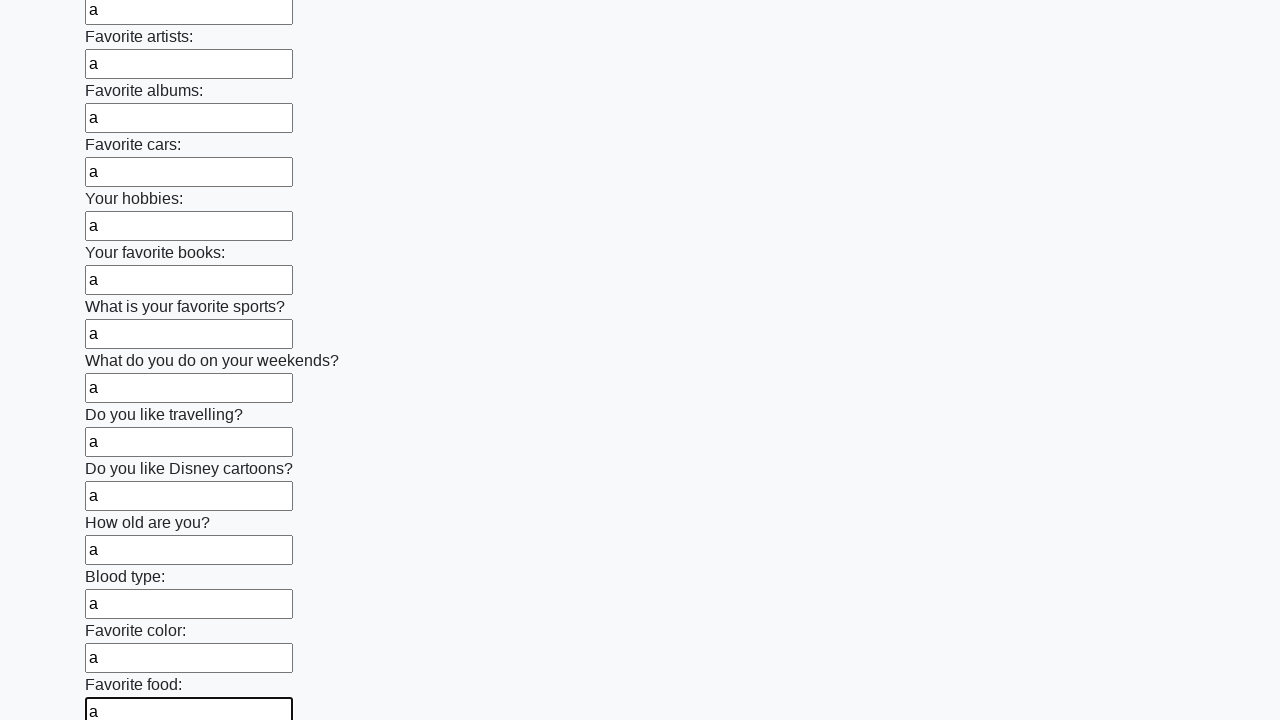

Filled an input field with 'a' on input >> nth=21
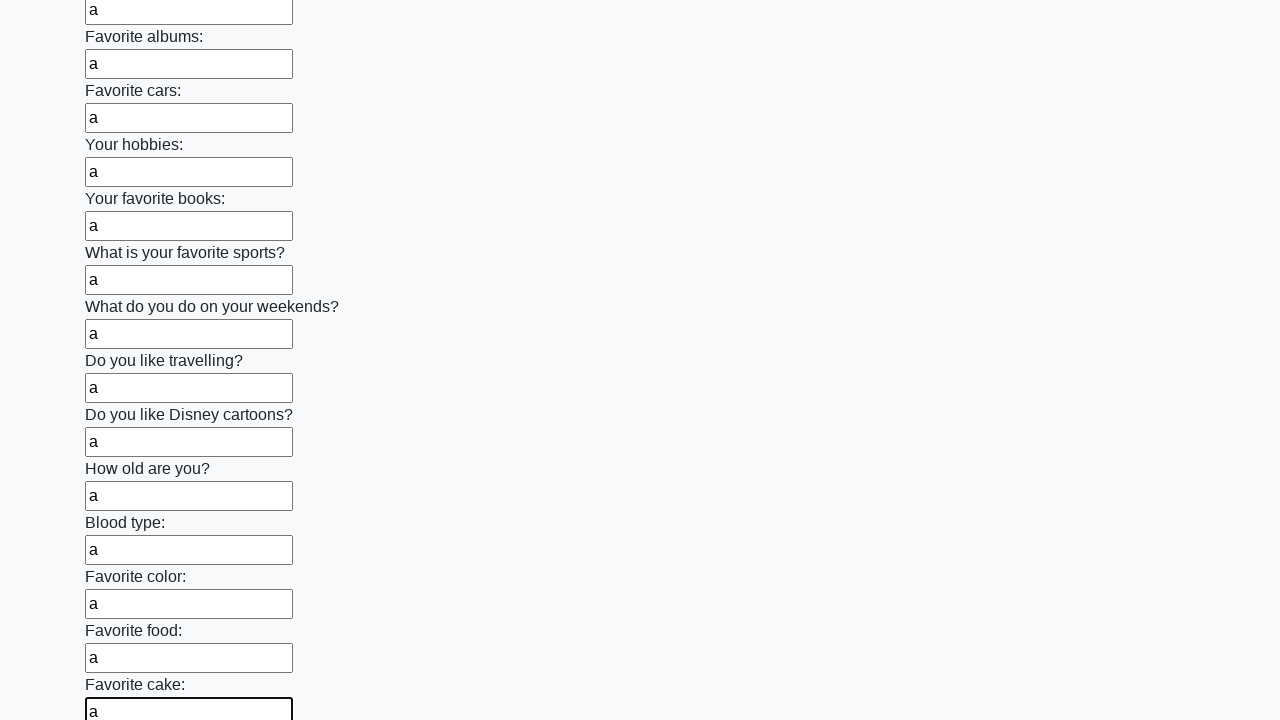

Filled an input field with 'a' on input >> nth=22
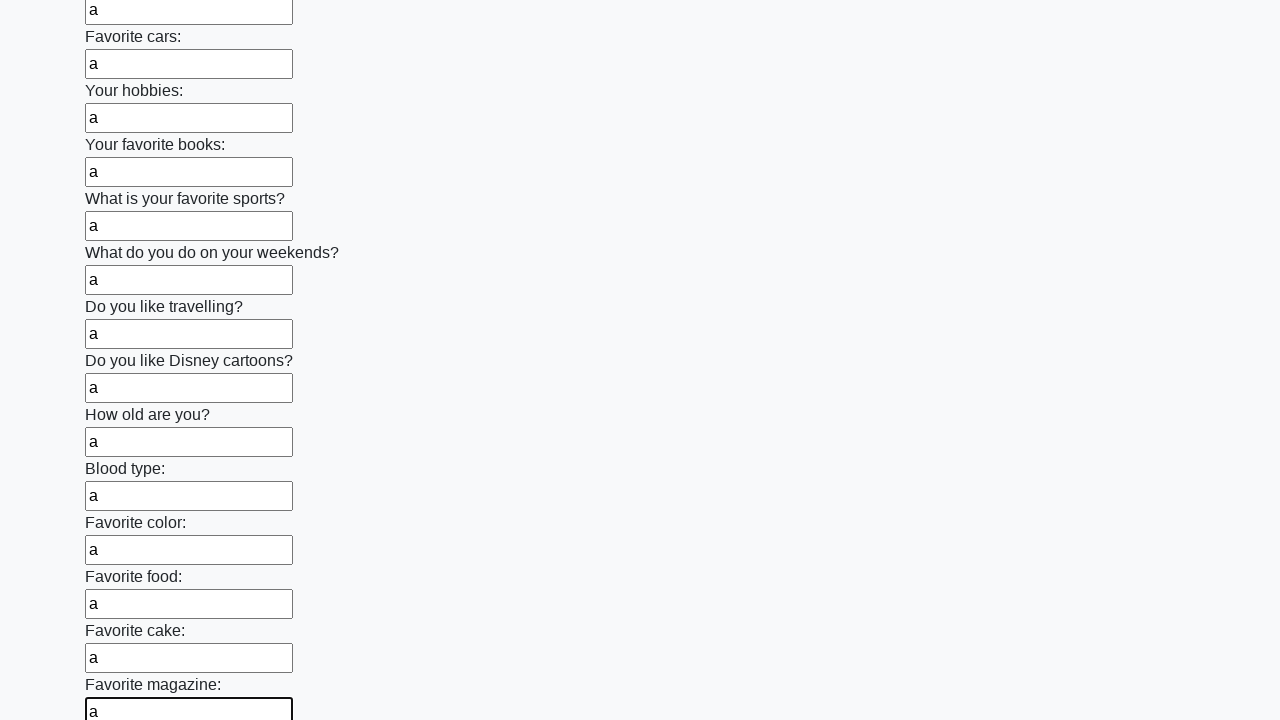

Filled an input field with 'a' on input >> nth=23
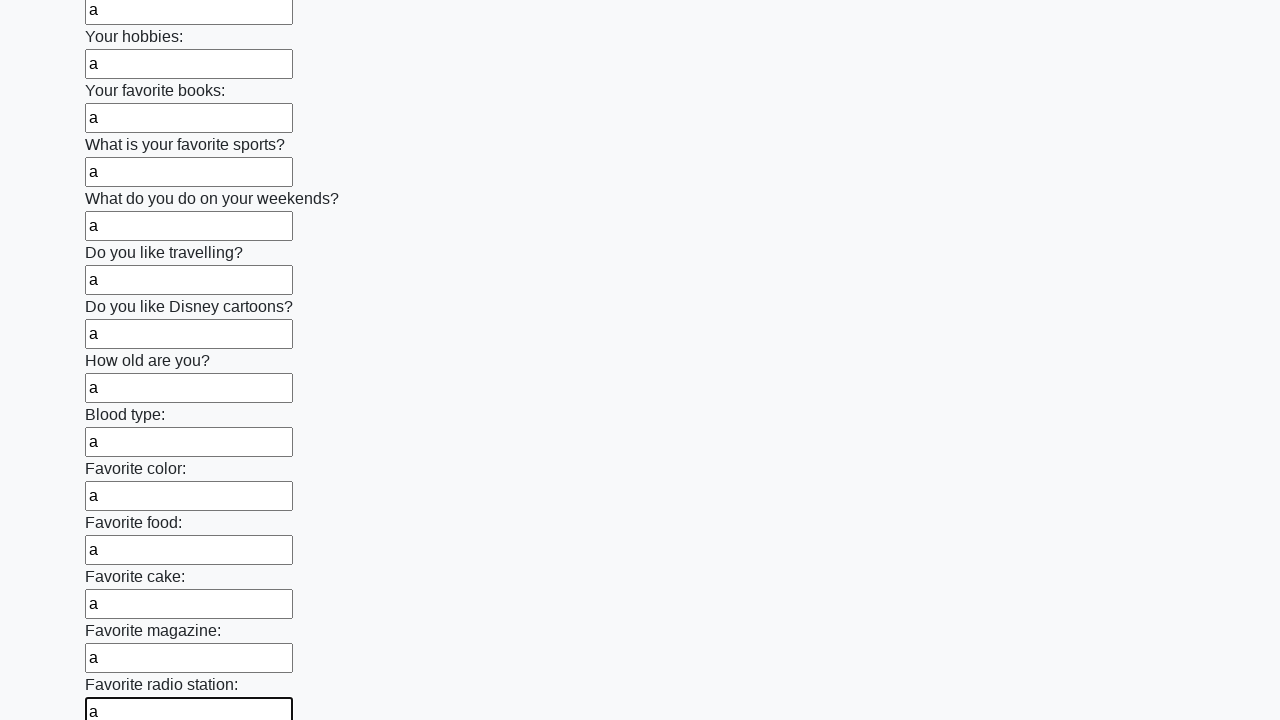

Filled an input field with 'a' on input >> nth=24
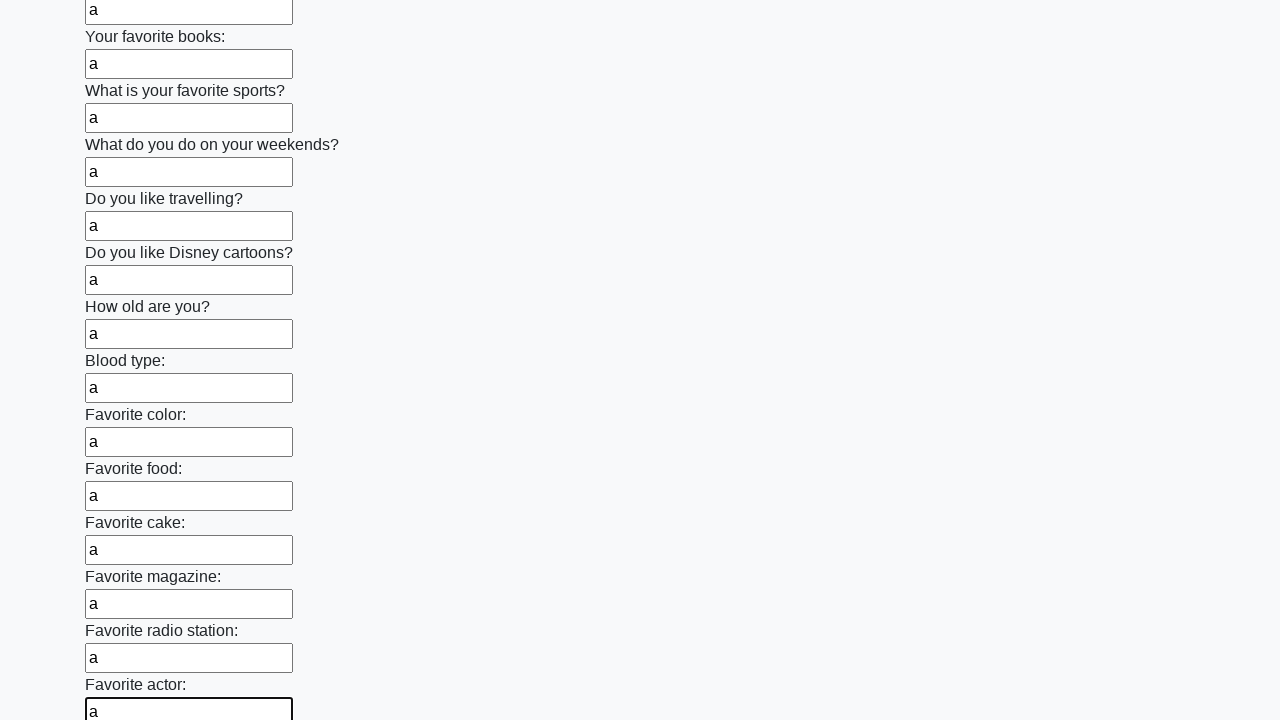

Filled an input field with 'a' on input >> nth=25
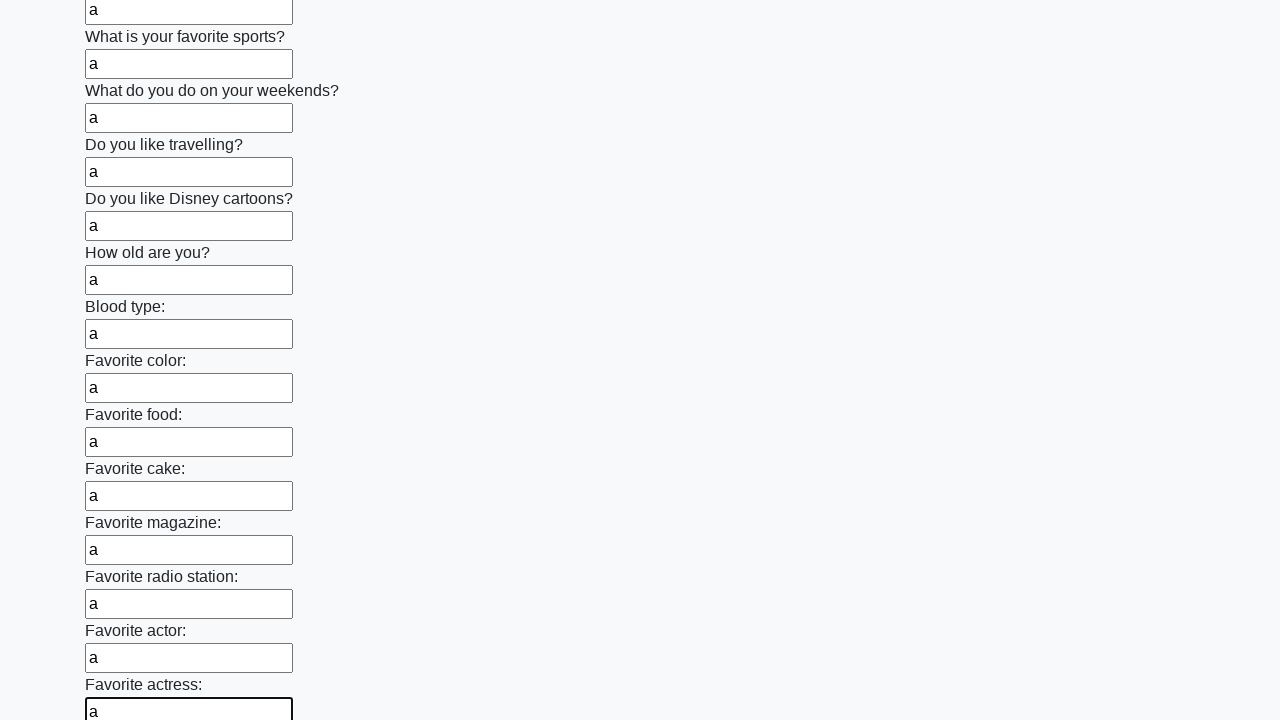

Filled an input field with 'a' on input >> nth=26
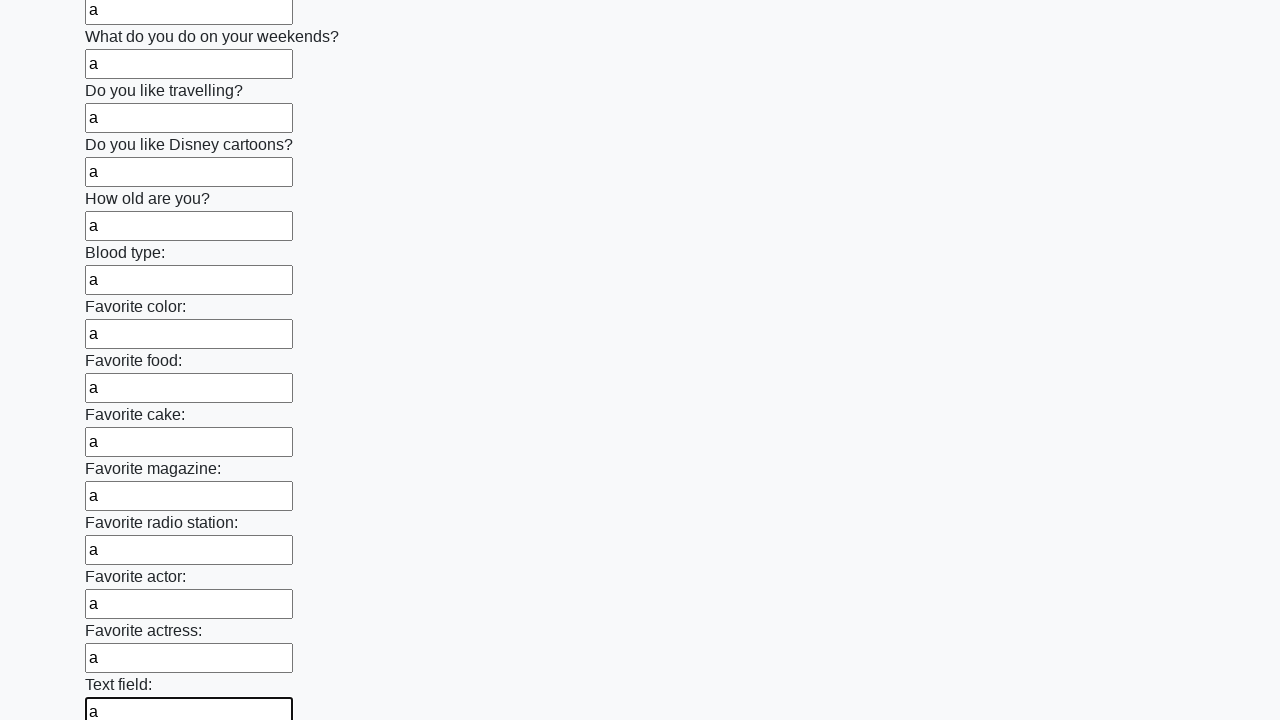

Filled an input field with 'a' on input >> nth=27
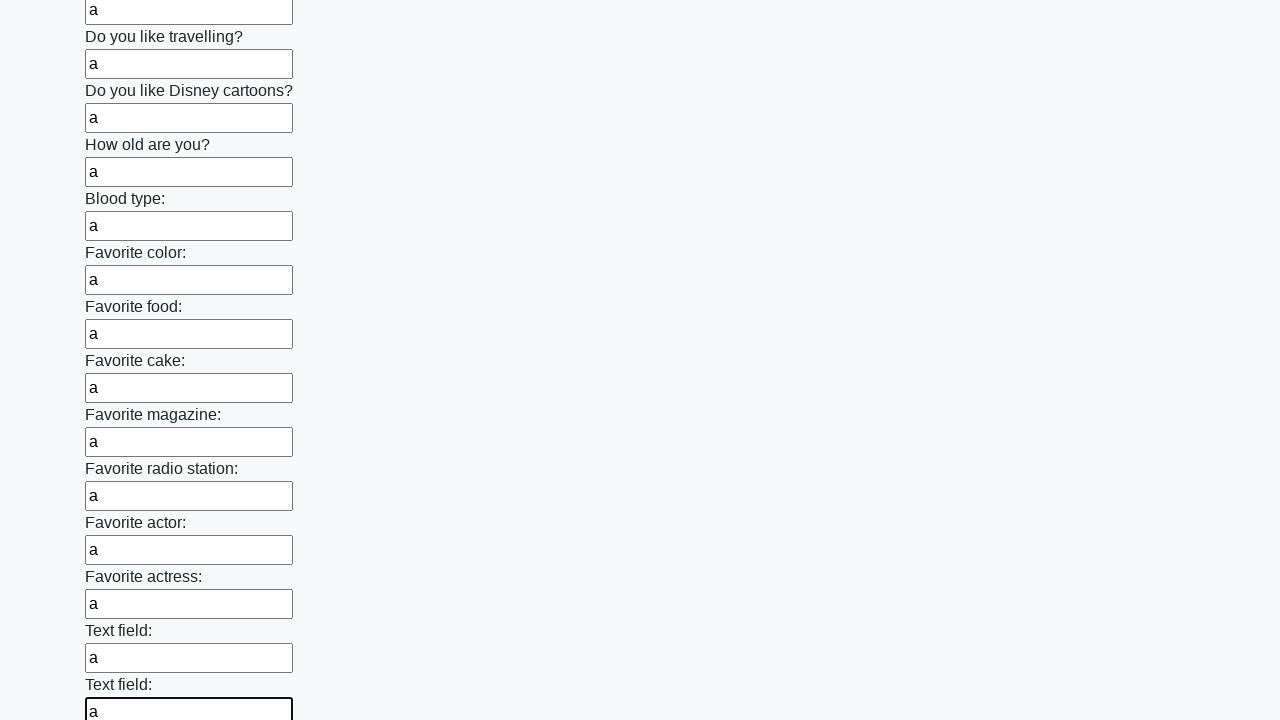

Filled an input field with 'a' on input >> nth=28
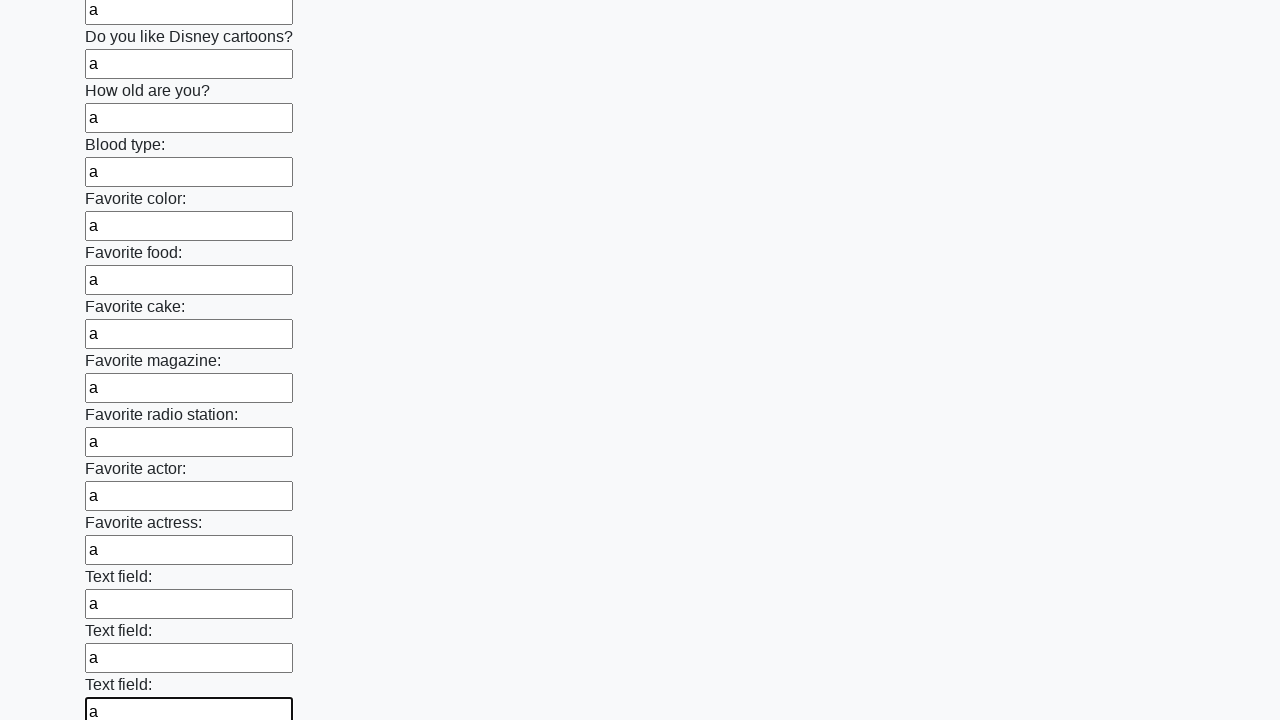

Filled an input field with 'a' on input >> nth=29
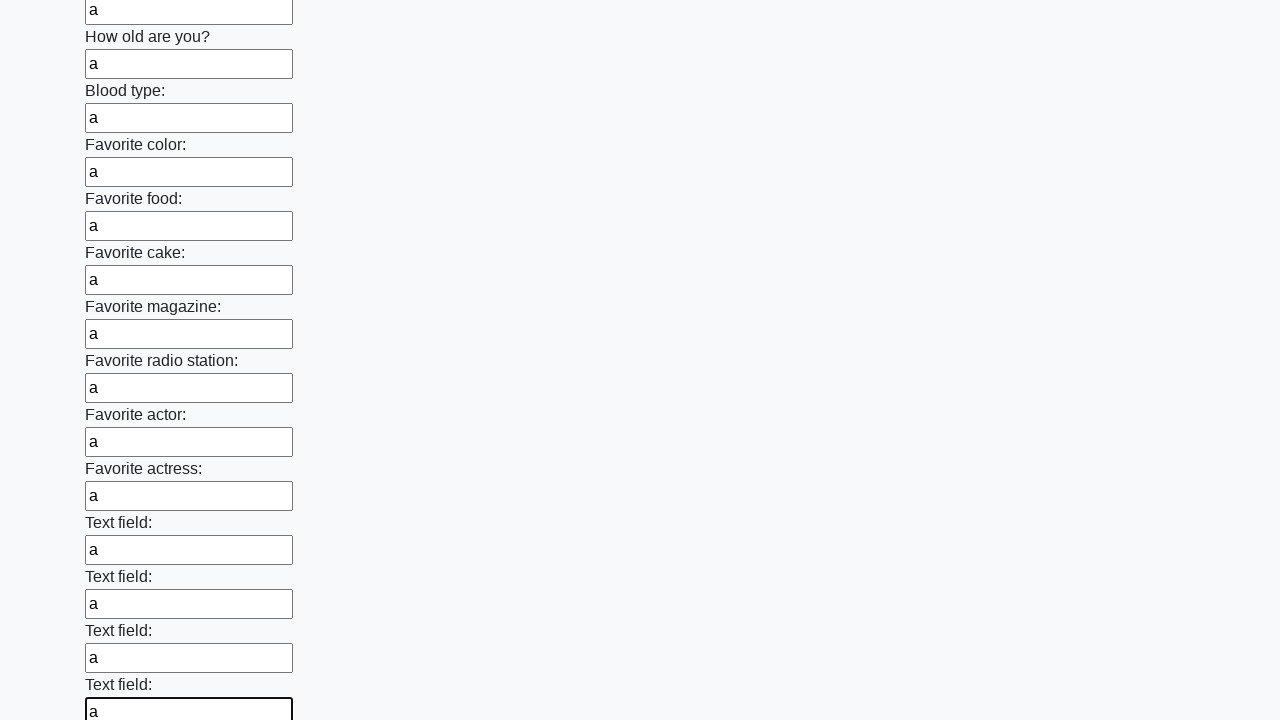

Filled an input field with 'a' on input >> nth=30
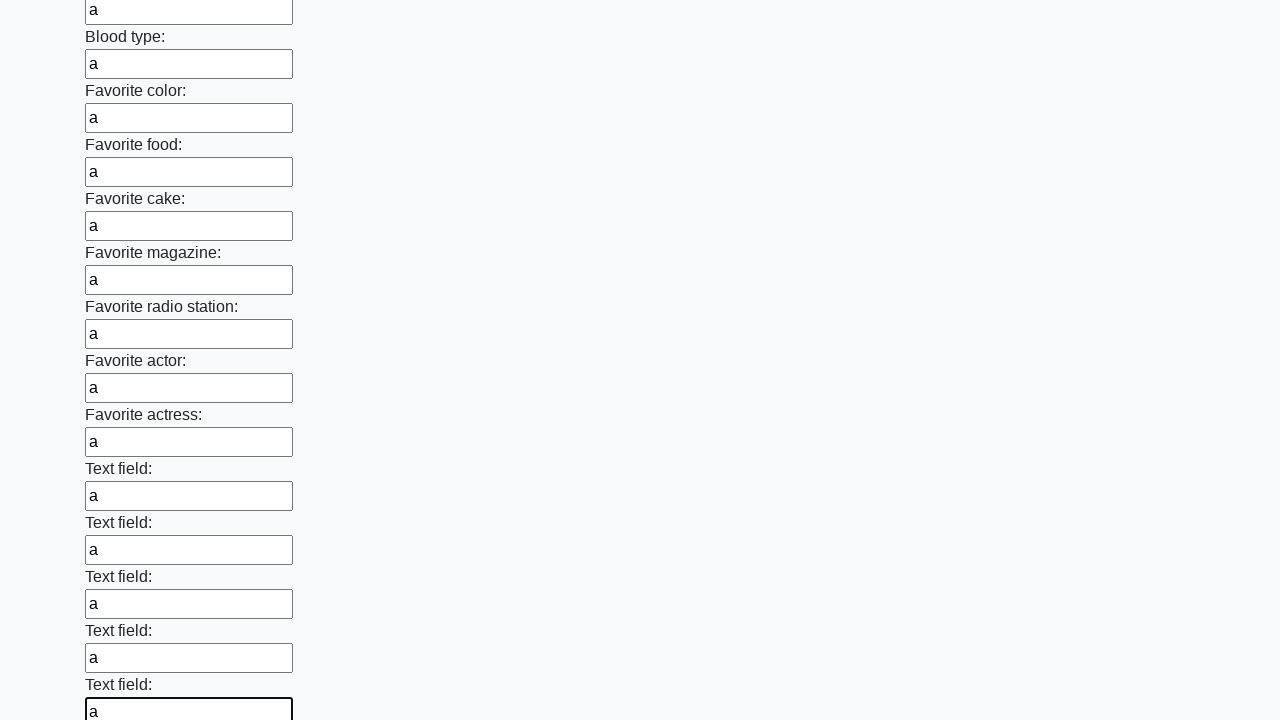

Filled an input field with 'a' on input >> nth=31
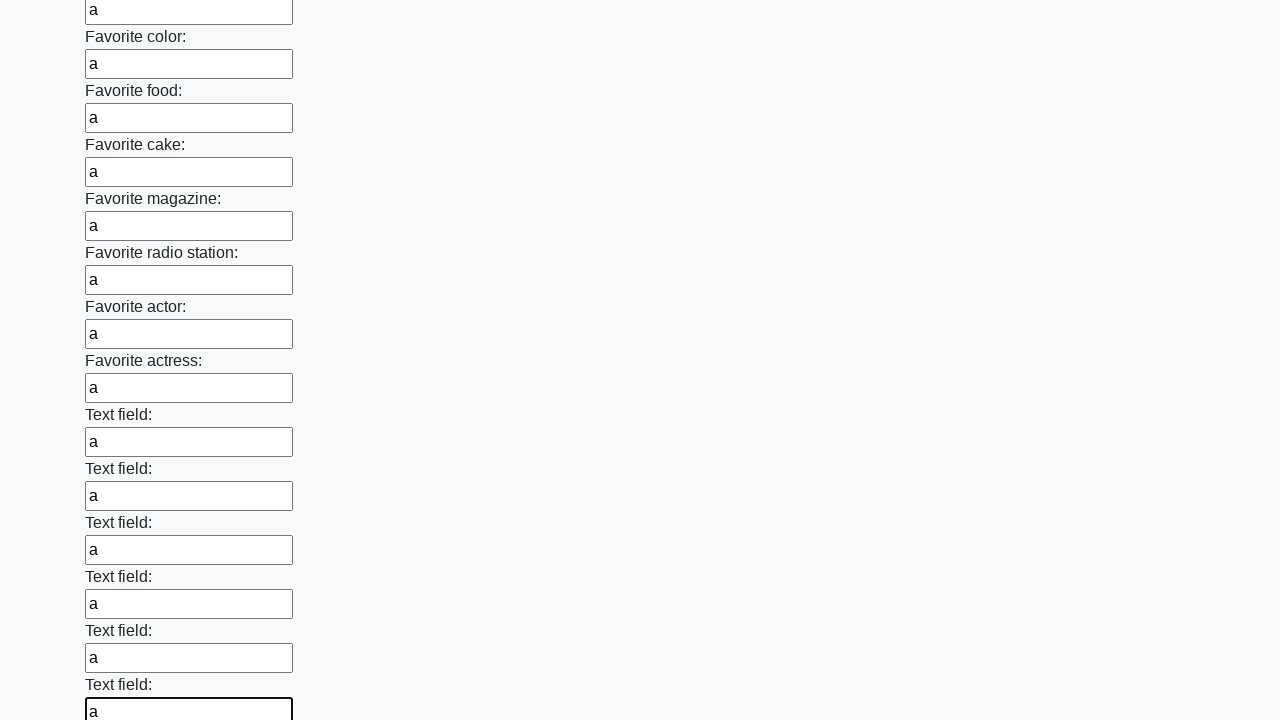

Filled an input field with 'a' on input >> nth=32
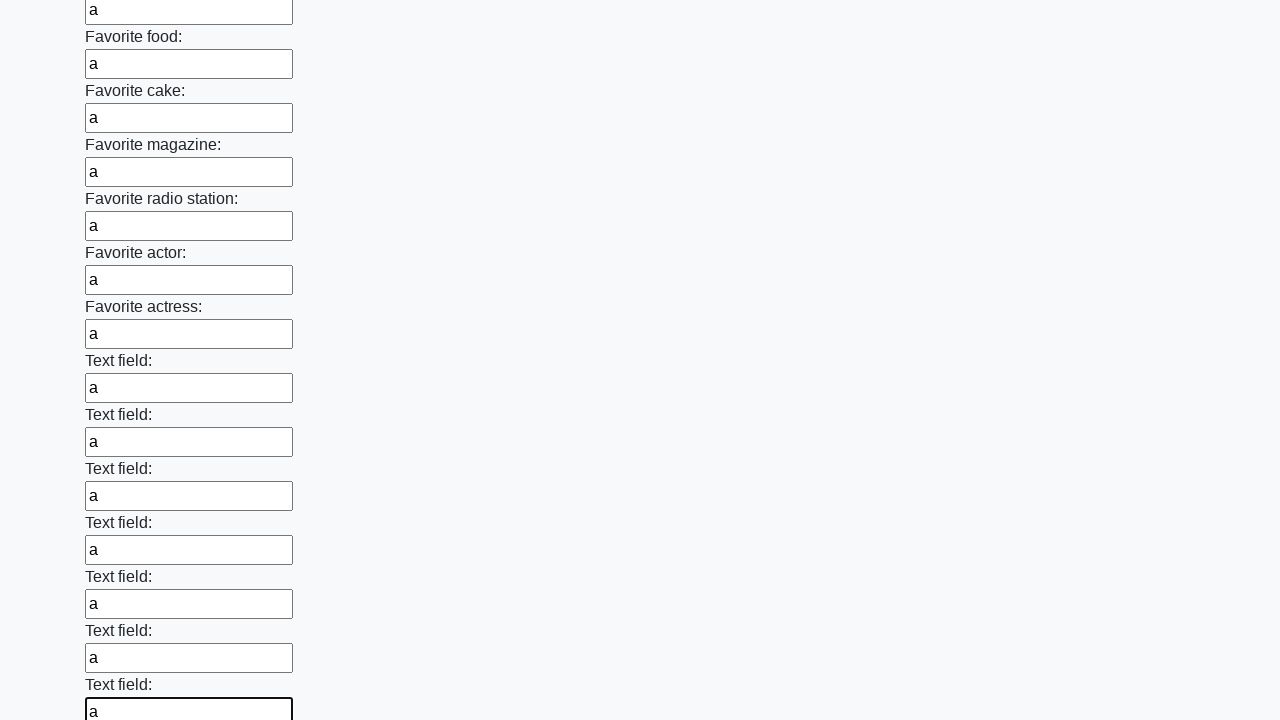

Filled an input field with 'a' on input >> nth=33
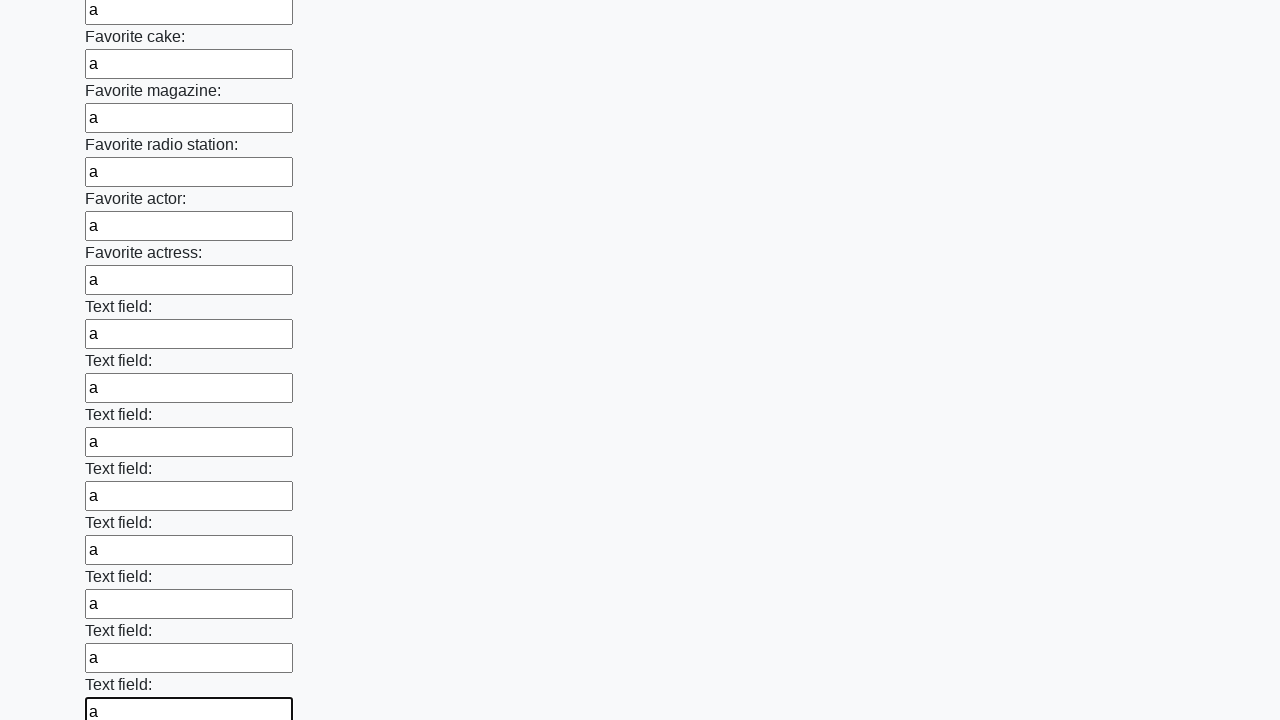

Filled an input field with 'a' on input >> nth=34
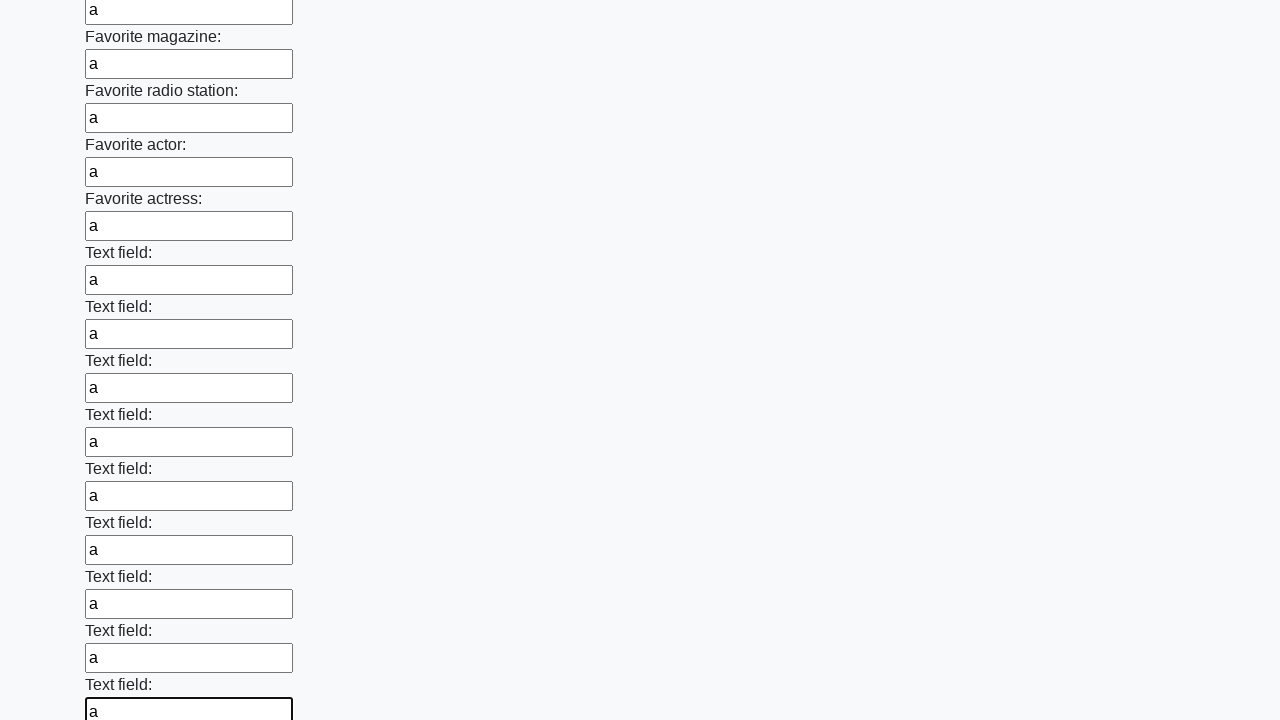

Filled an input field with 'a' on input >> nth=35
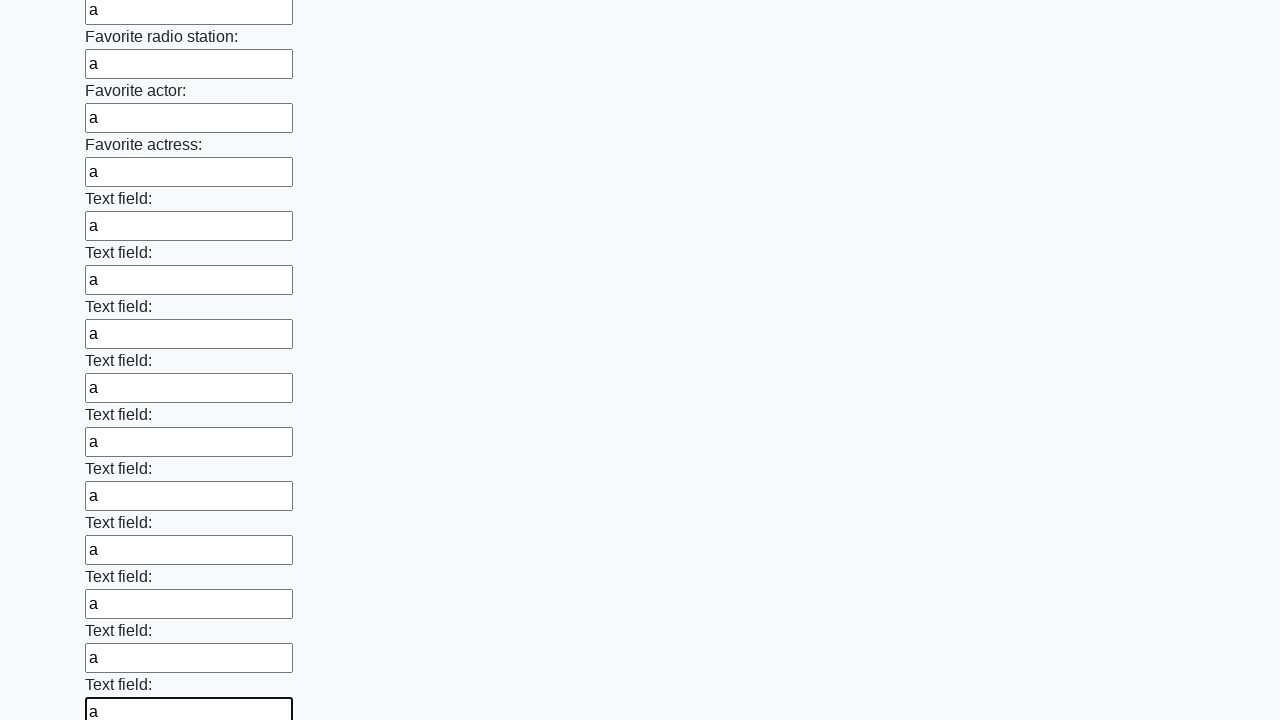

Filled an input field with 'a' on input >> nth=36
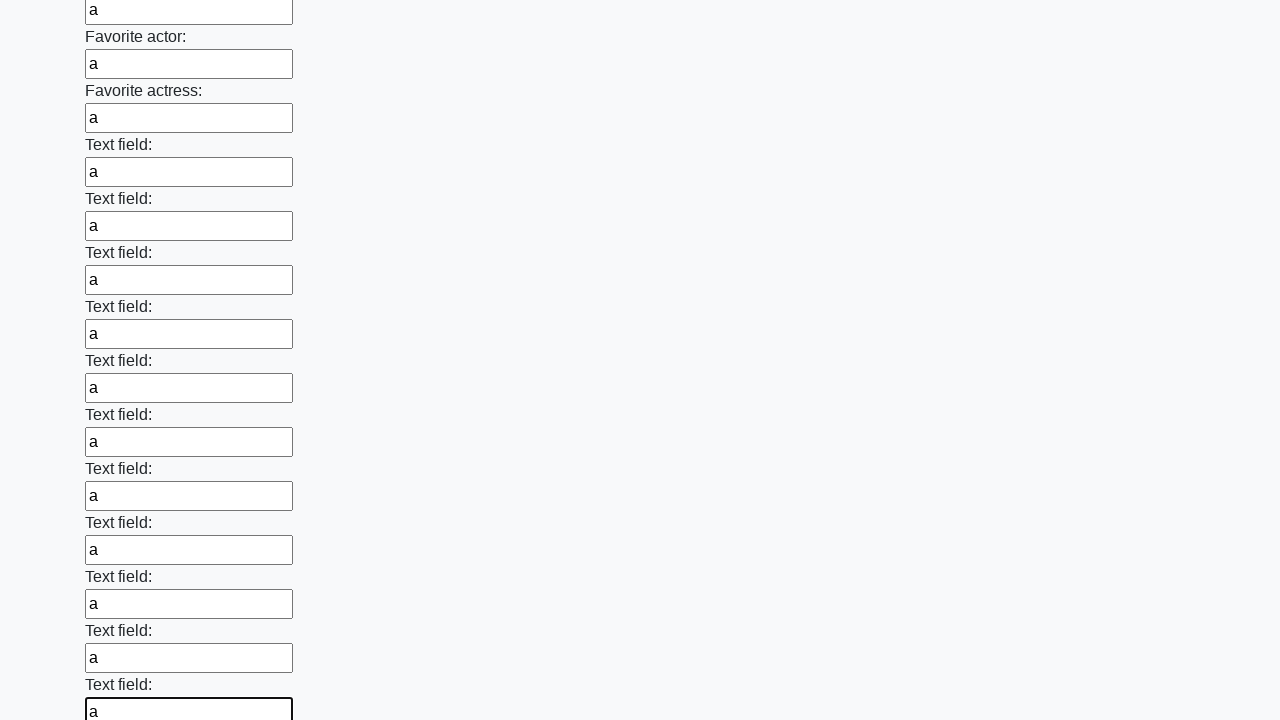

Filled an input field with 'a' on input >> nth=37
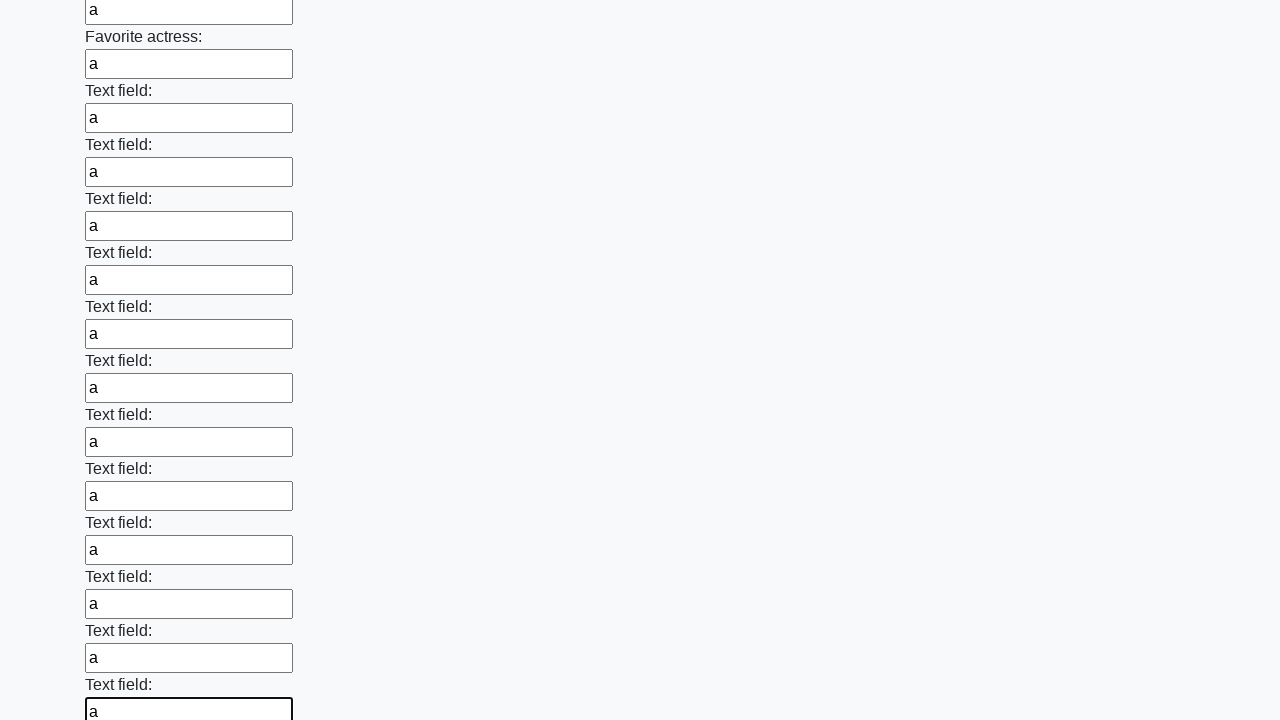

Filled an input field with 'a' on input >> nth=38
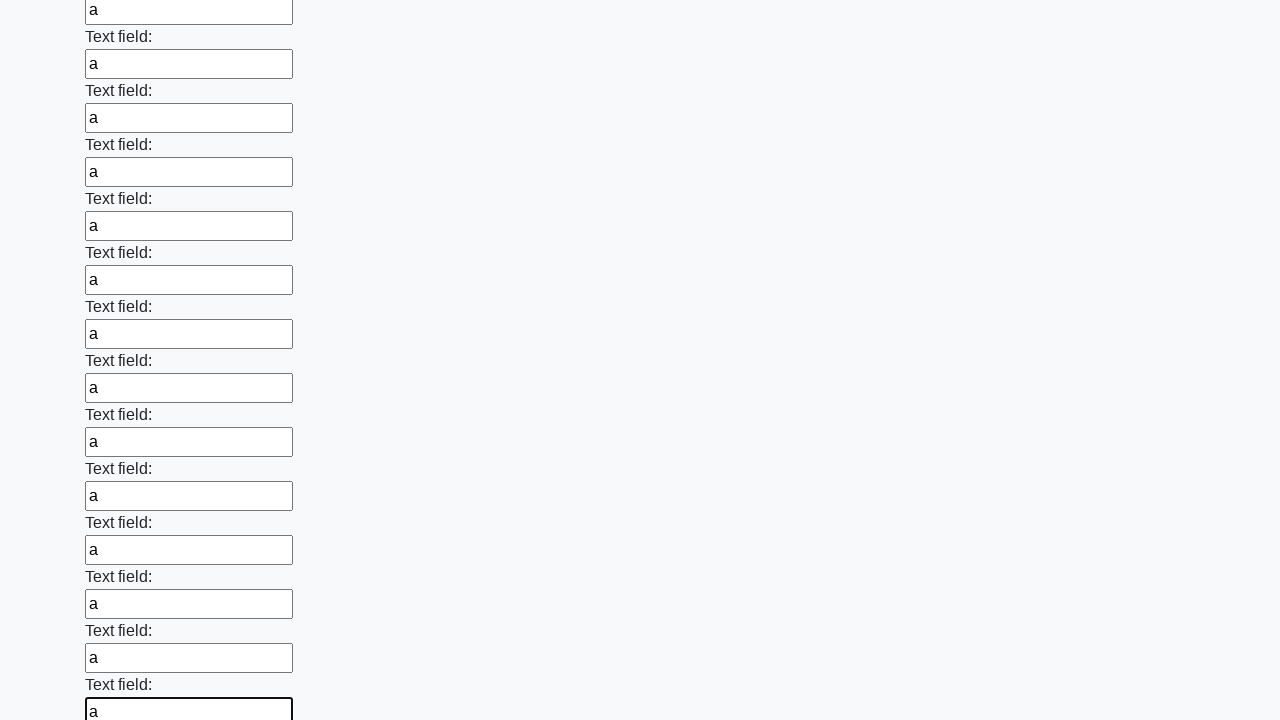

Filled an input field with 'a' on input >> nth=39
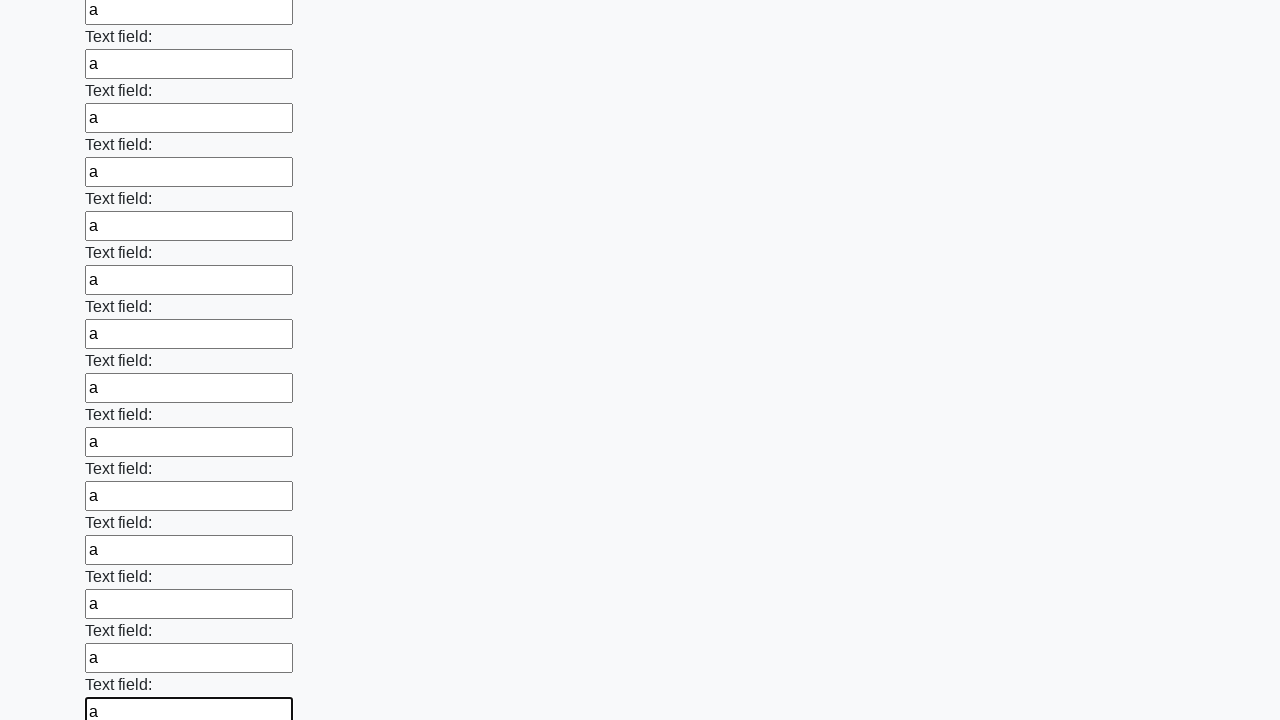

Filled an input field with 'a' on input >> nth=40
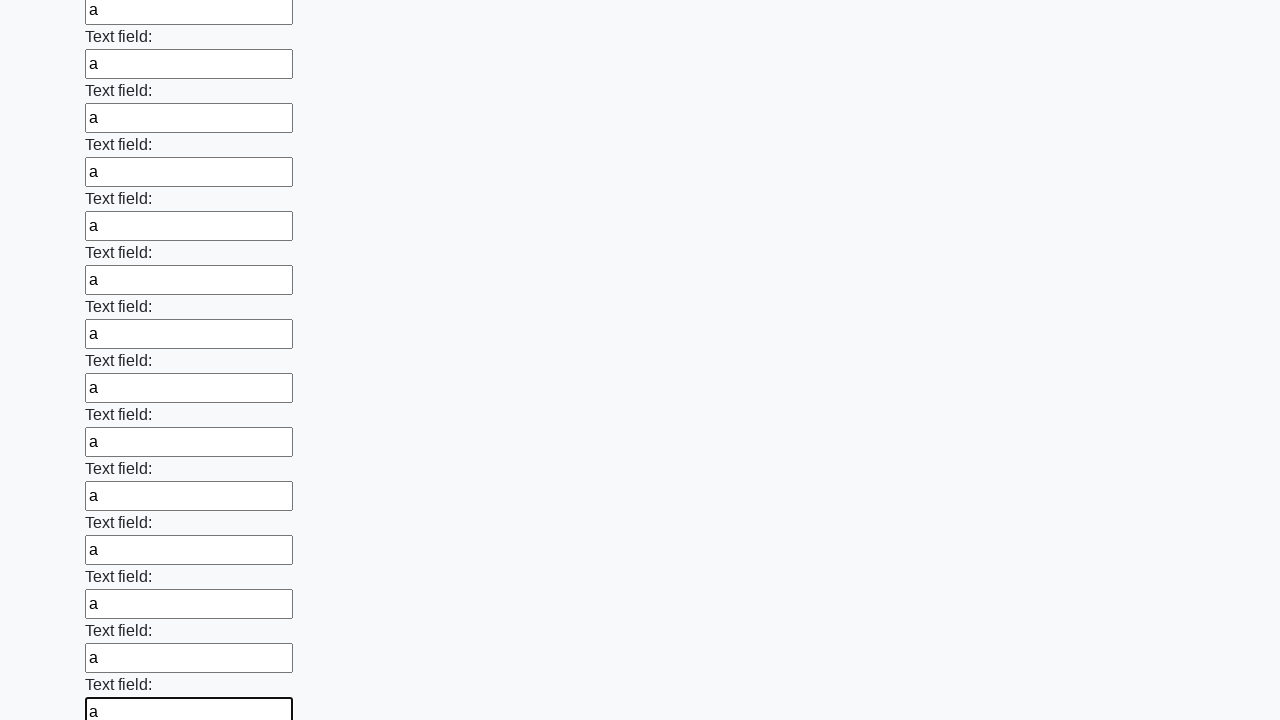

Filled an input field with 'a' on input >> nth=41
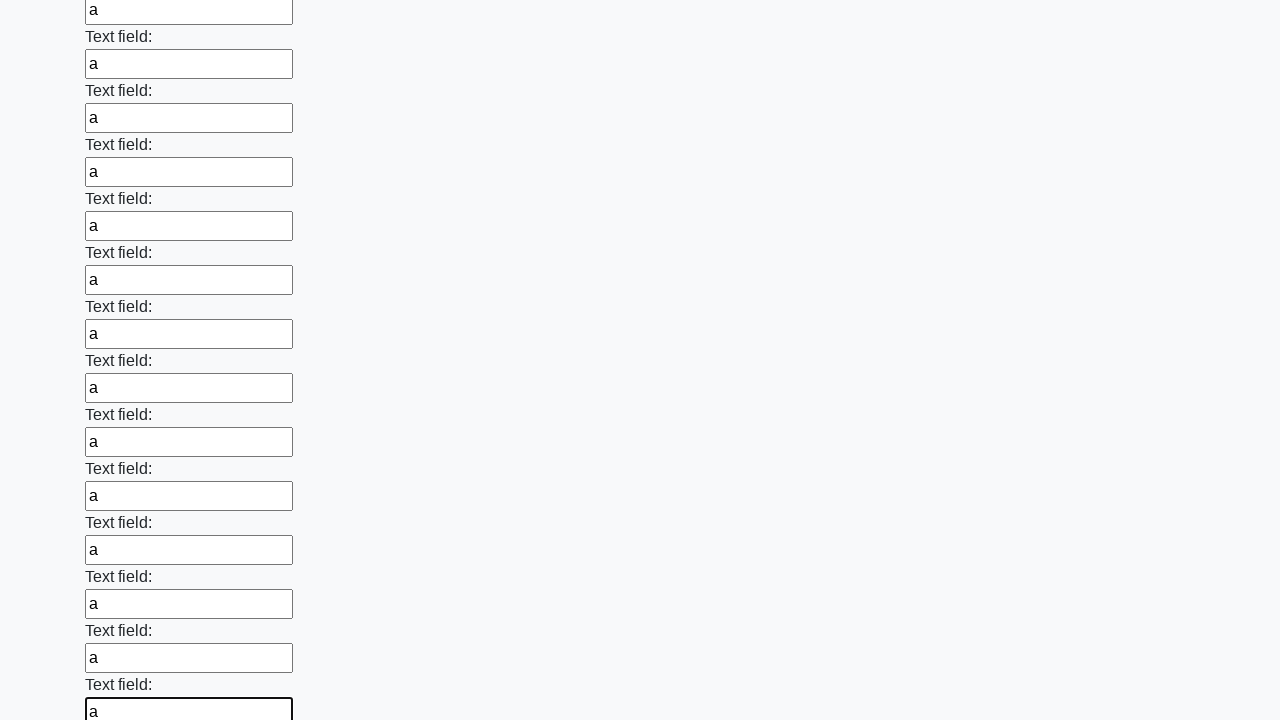

Filled an input field with 'a' on input >> nth=42
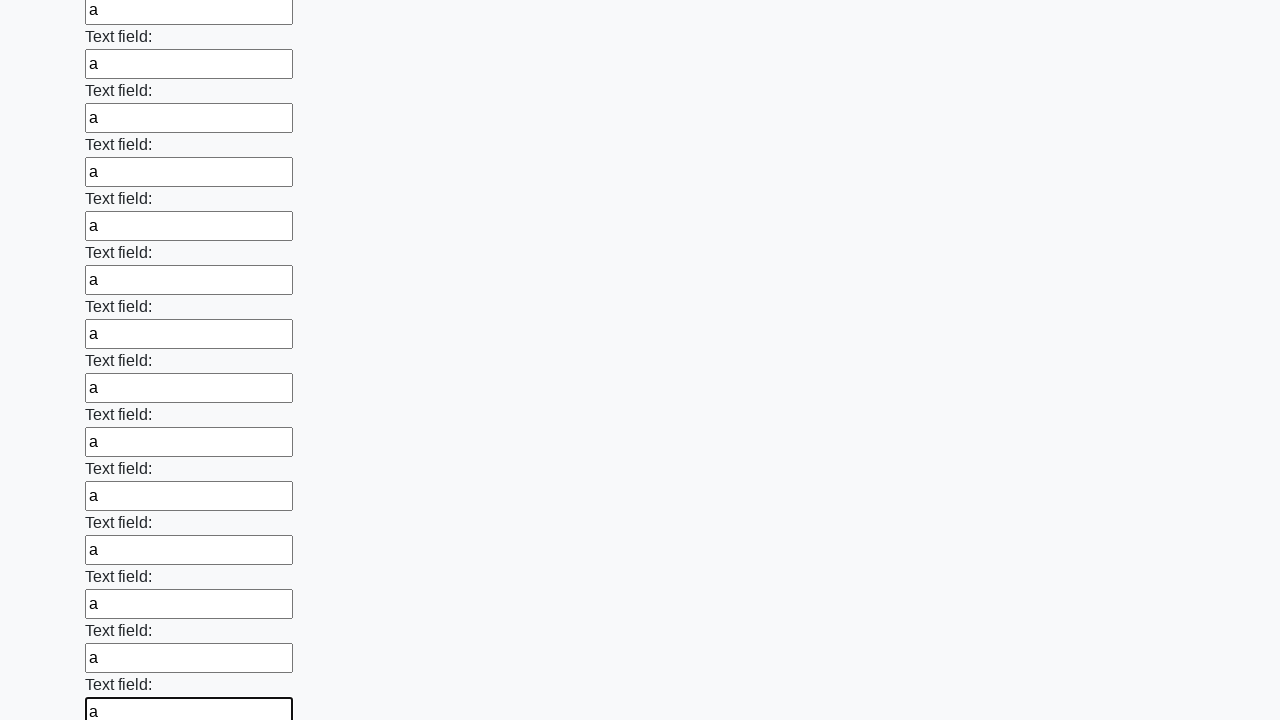

Filled an input field with 'a' on input >> nth=43
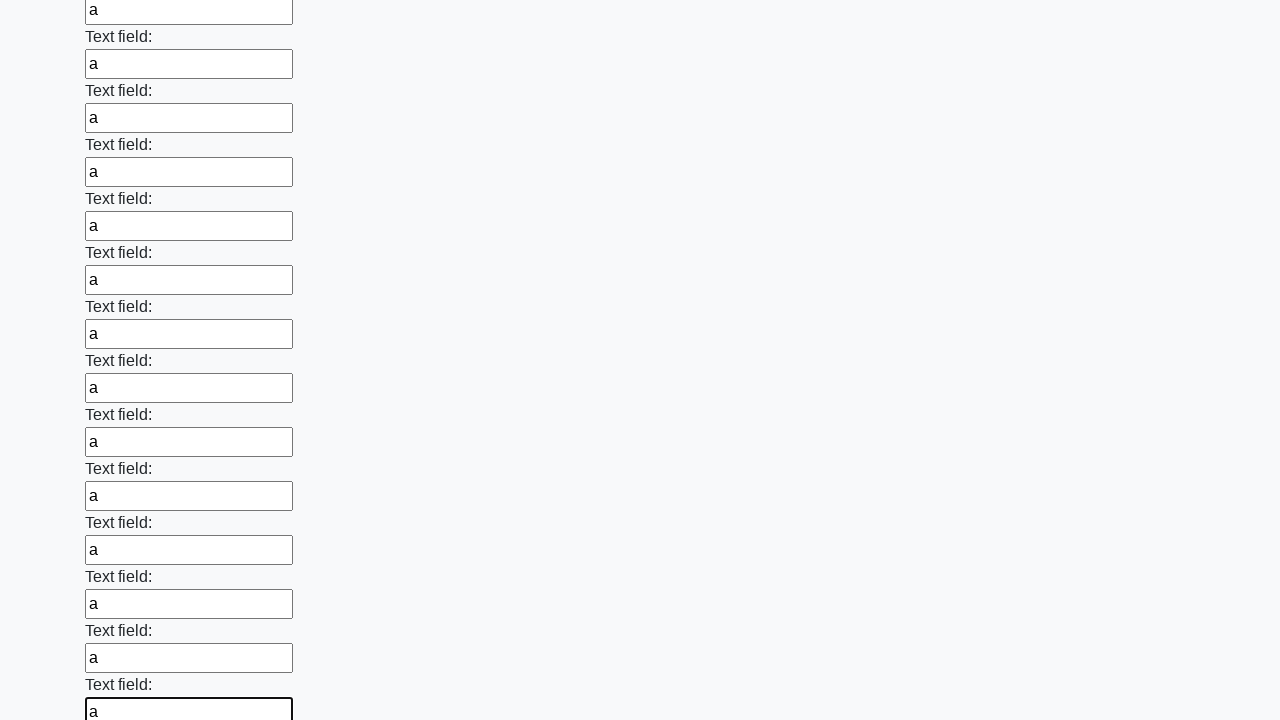

Filled an input field with 'a' on input >> nth=44
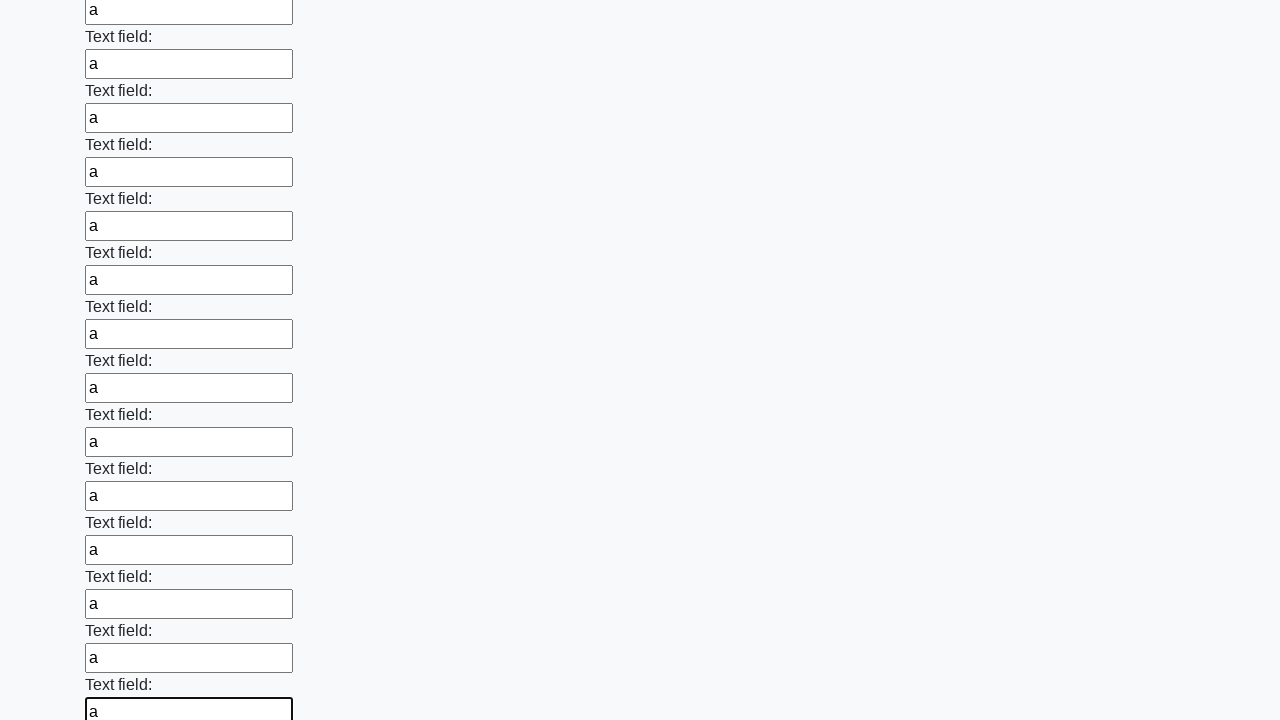

Filled an input field with 'a' on input >> nth=45
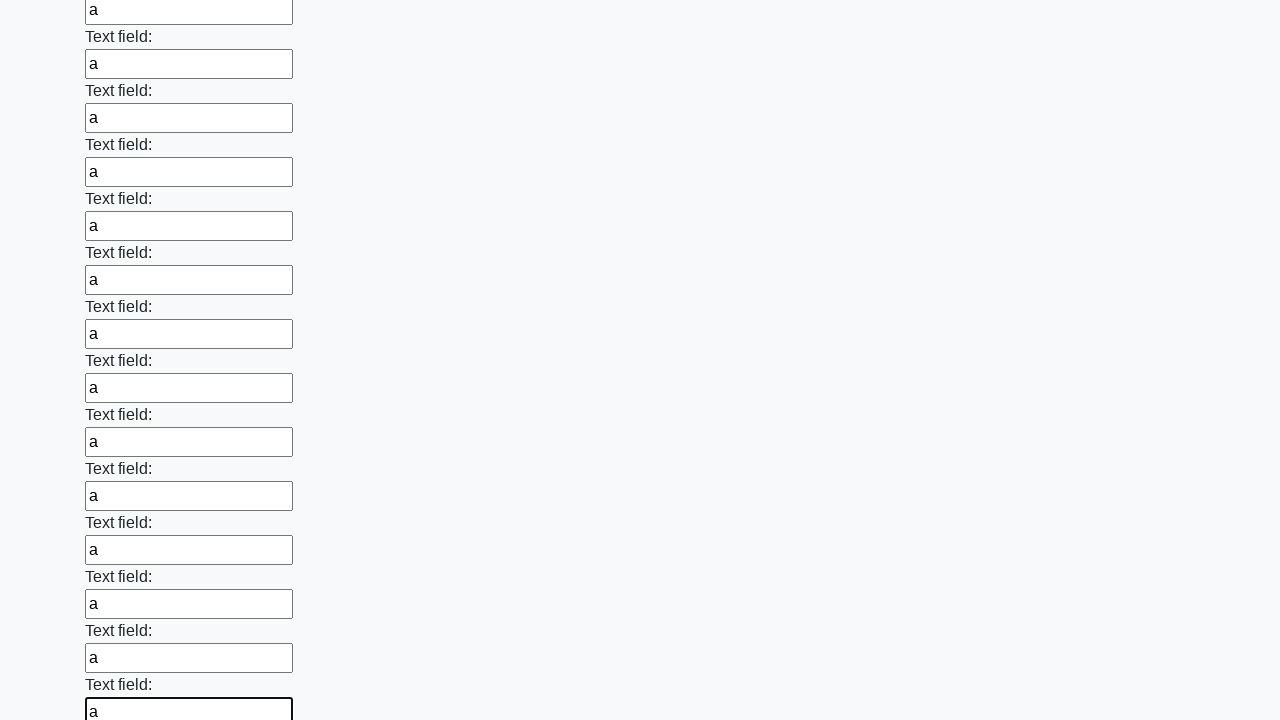

Filled an input field with 'a' on input >> nth=46
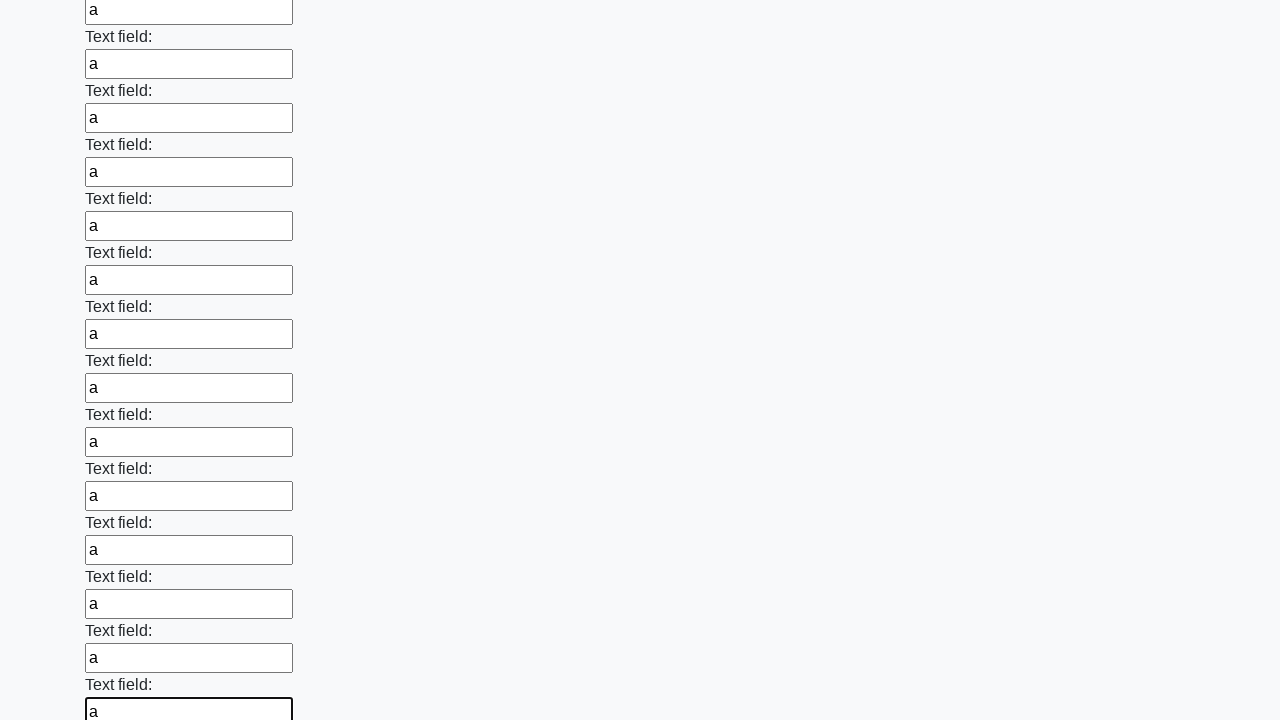

Filled an input field with 'a' on input >> nth=47
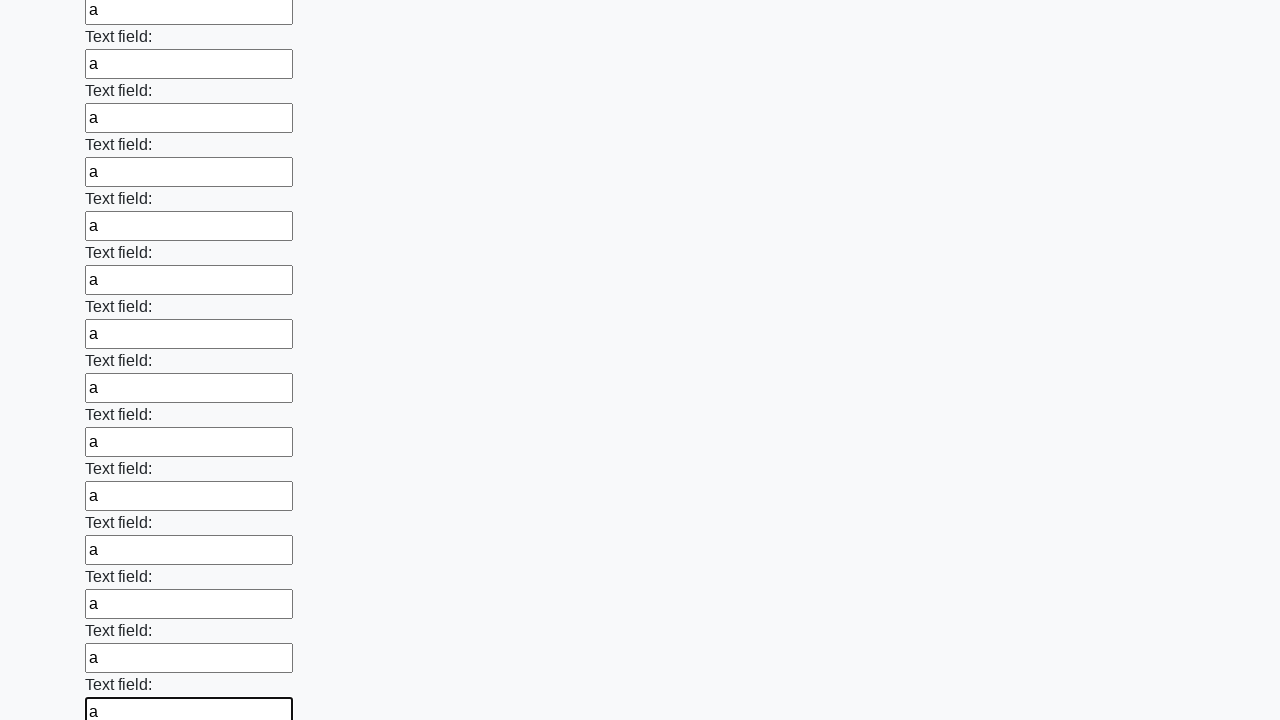

Filled an input field with 'a' on input >> nth=48
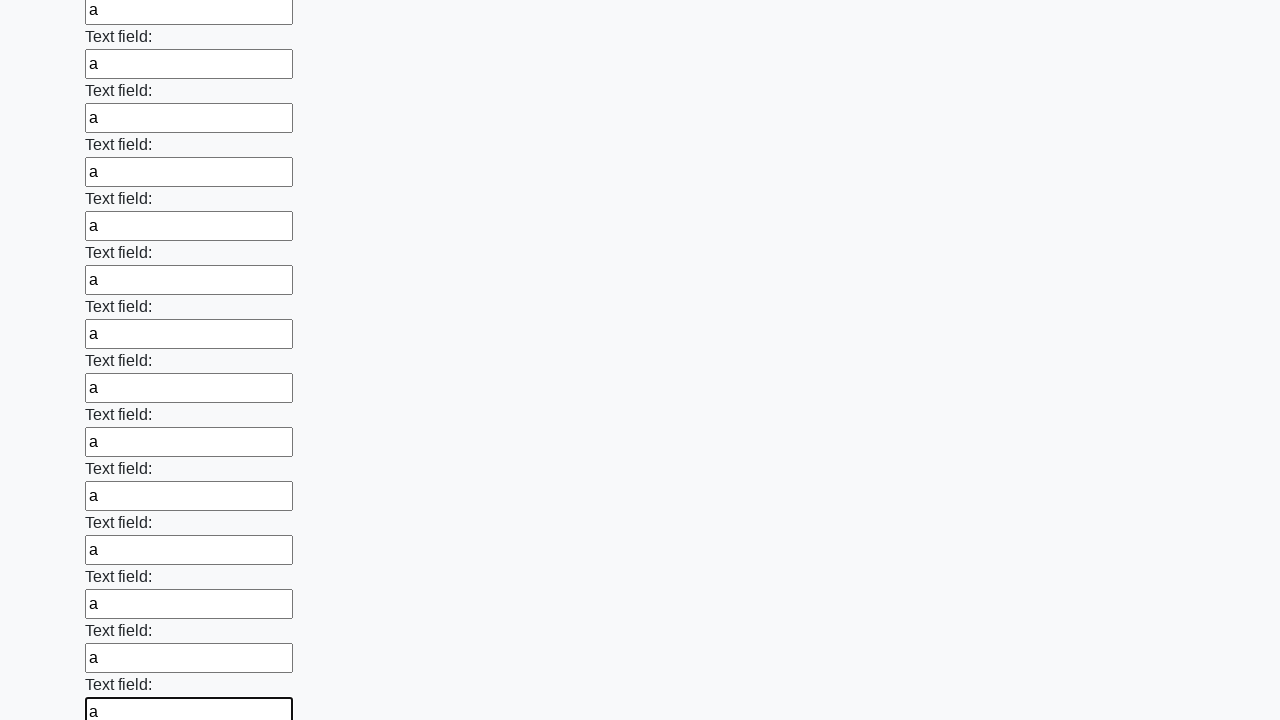

Filled an input field with 'a' on input >> nth=49
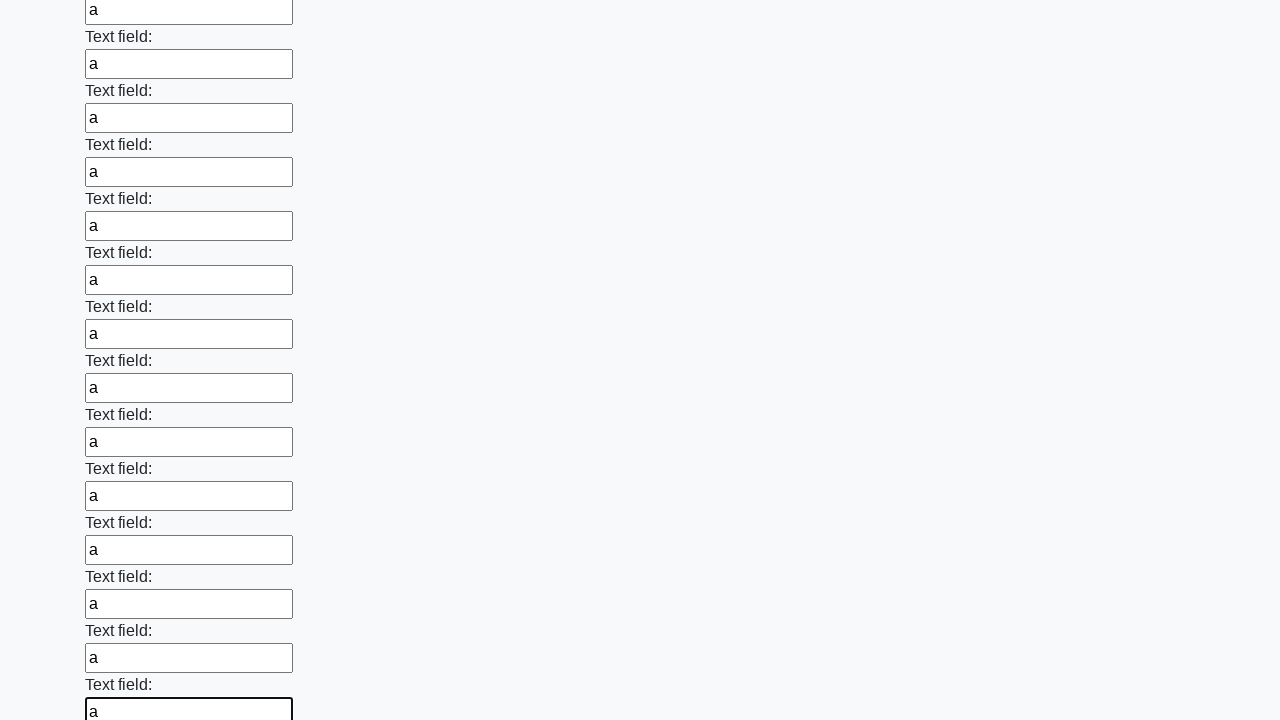

Filled an input field with 'a' on input >> nth=50
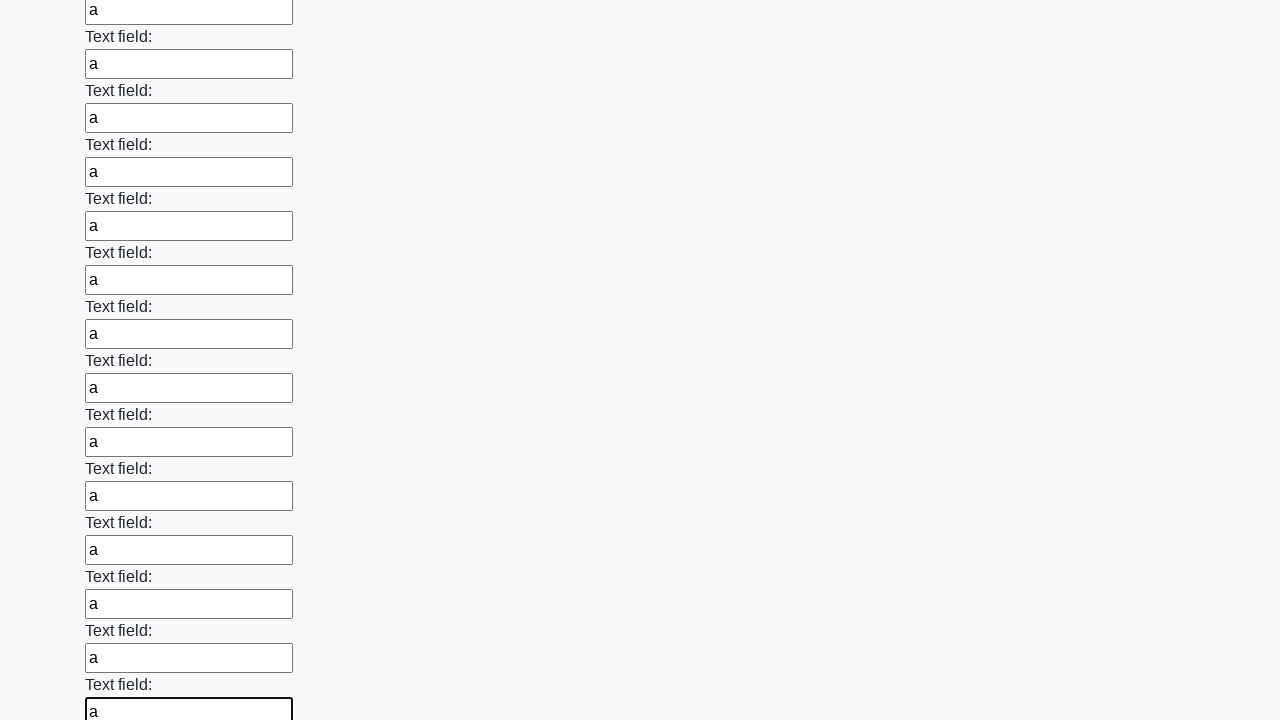

Filled an input field with 'a' on input >> nth=51
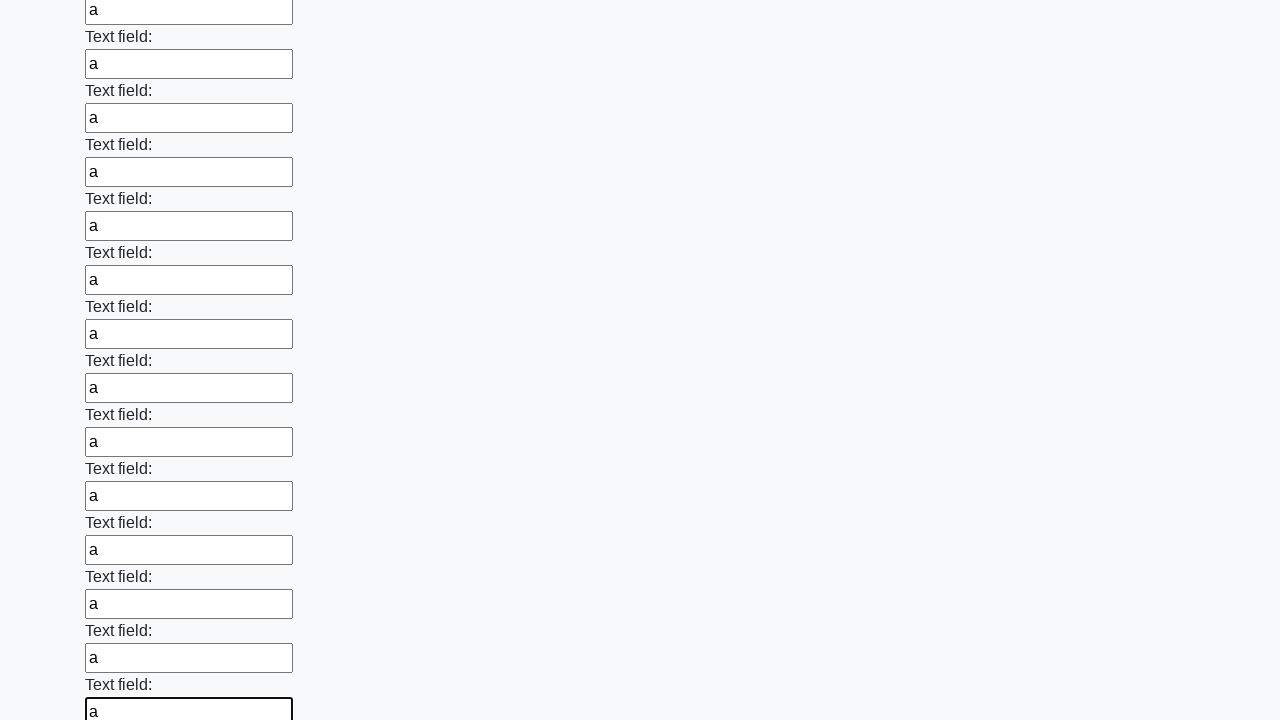

Filled an input field with 'a' on input >> nth=52
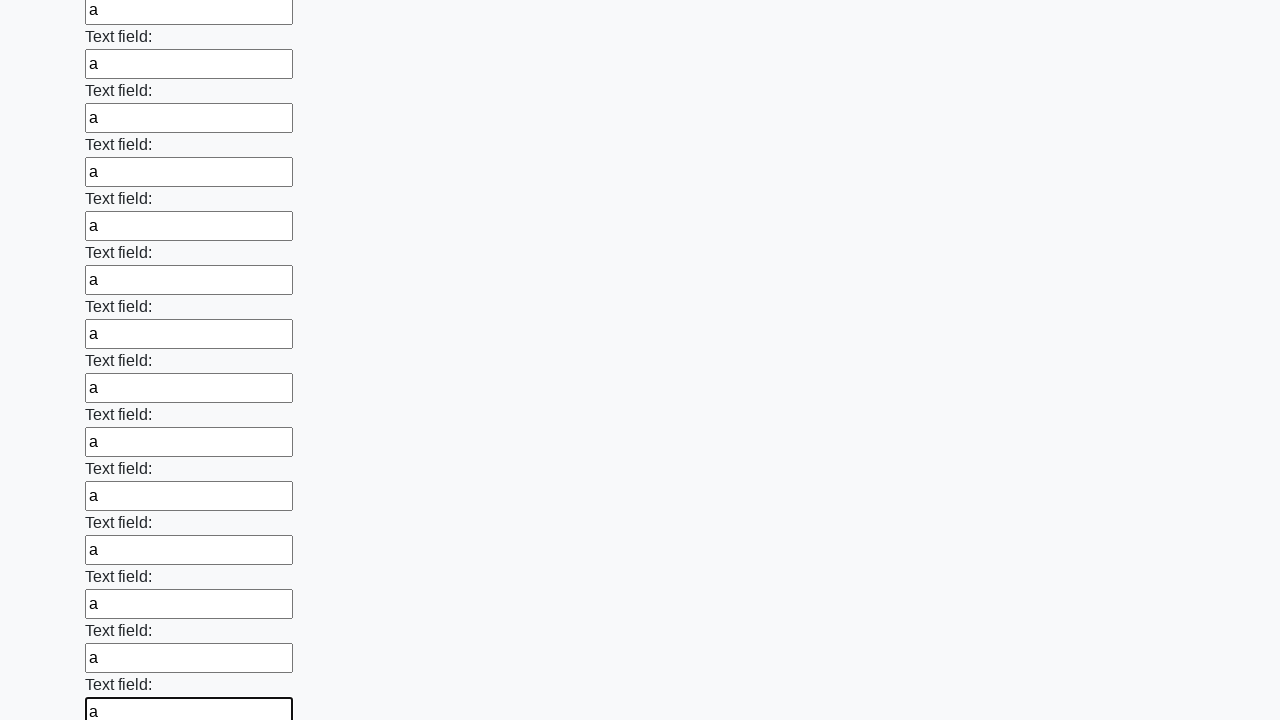

Filled an input field with 'a' on input >> nth=53
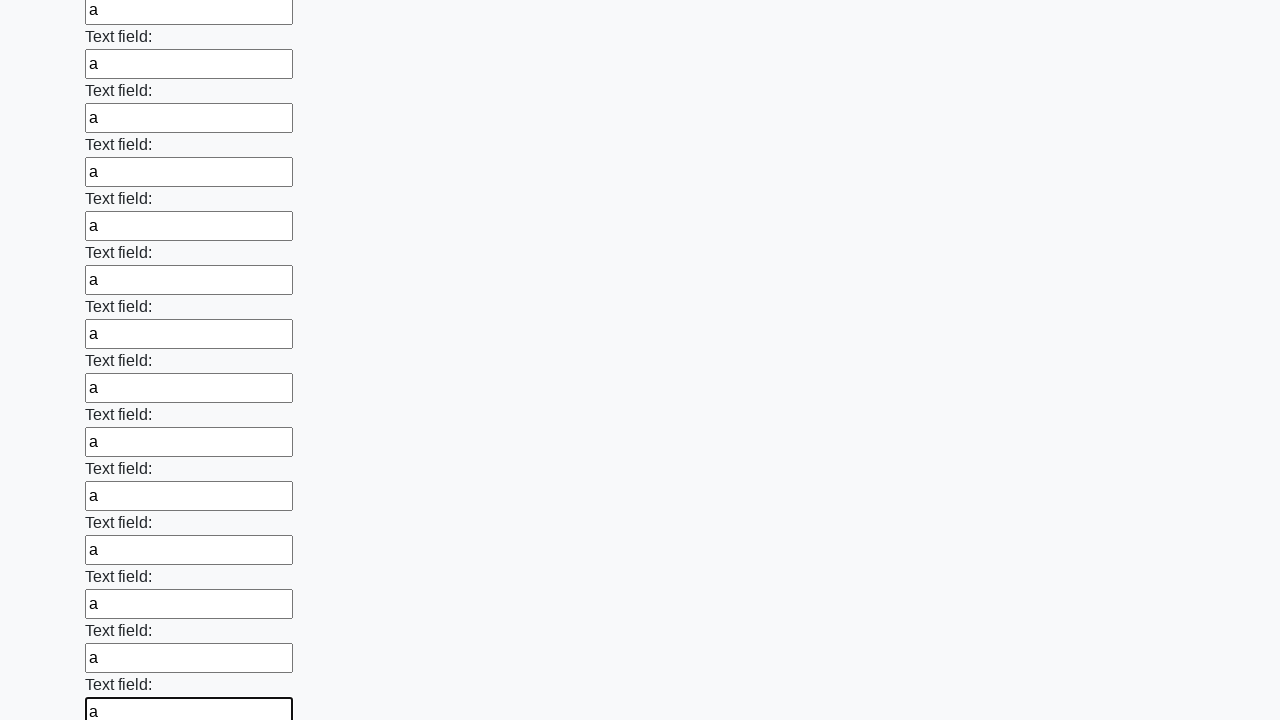

Filled an input field with 'a' on input >> nth=54
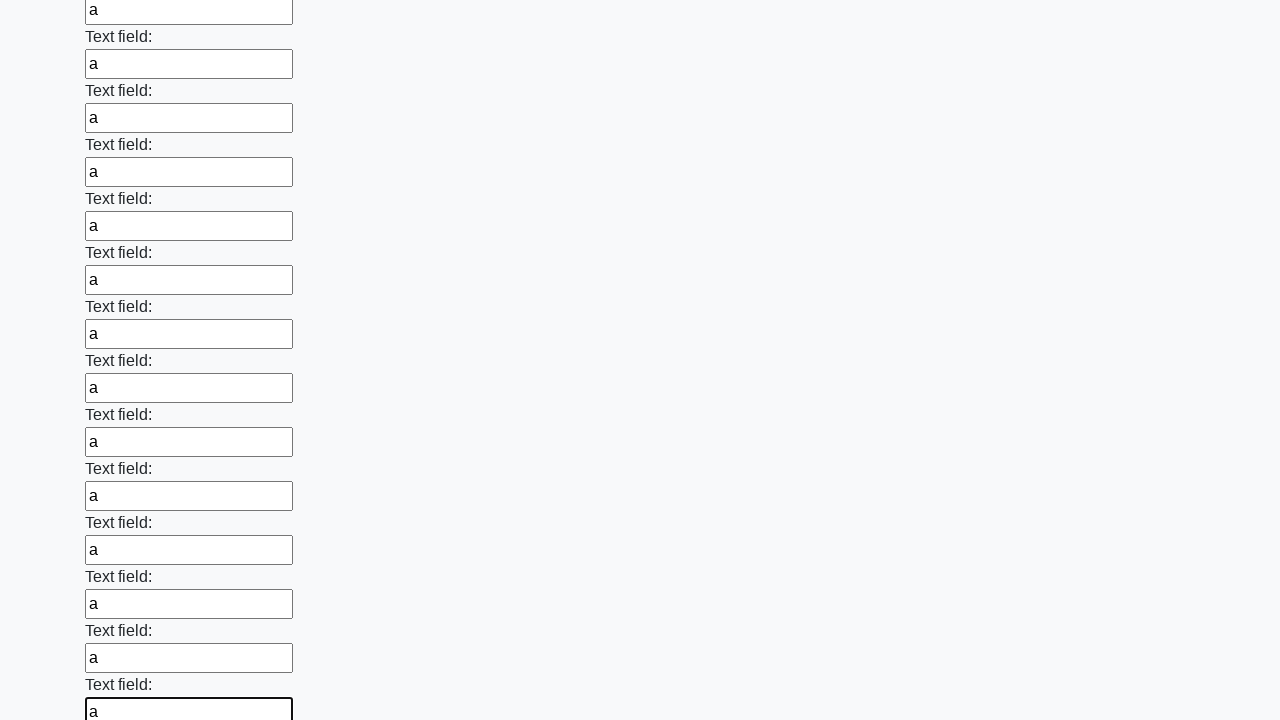

Filled an input field with 'a' on input >> nth=55
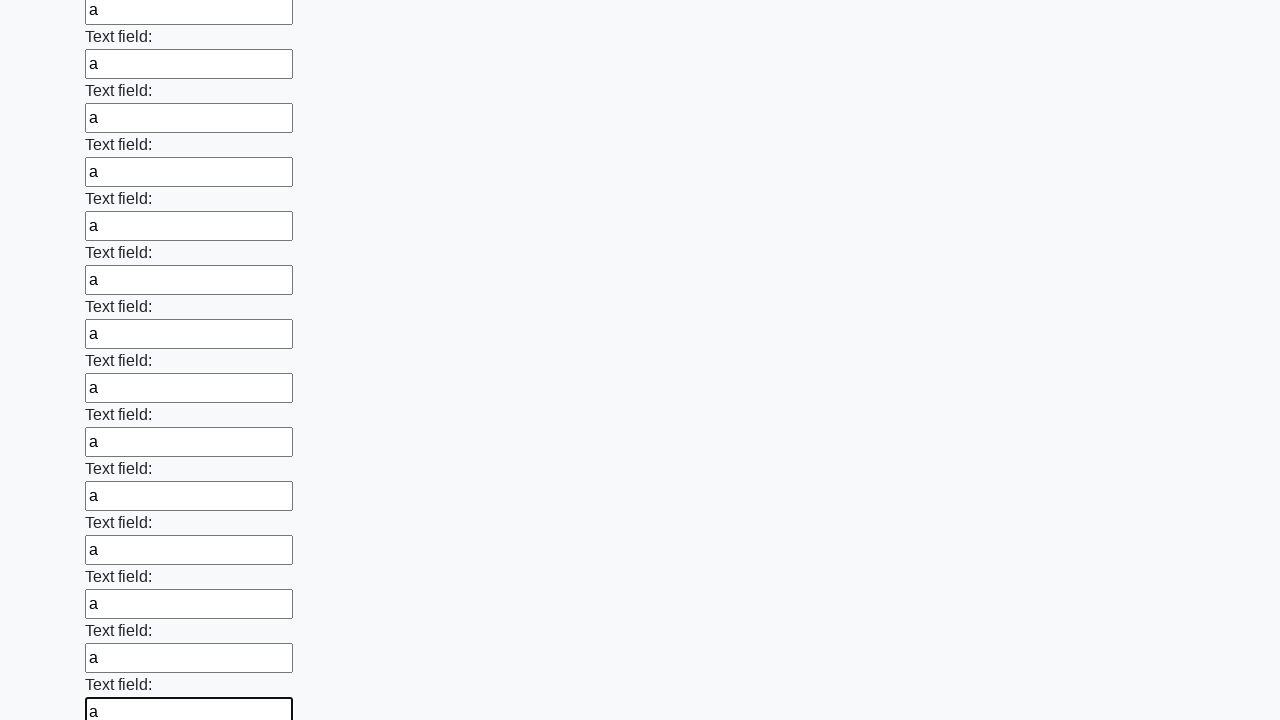

Filled an input field with 'a' on input >> nth=56
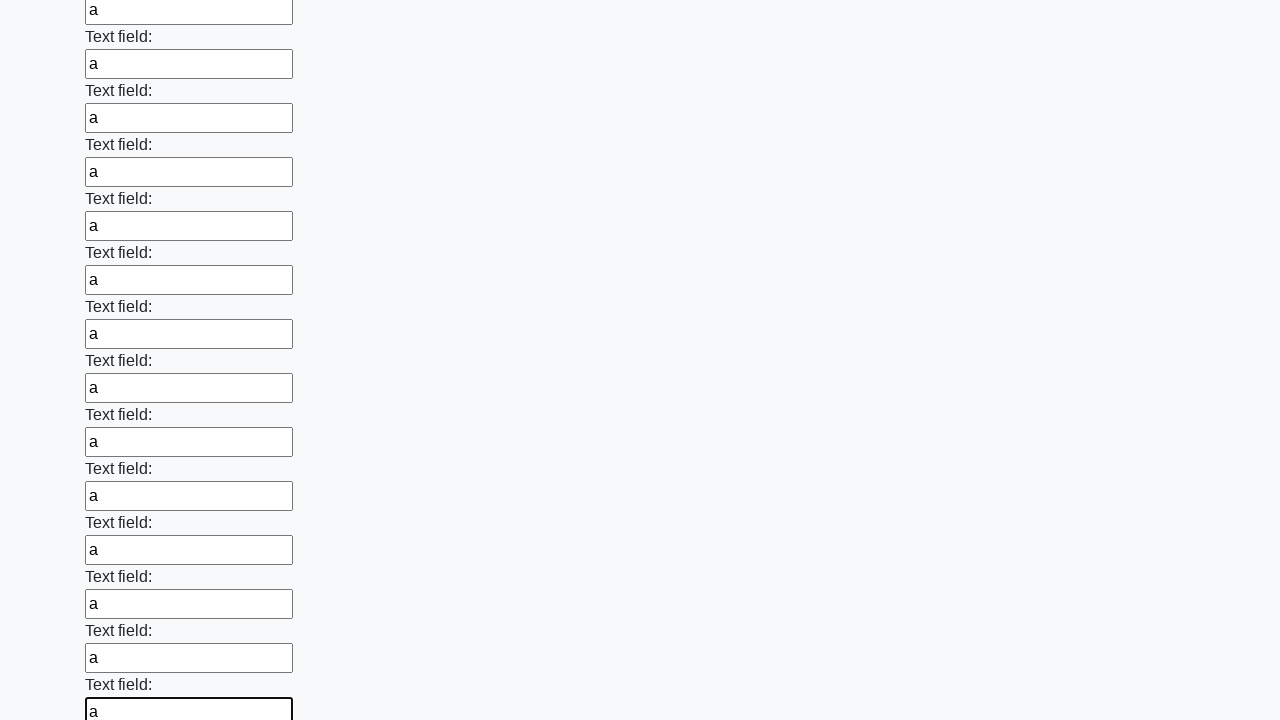

Filled an input field with 'a' on input >> nth=57
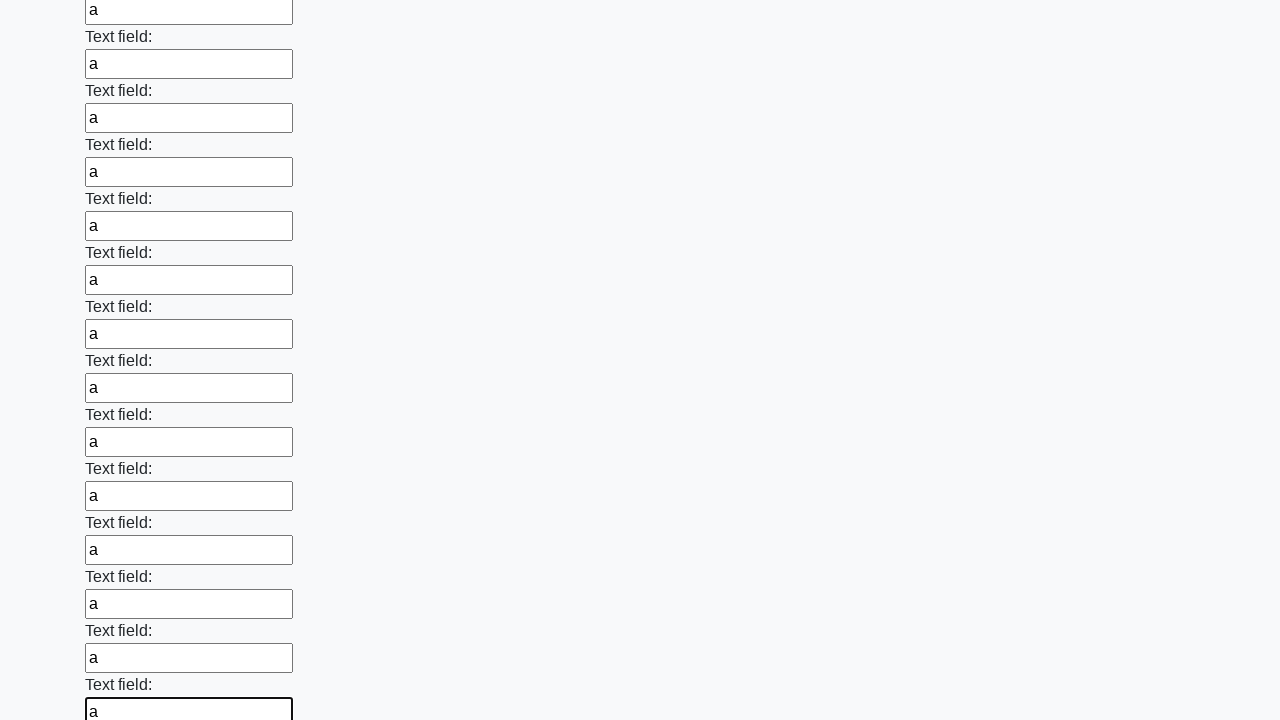

Filled an input field with 'a' on input >> nth=58
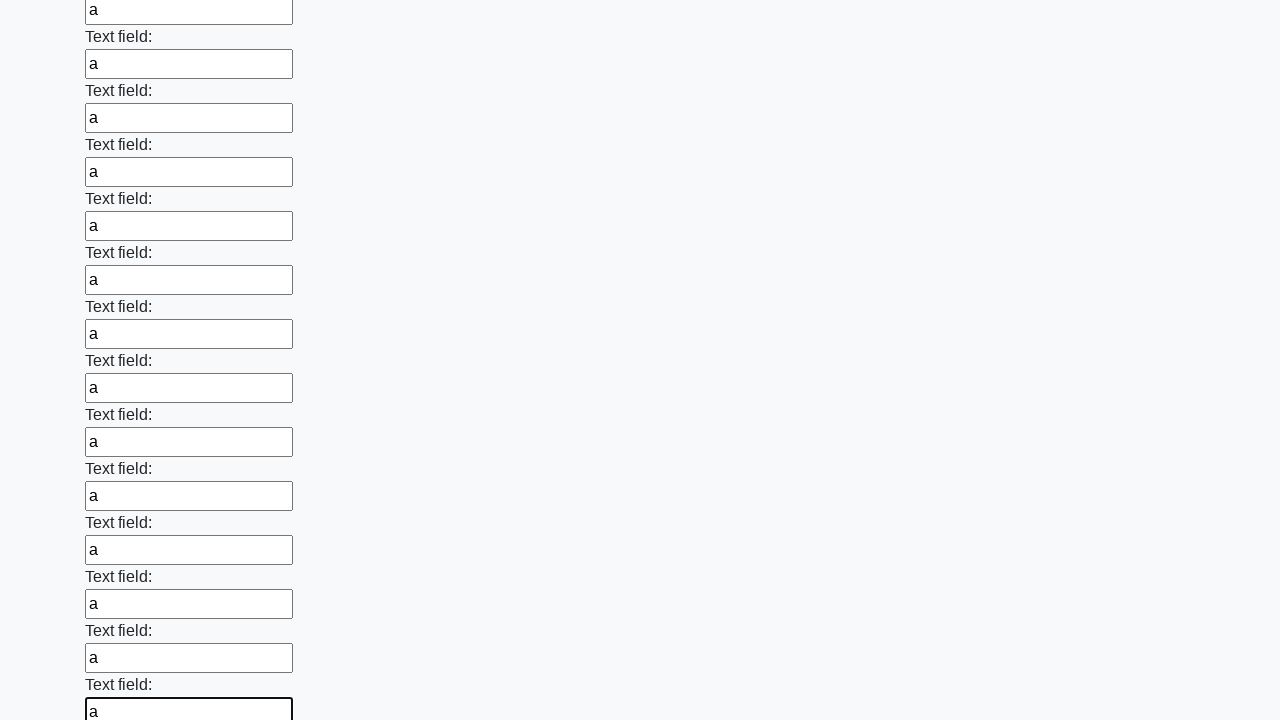

Filled an input field with 'a' on input >> nth=59
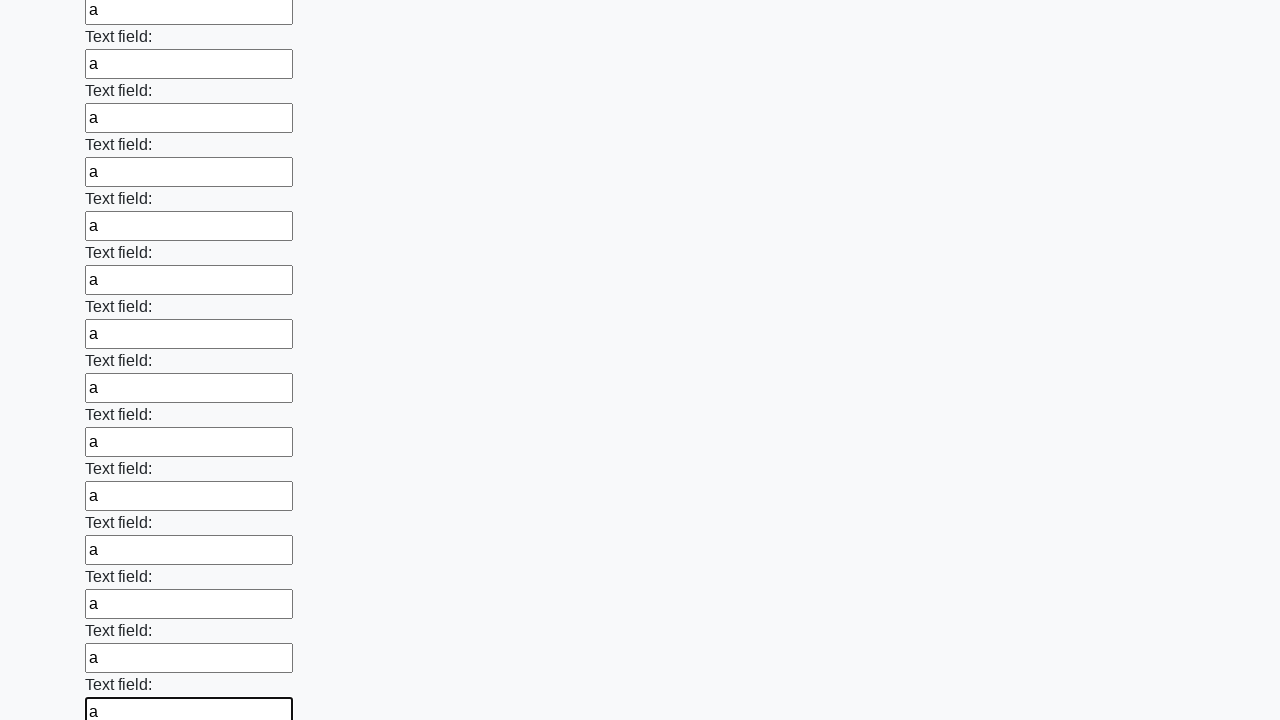

Filled an input field with 'a' on input >> nth=60
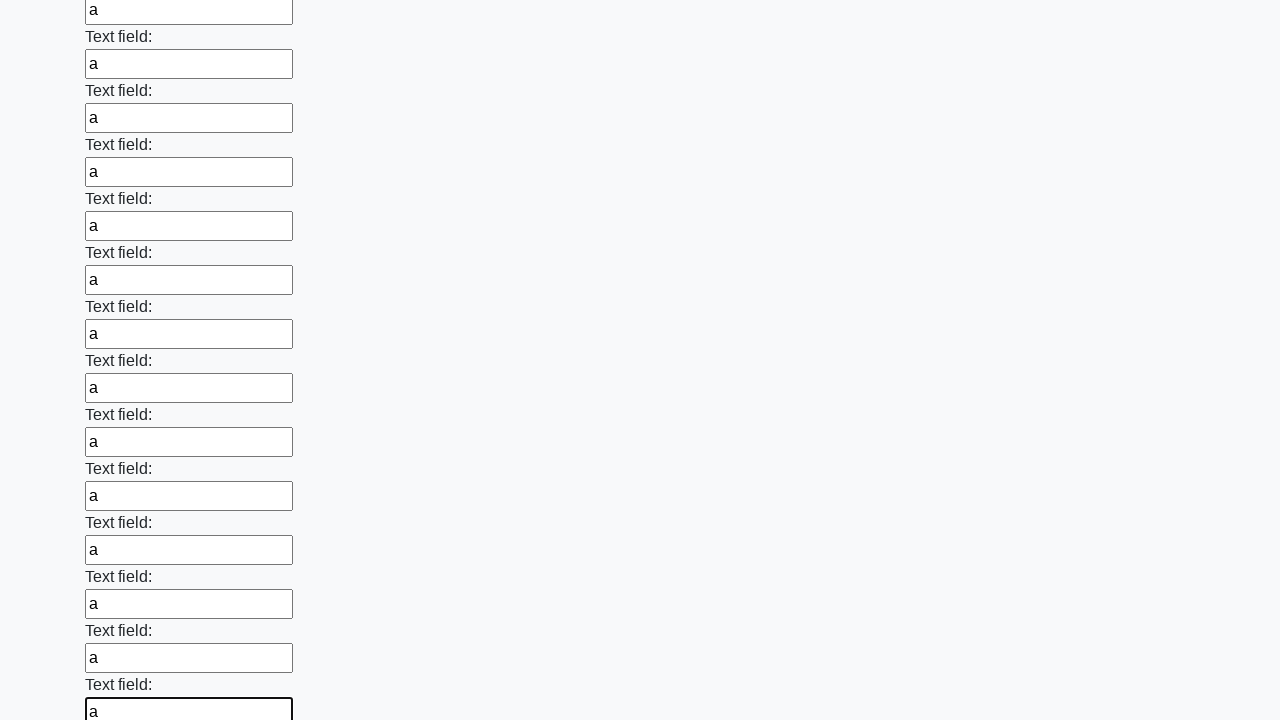

Filled an input field with 'a' on input >> nth=61
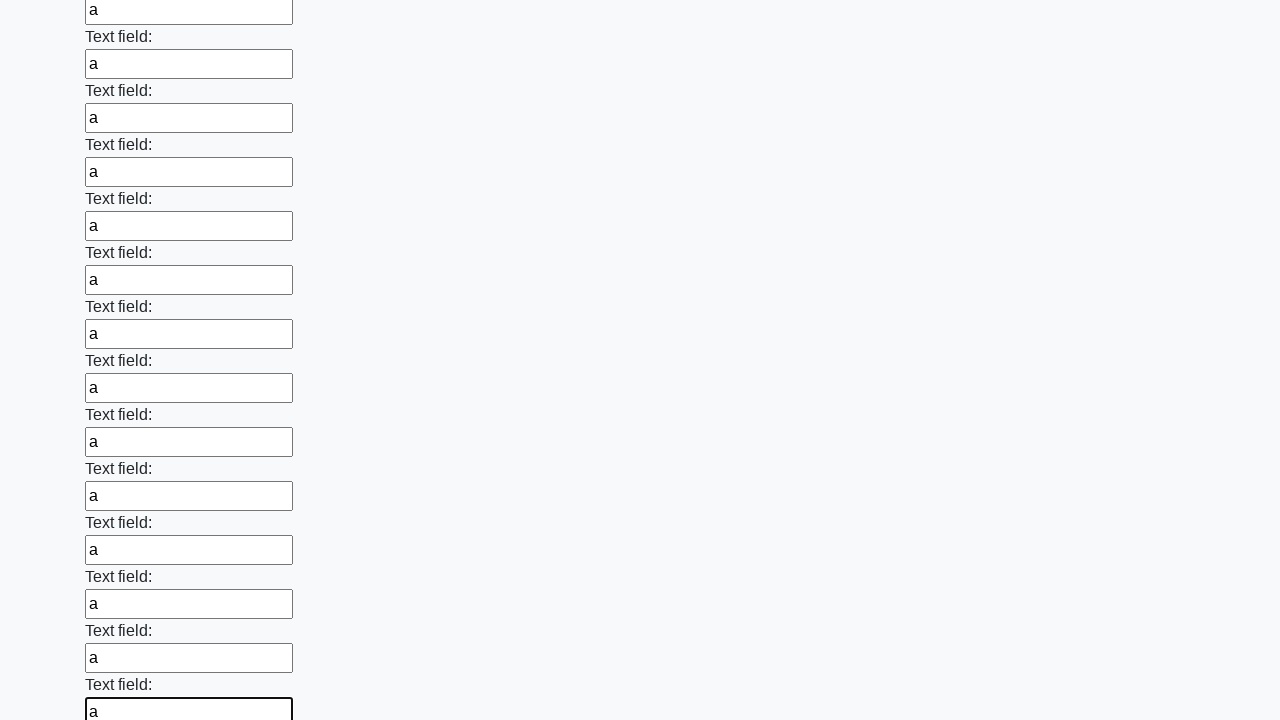

Filled an input field with 'a' on input >> nth=62
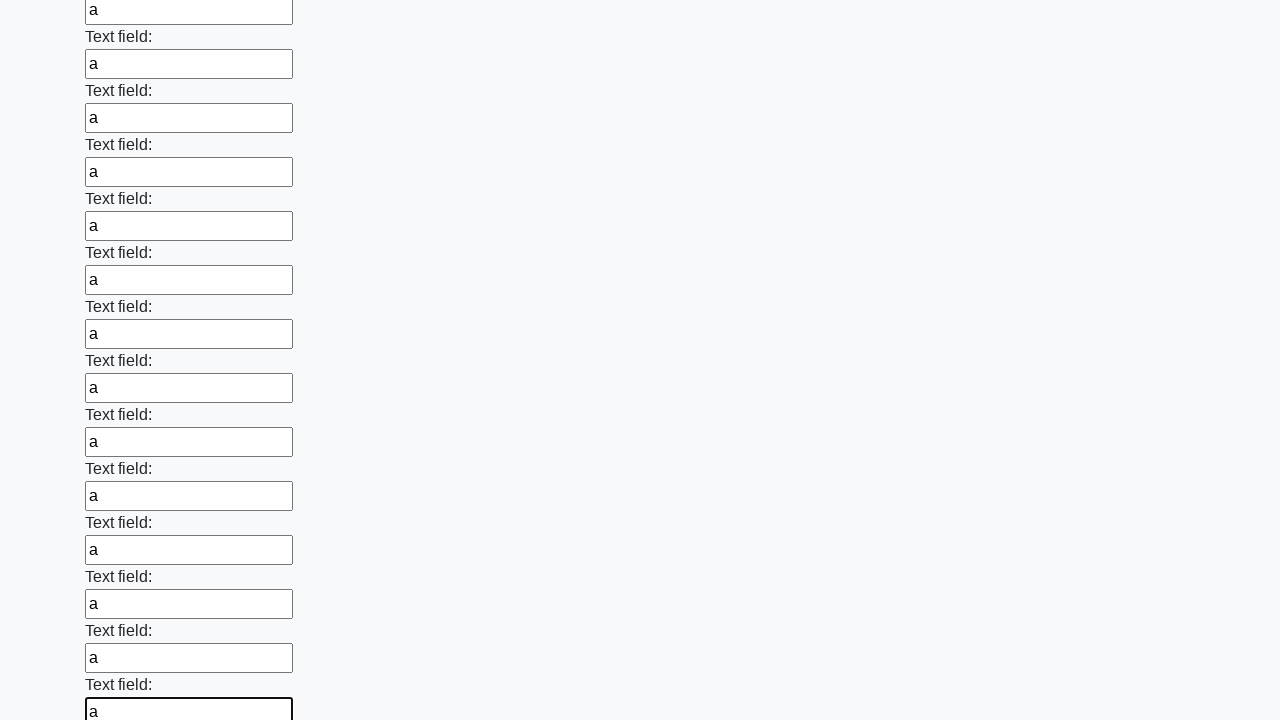

Filled an input field with 'a' on input >> nth=63
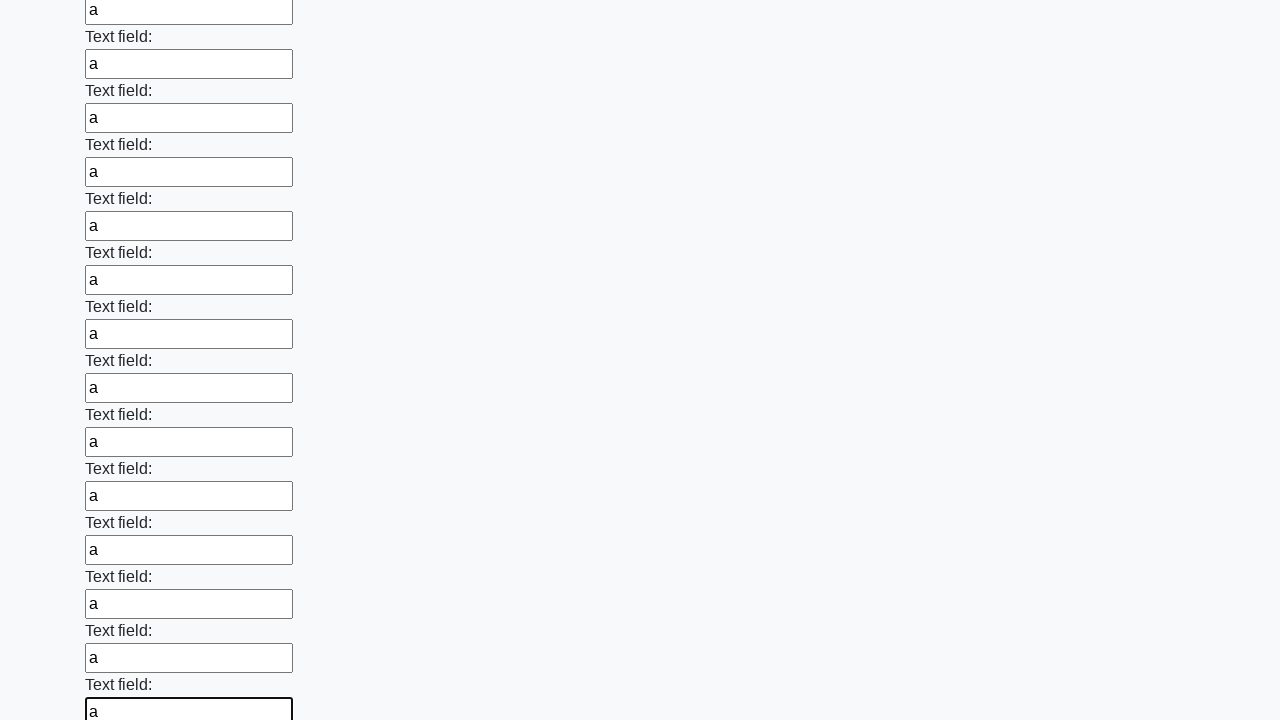

Filled an input field with 'a' on input >> nth=64
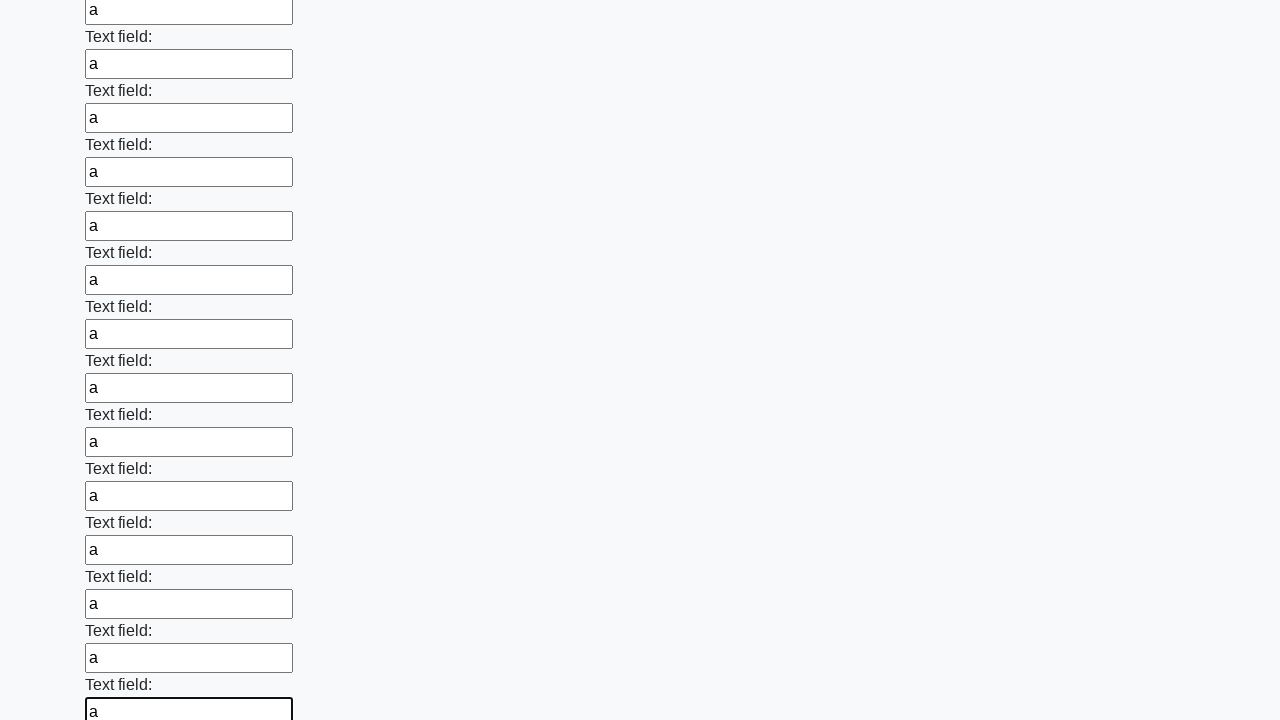

Filled an input field with 'a' on input >> nth=65
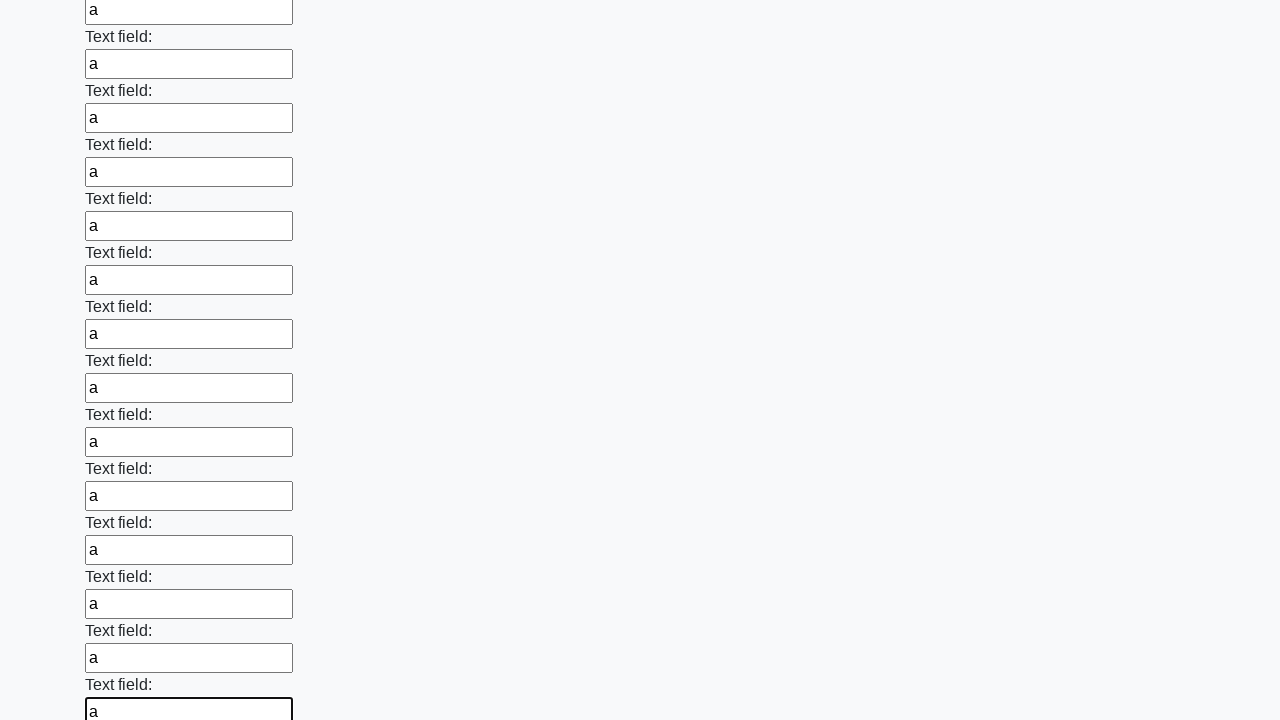

Filled an input field with 'a' on input >> nth=66
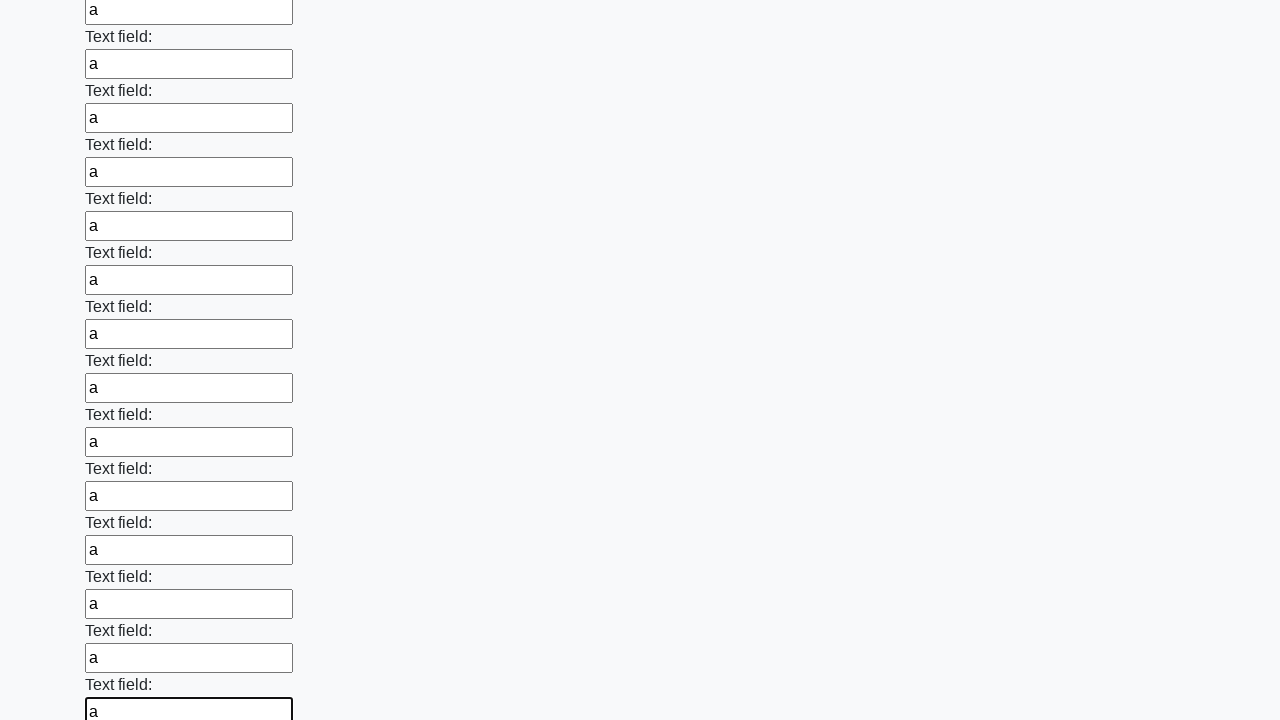

Filled an input field with 'a' on input >> nth=67
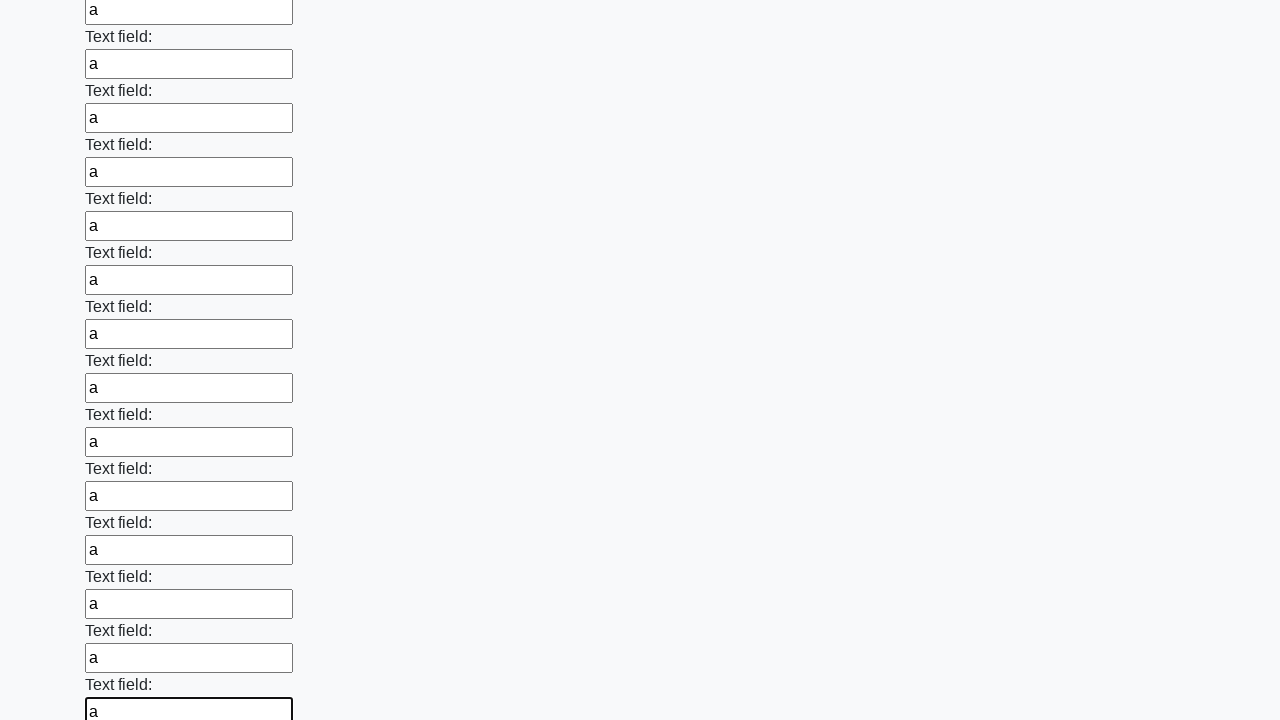

Filled an input field with 'a' on input >> nth=68
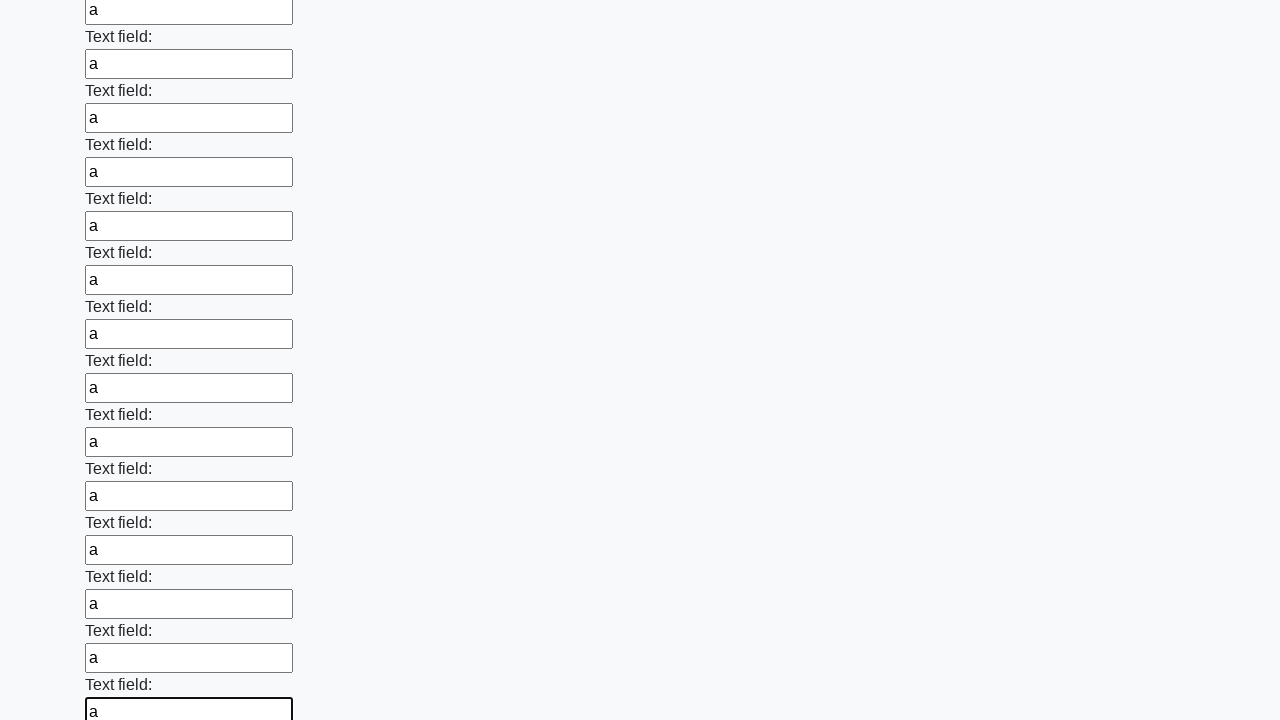

Filled an input field with 'a' on input >> nth=69
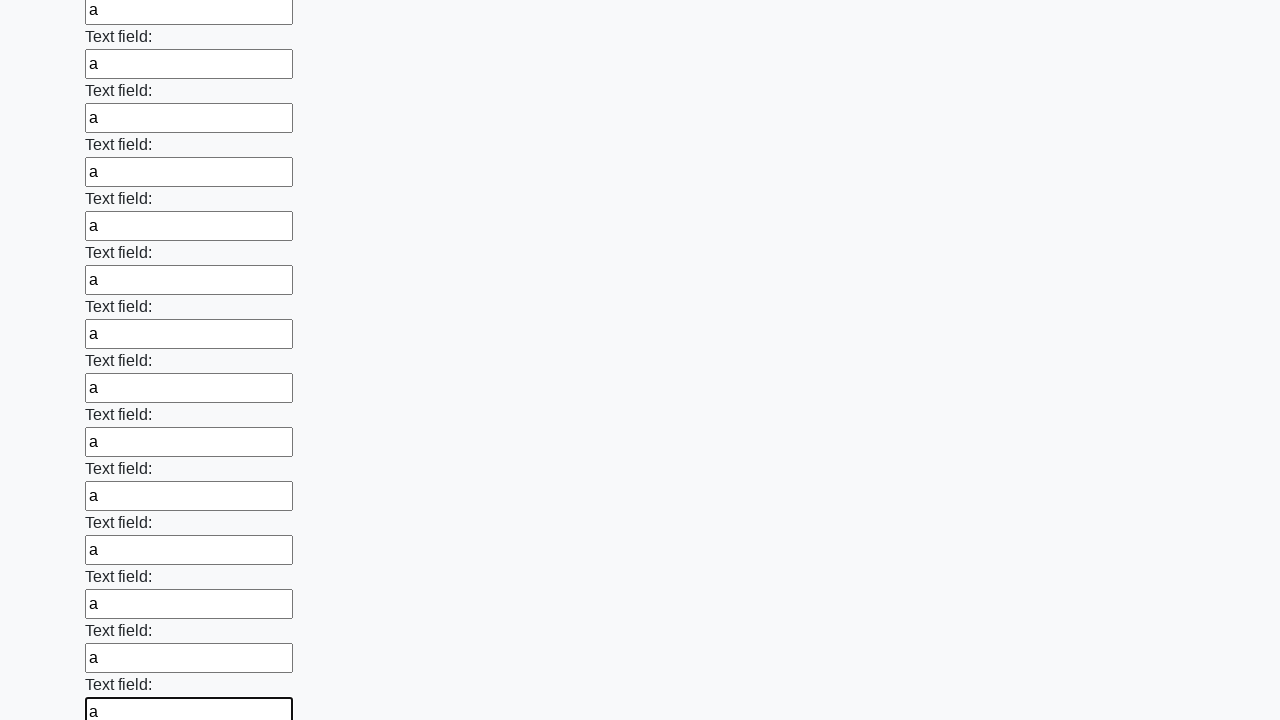

Filled an input field with 'a' on input >> nth=70
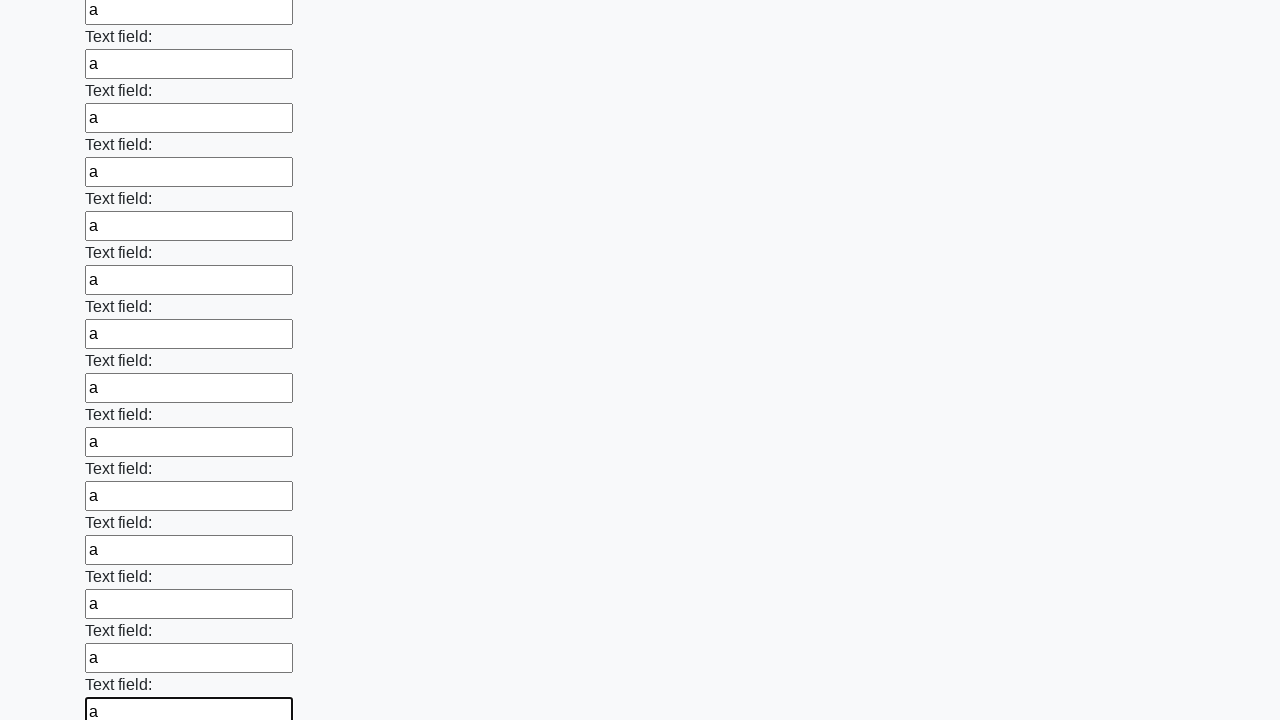

Filled an input field with 'a' on input >> nth=71
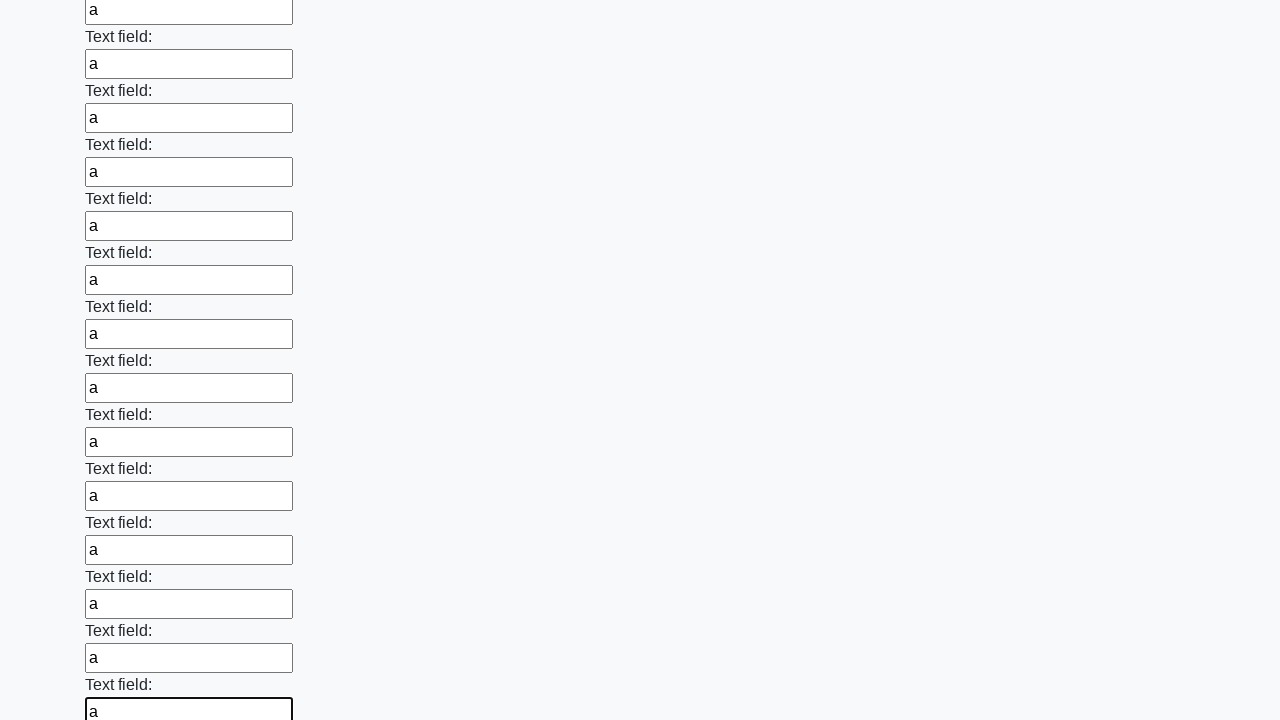

Filled an input field with 'a' on input >> nth=72
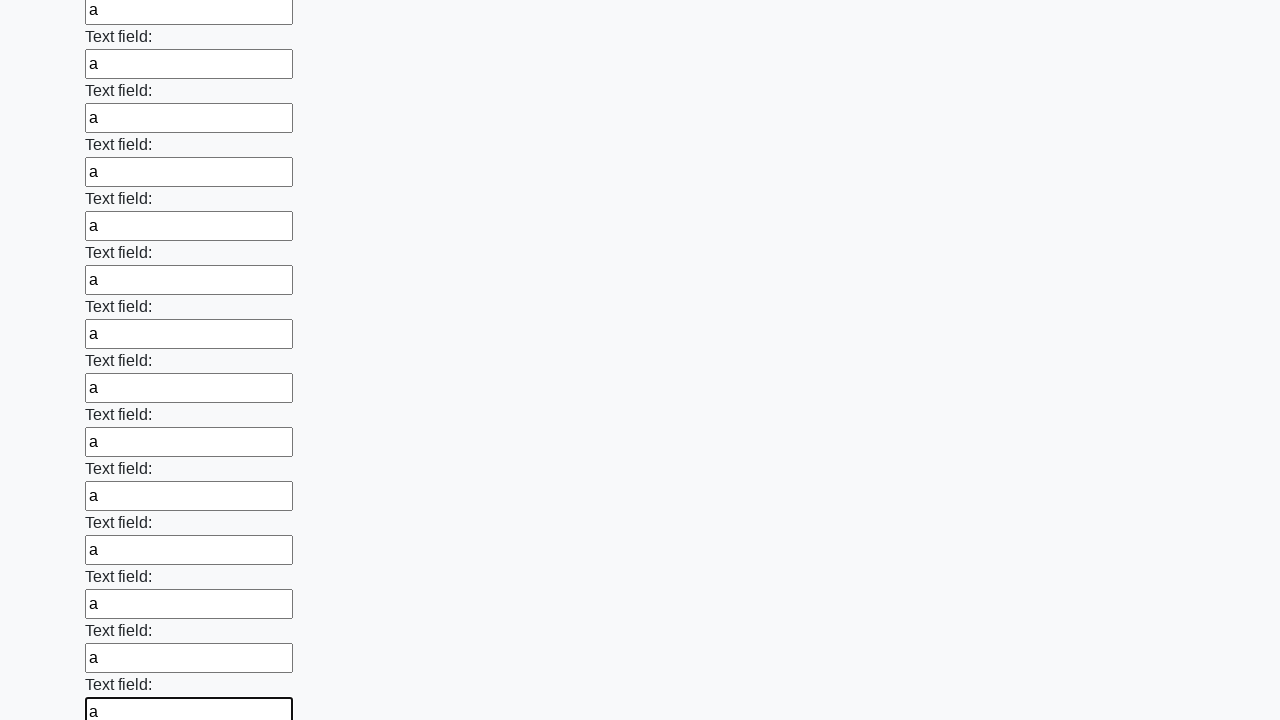

Filled an input field with 'a' on input >> nth=73
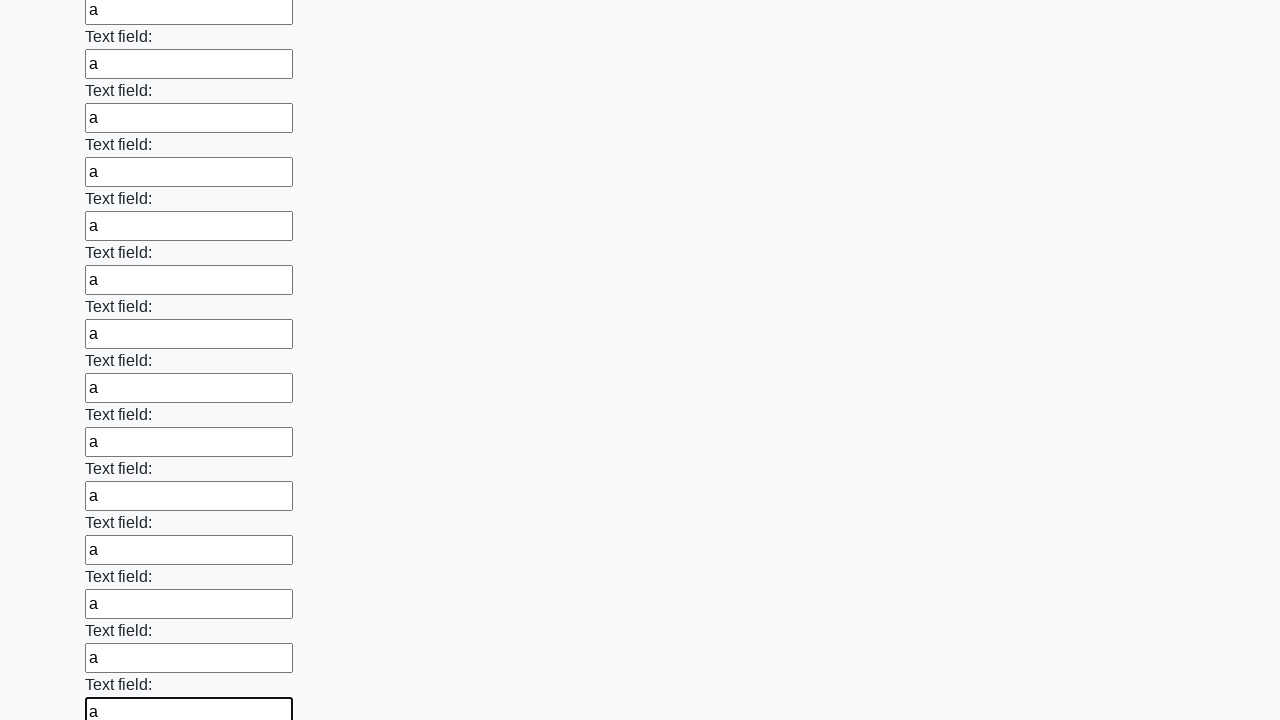

Filled an input field with 'a' on input >> nth=74
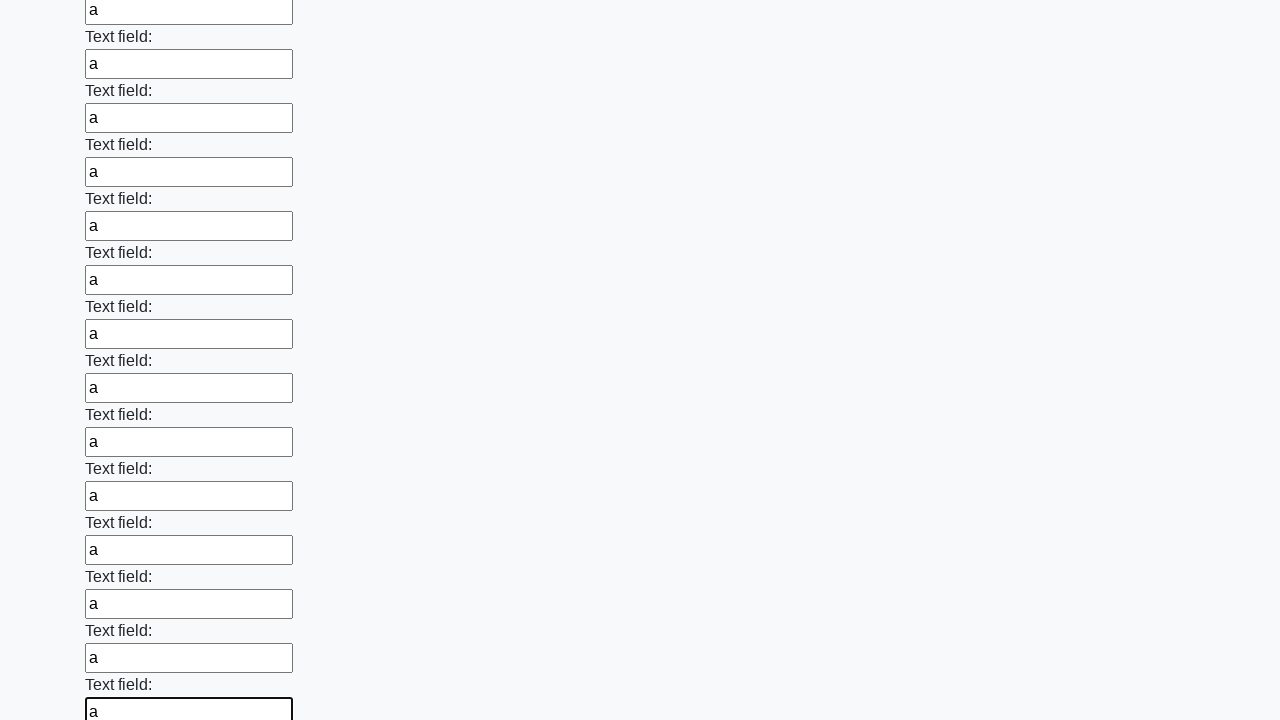

Filled an input field with 'a' on input >> nth=75
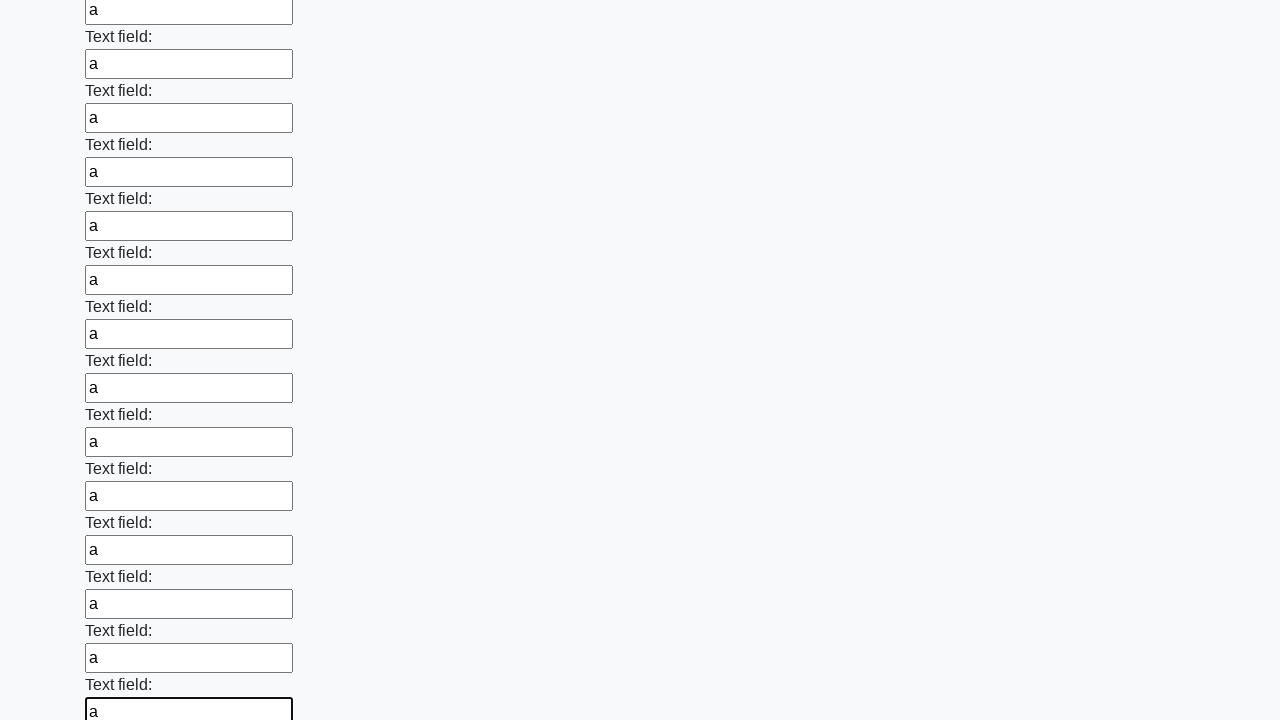

Filled an input field with 'a' on input >> nth=76
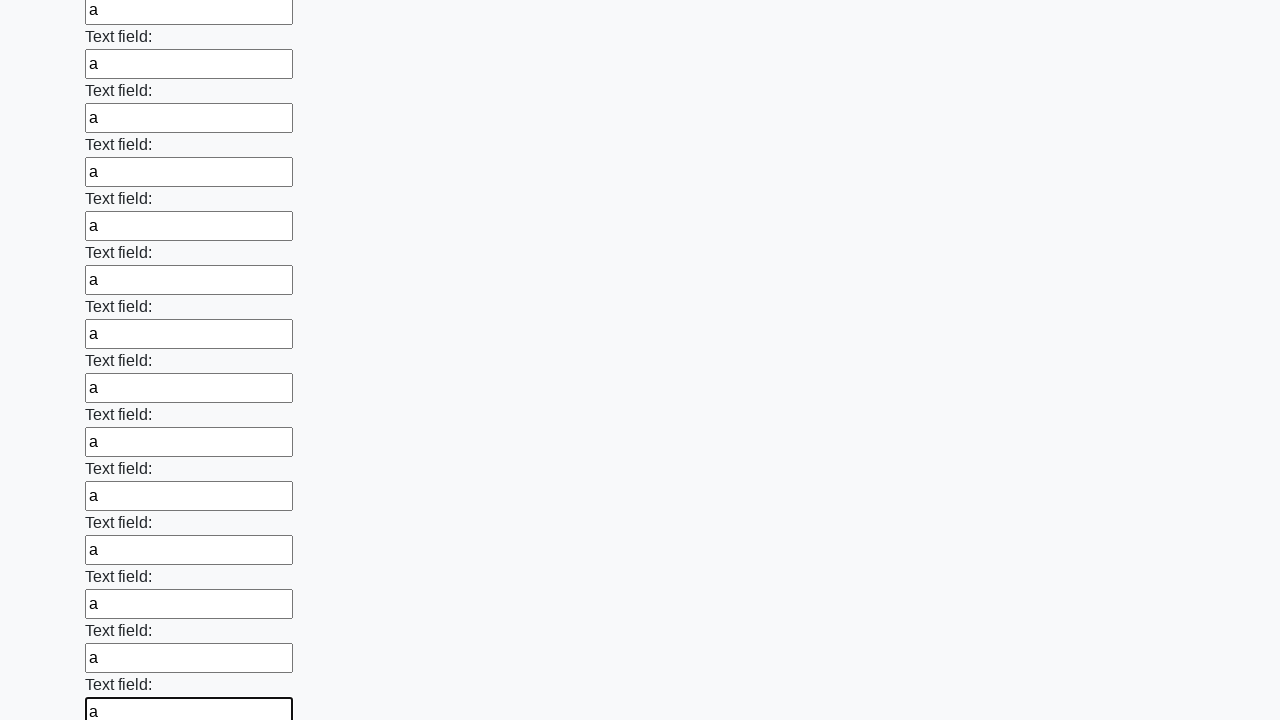

Filled an input field with 'a' on input >> nth=77
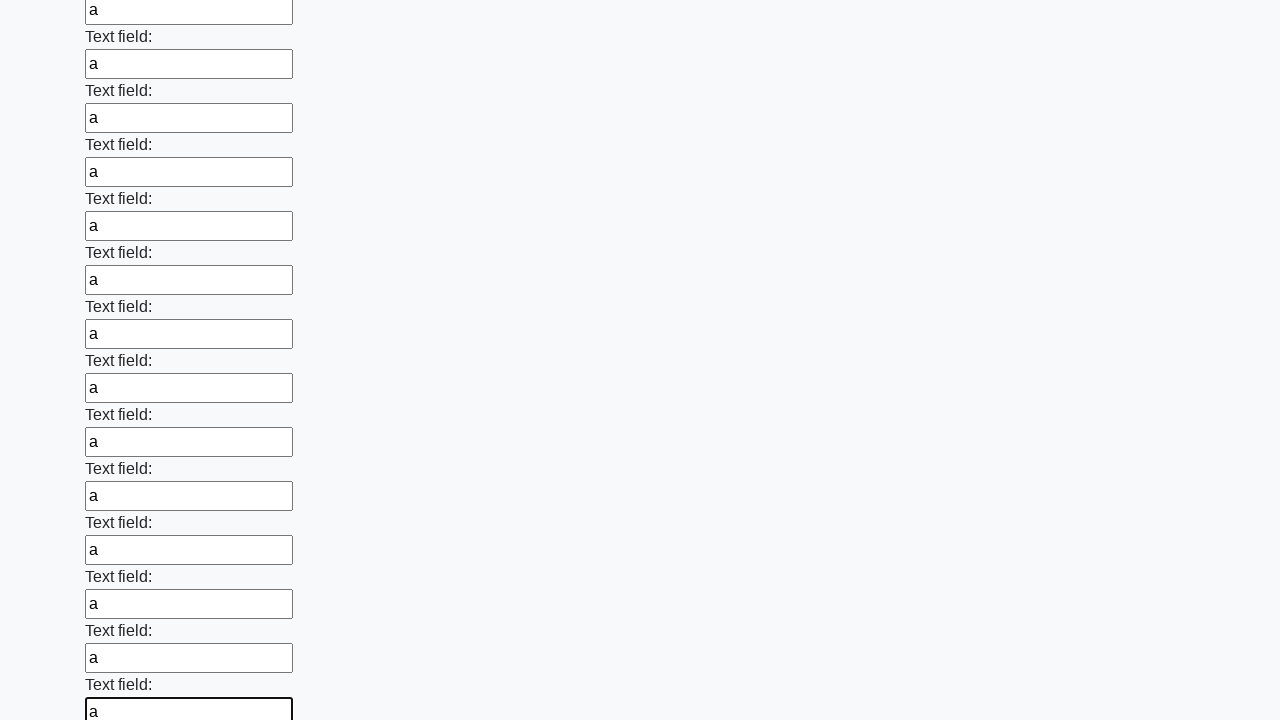

Filled an input field with 'a' on input >> nth=78
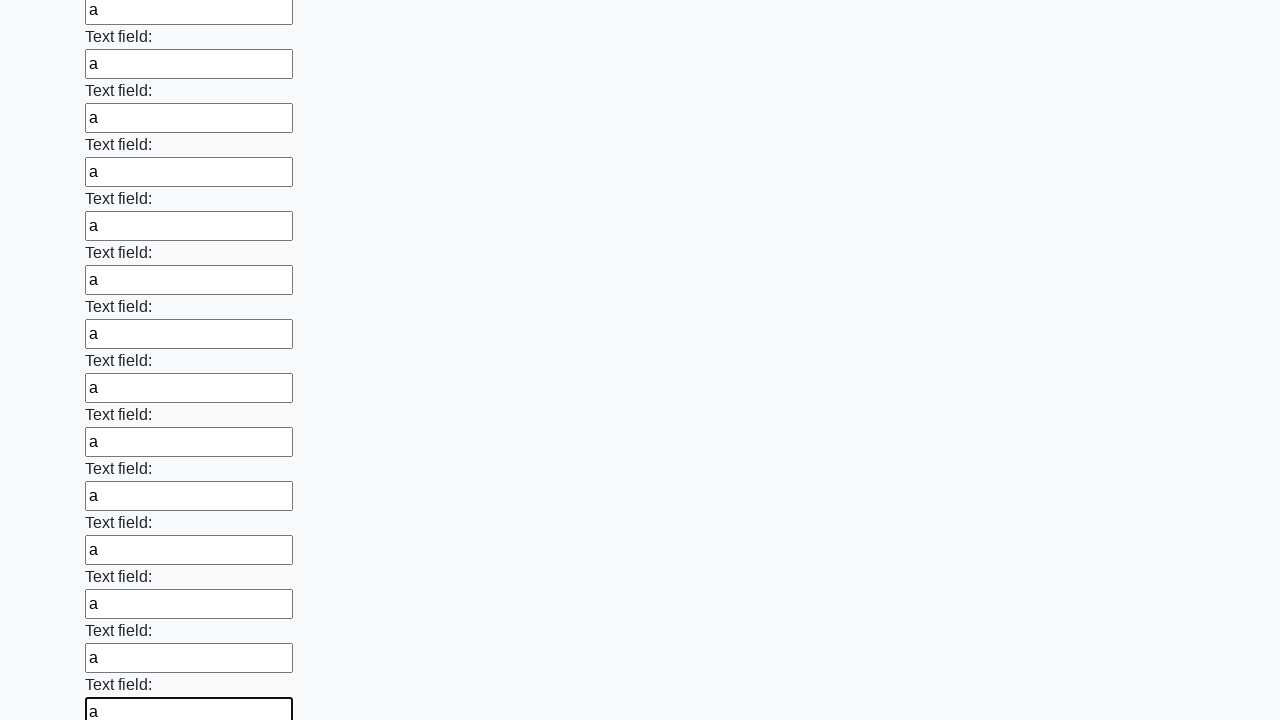

Filled an input field with 'a' on input >> nth=79
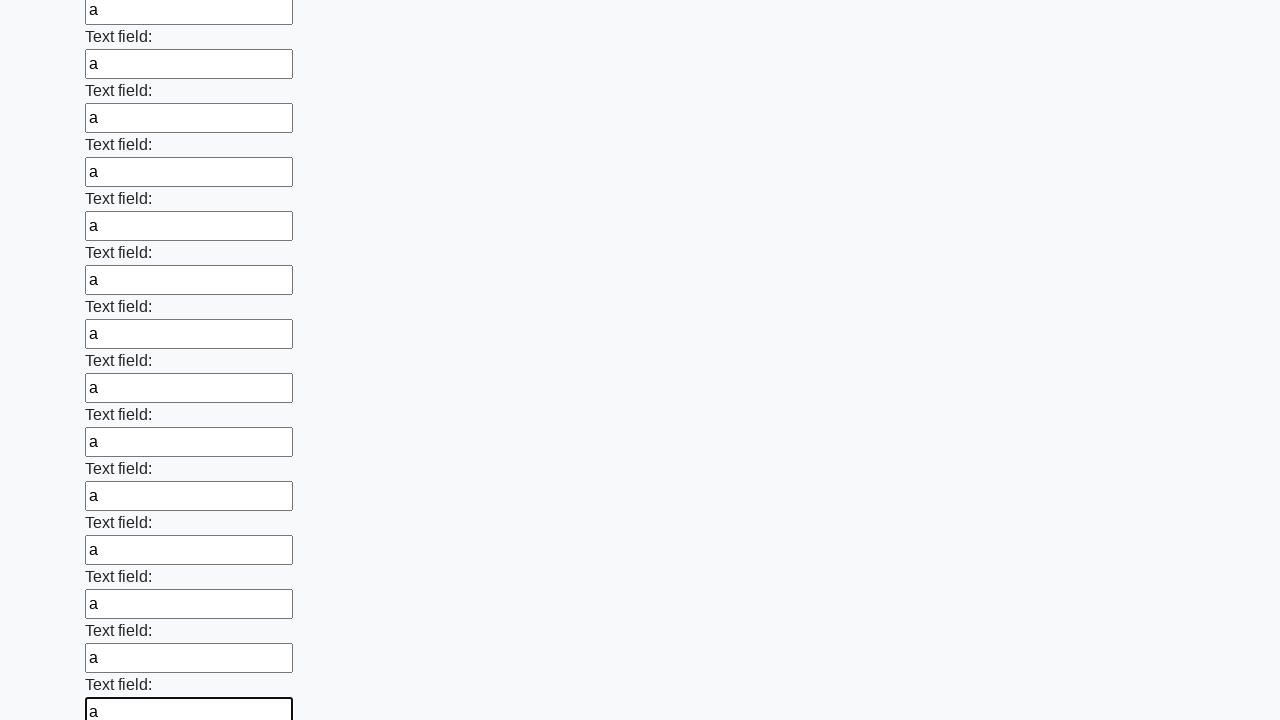

Filled an input field with 'a' on input >> nth=80
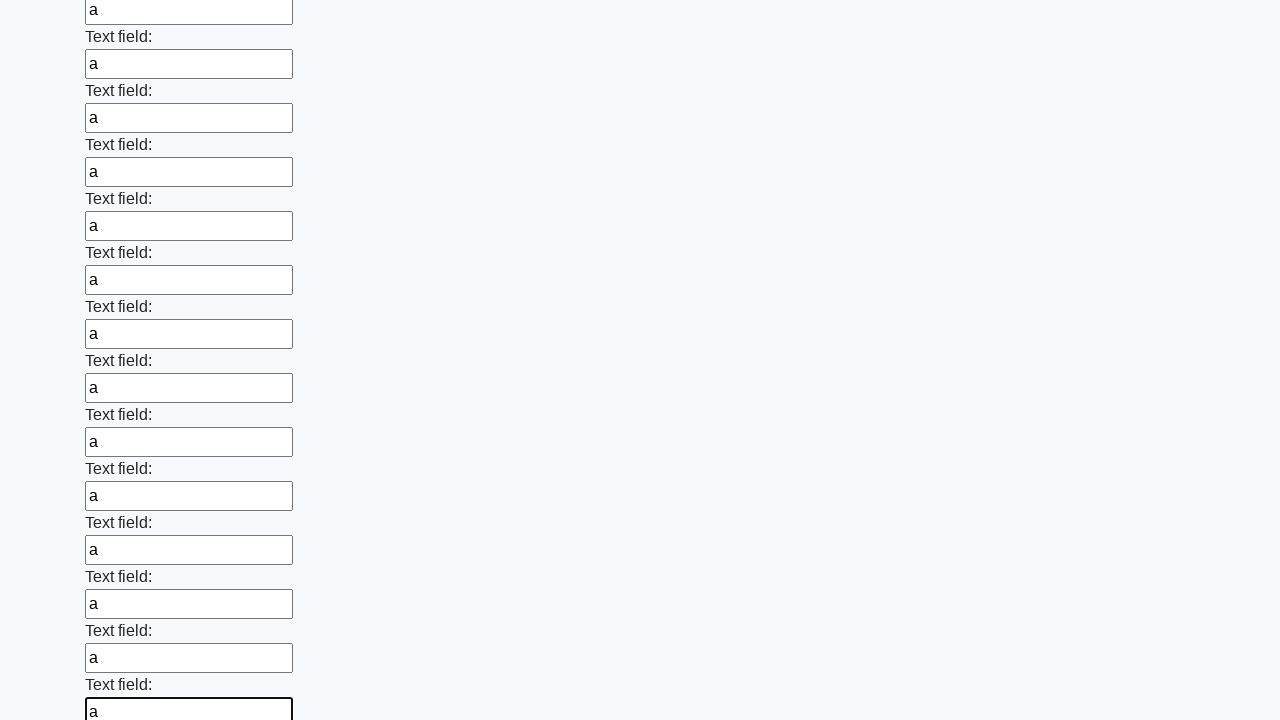

Filled an input field with 'a' on input >> nth=81
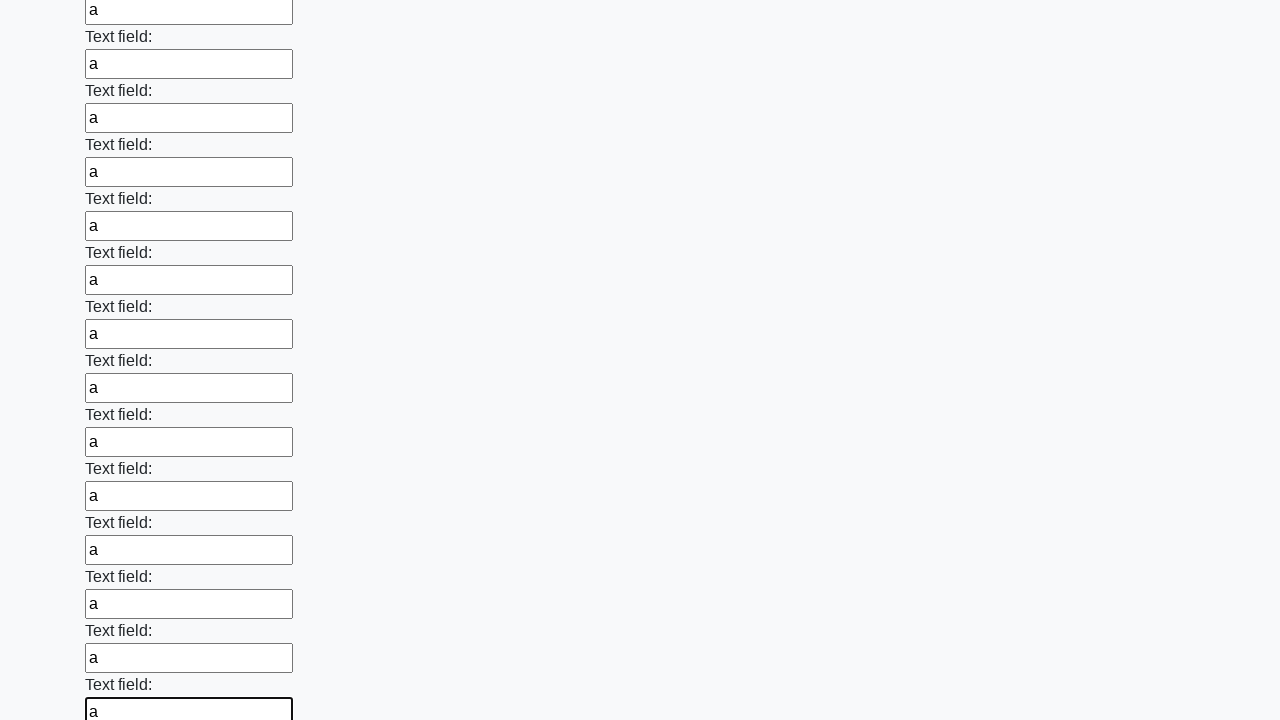

Filled an input field with 'a' on input >> nth=82
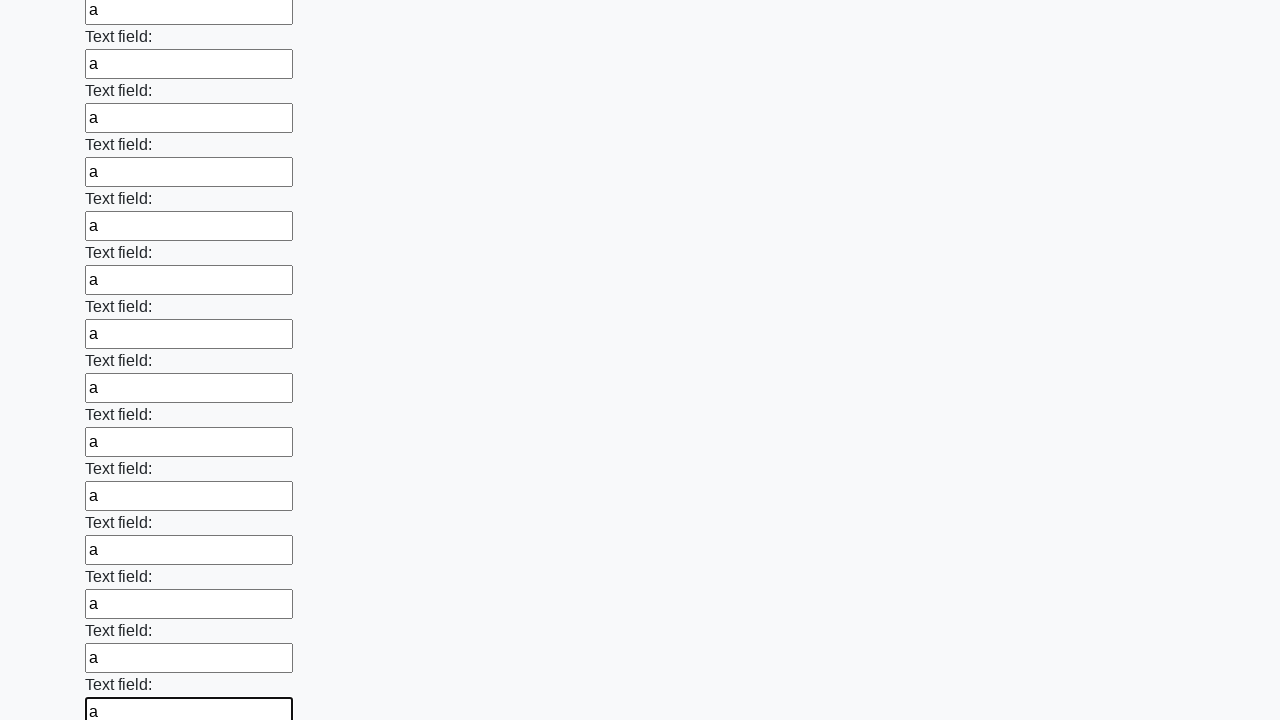

Filled an input field with 'a' on input >> nth=83
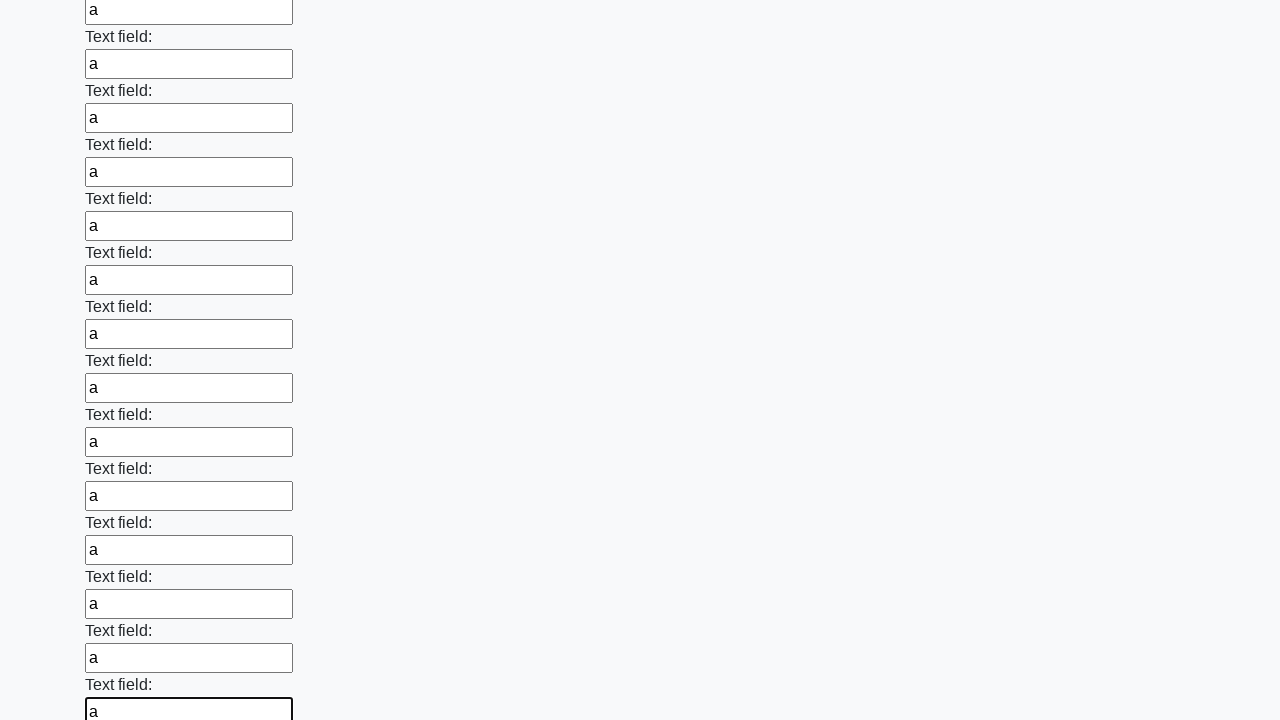

Filled an input field with 'a' on input >> nth=84
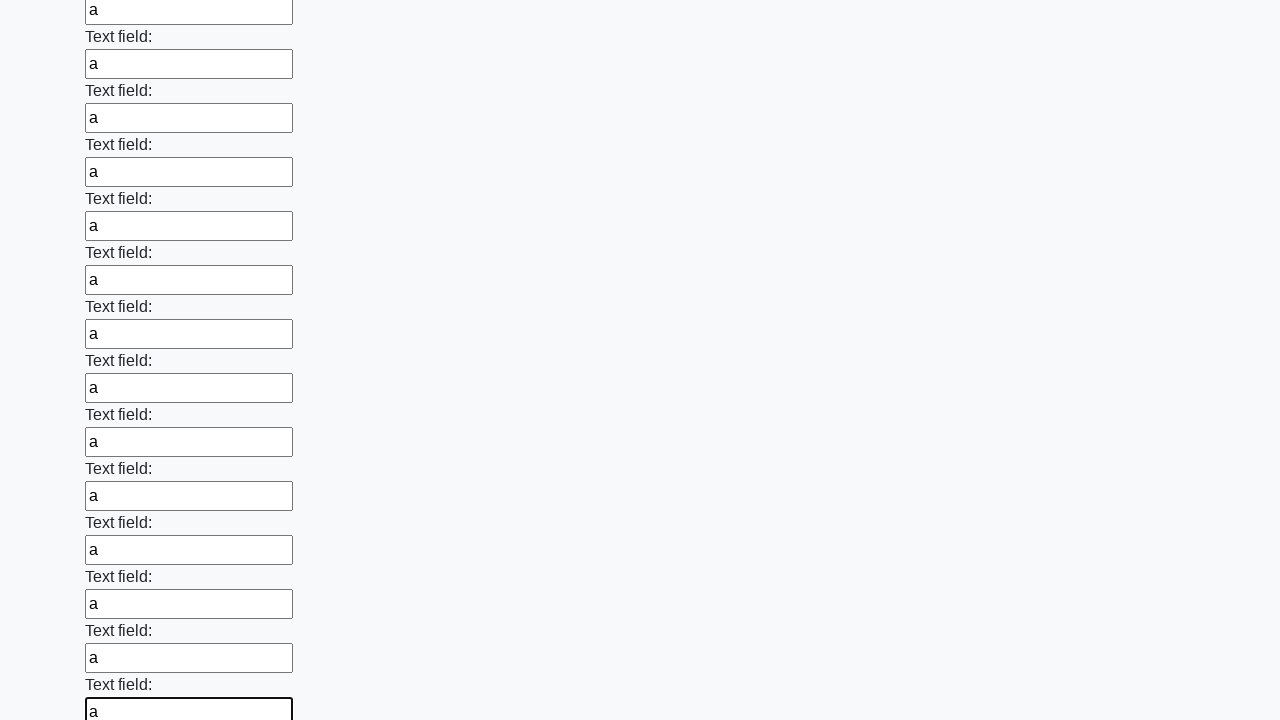

Filled an input field with 'a' on input >> nth=85
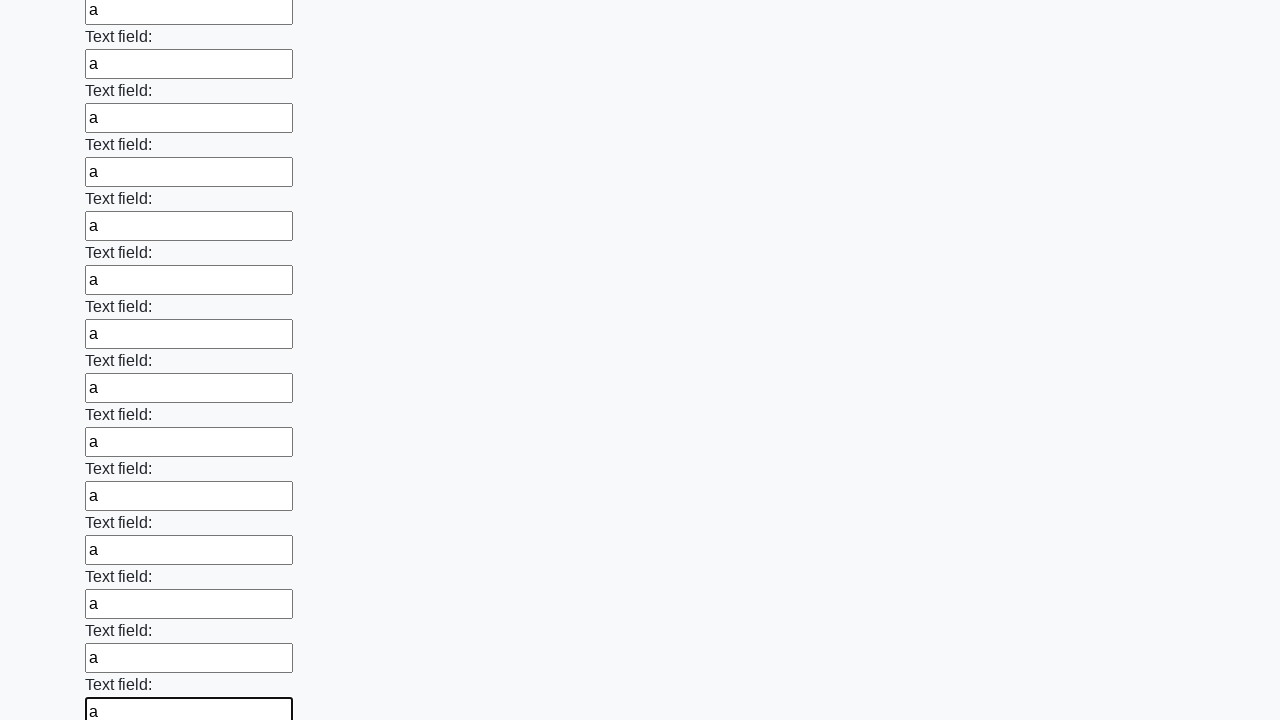

Filled an input field with 'a' on input >> nth=86
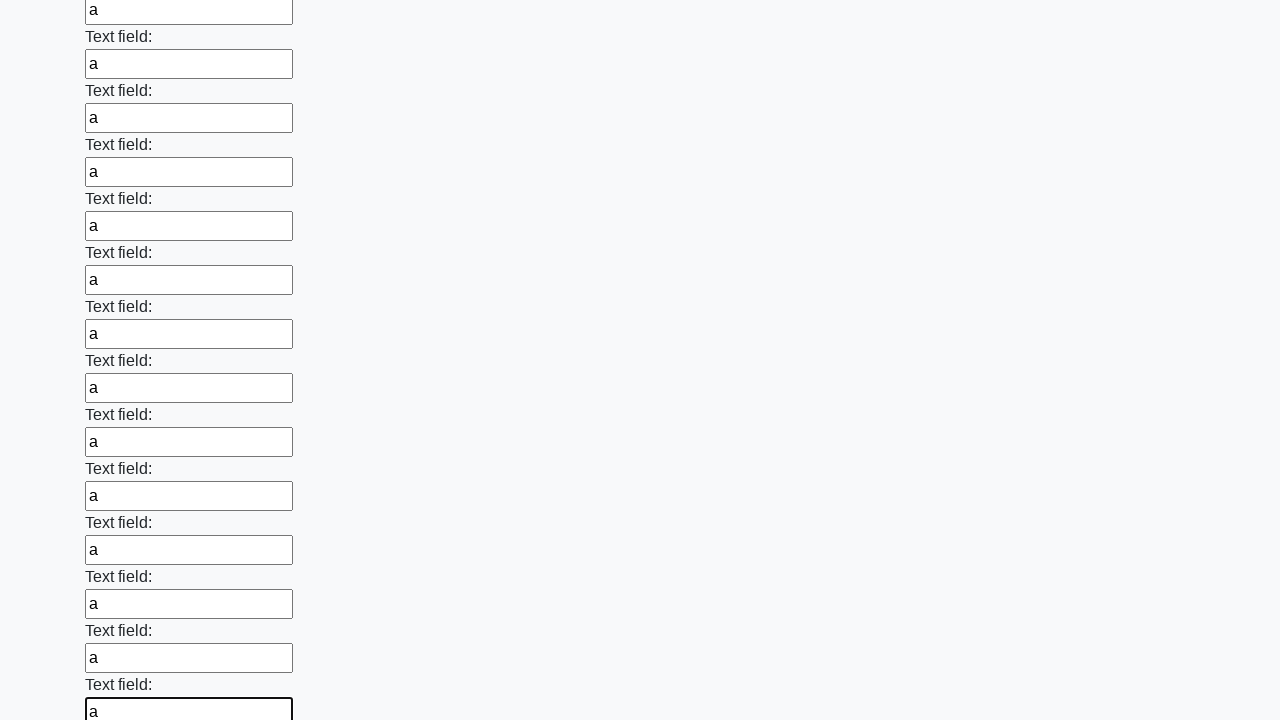

Filled an input field with 'a' on input >> nth=87
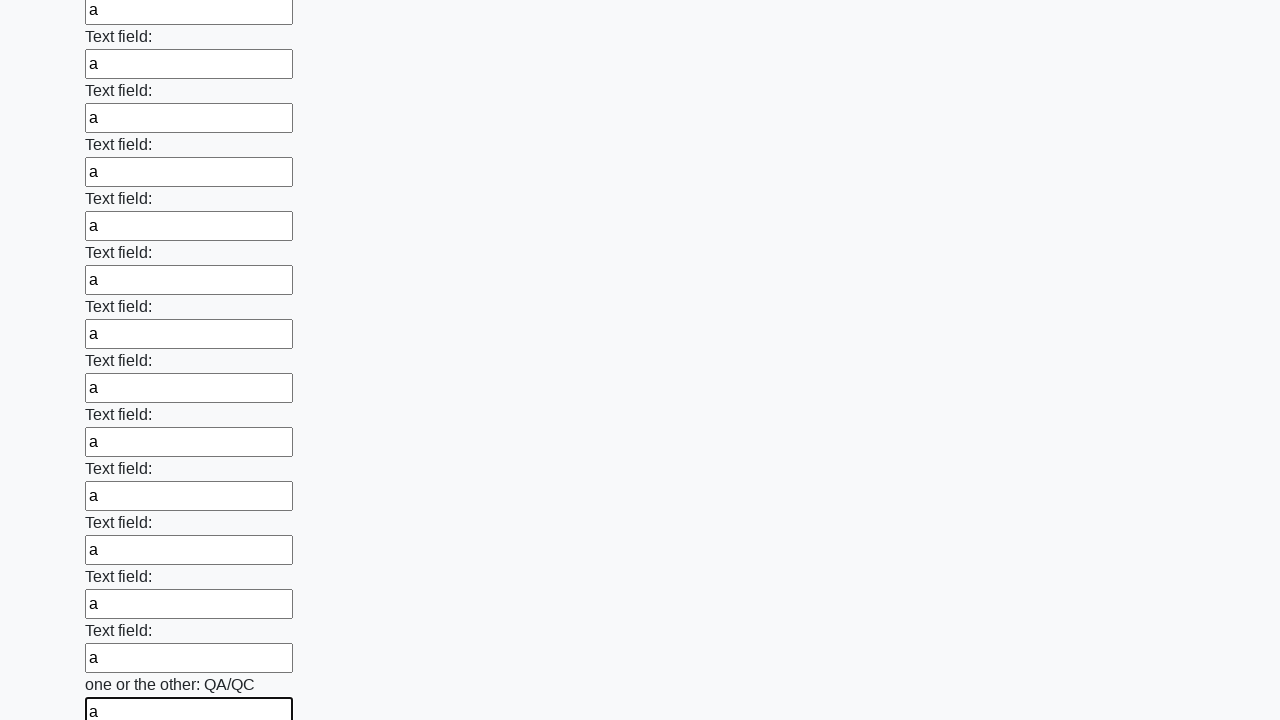

Filled an input field with 'a' on input >> nth=88
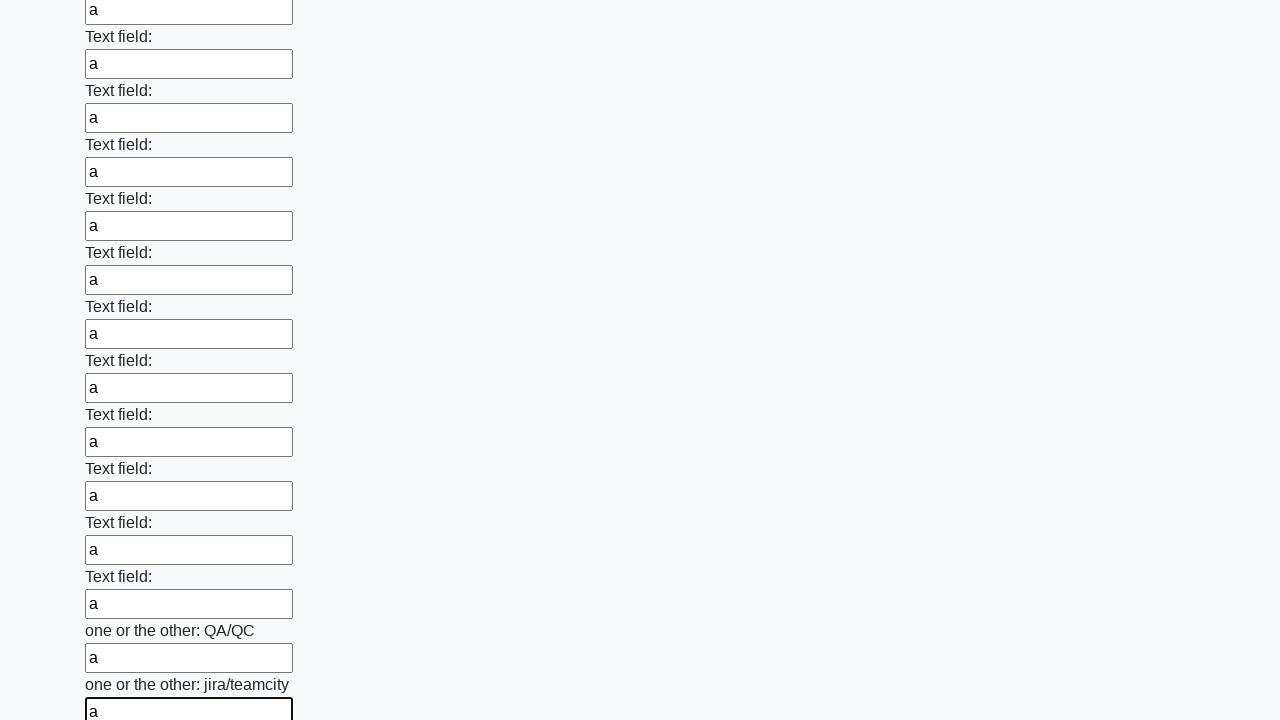

Filled an input field with 'a' on input >> nth=89
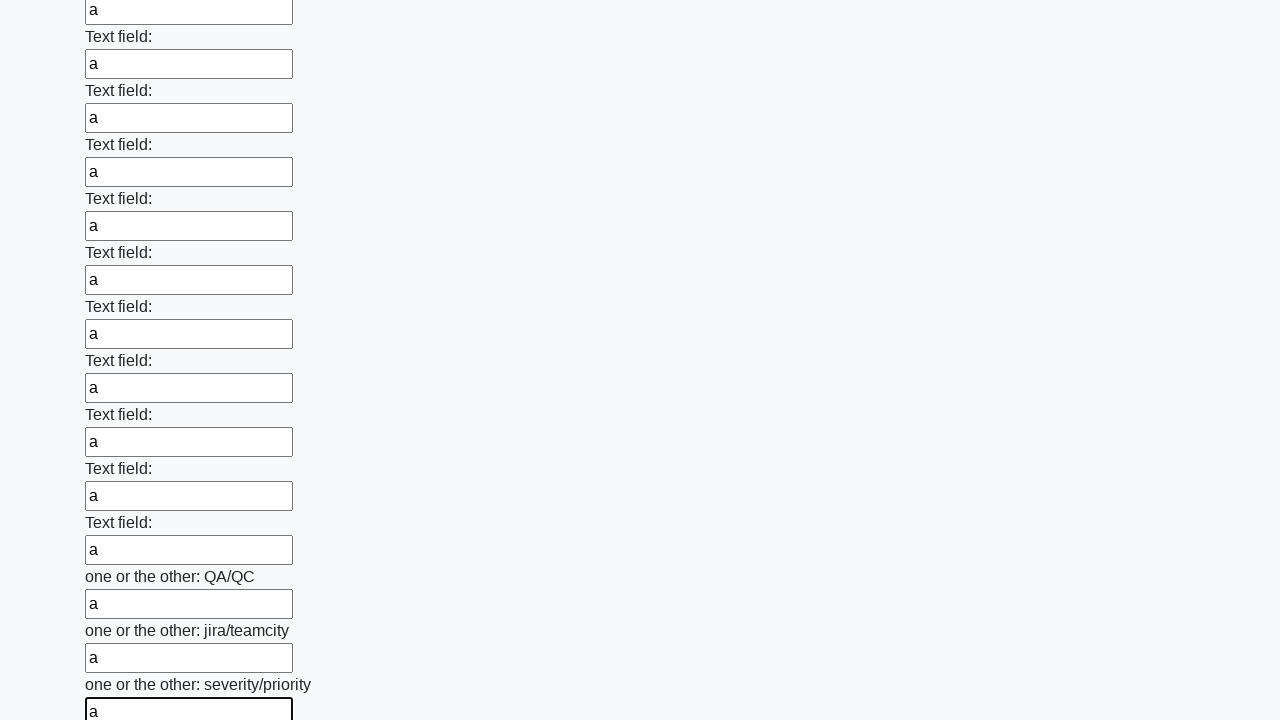

Filled an input field with 'a' on input >> nth=90
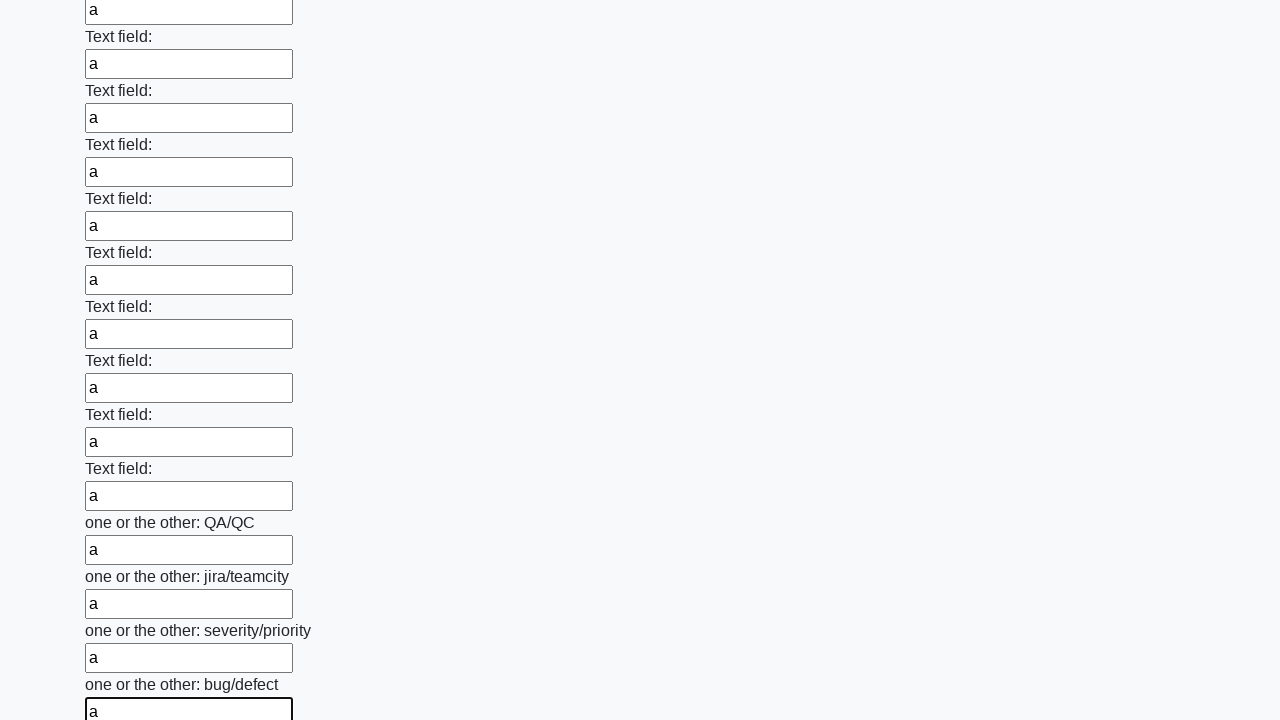

Filled an input field with 'a' on input >> nth=91
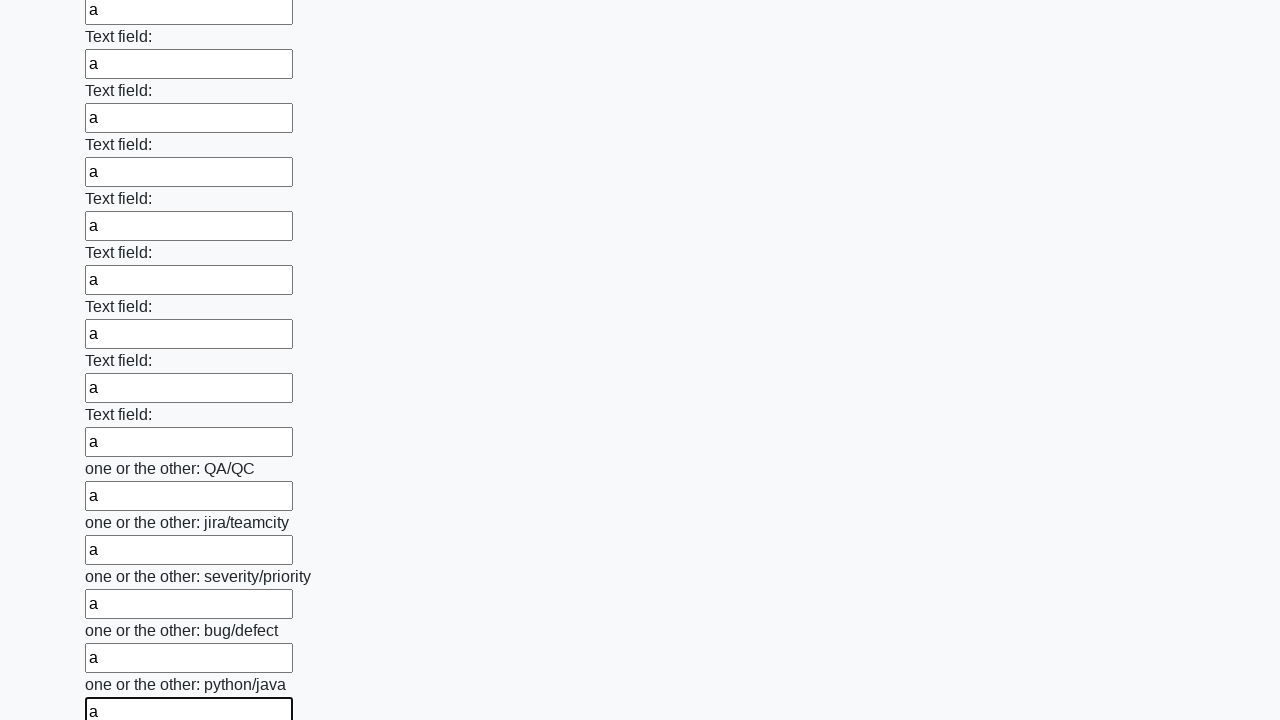

Filled an input field with 'a' on input >> nth=92
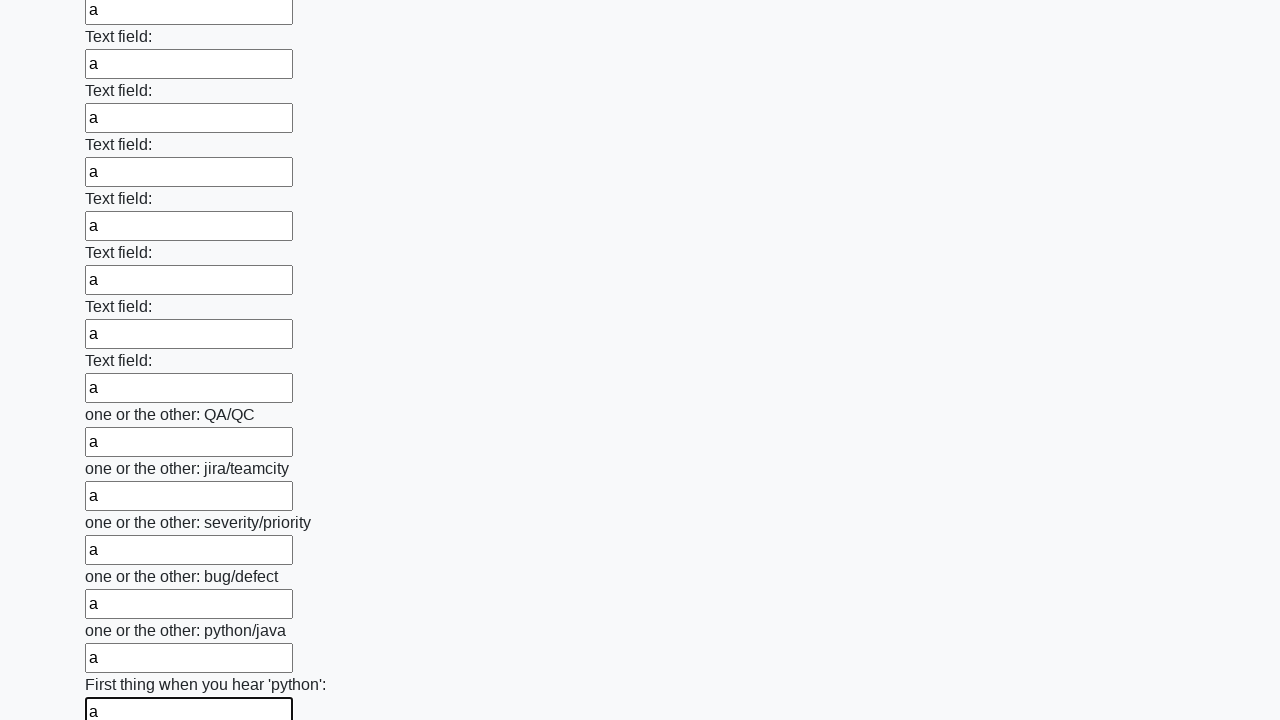

Filled an input field with 'a' on input >> nth=93
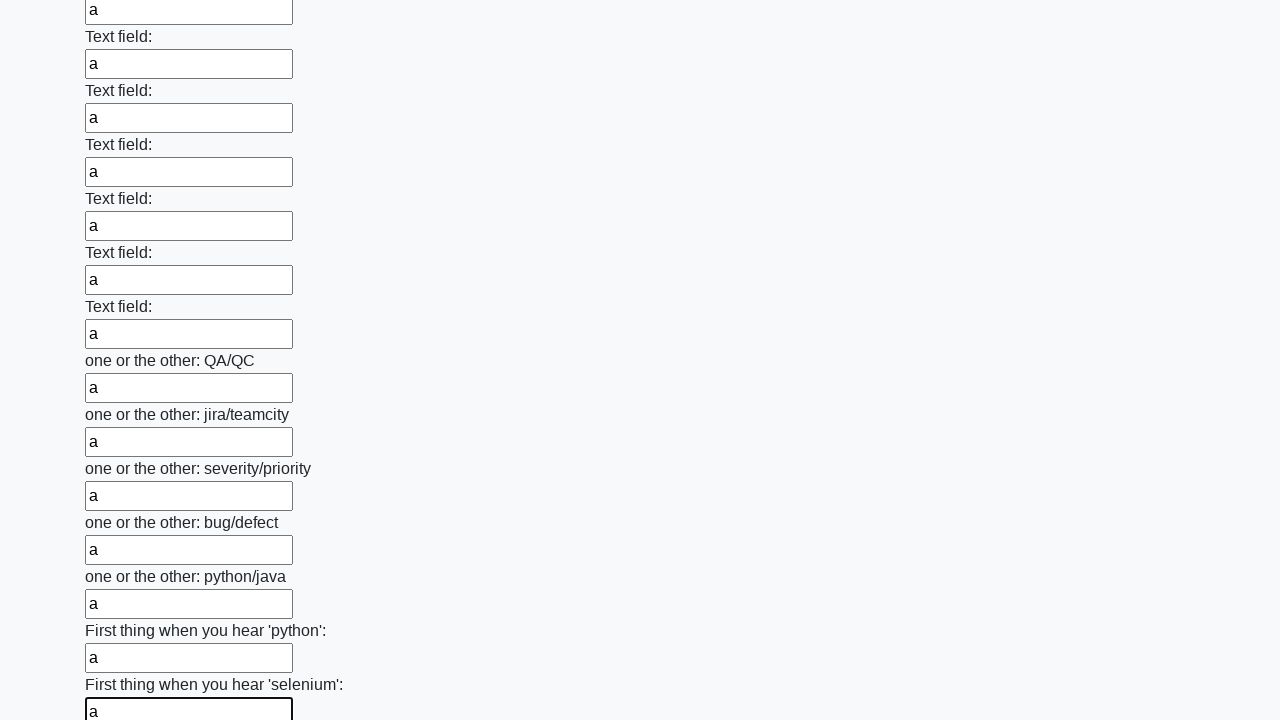

Filled an input field with 'a' on input >> nth=94
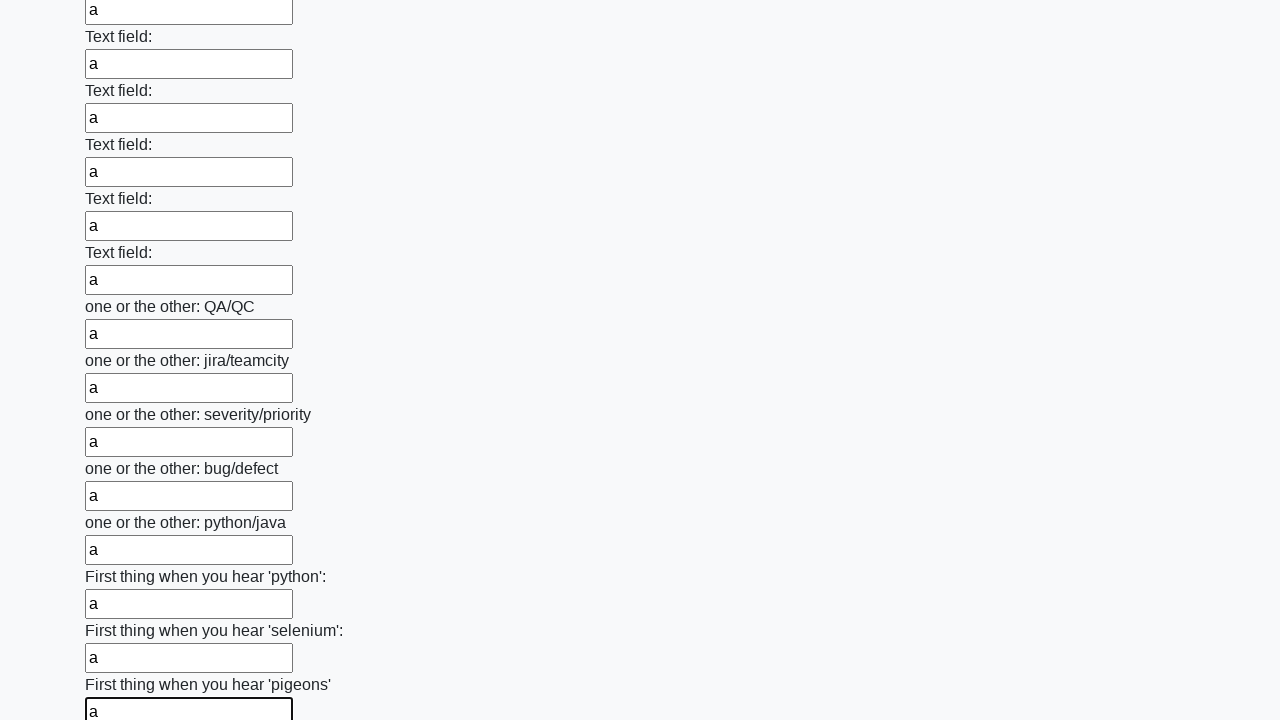

Filled an input field with 'a' on input >> nth=95
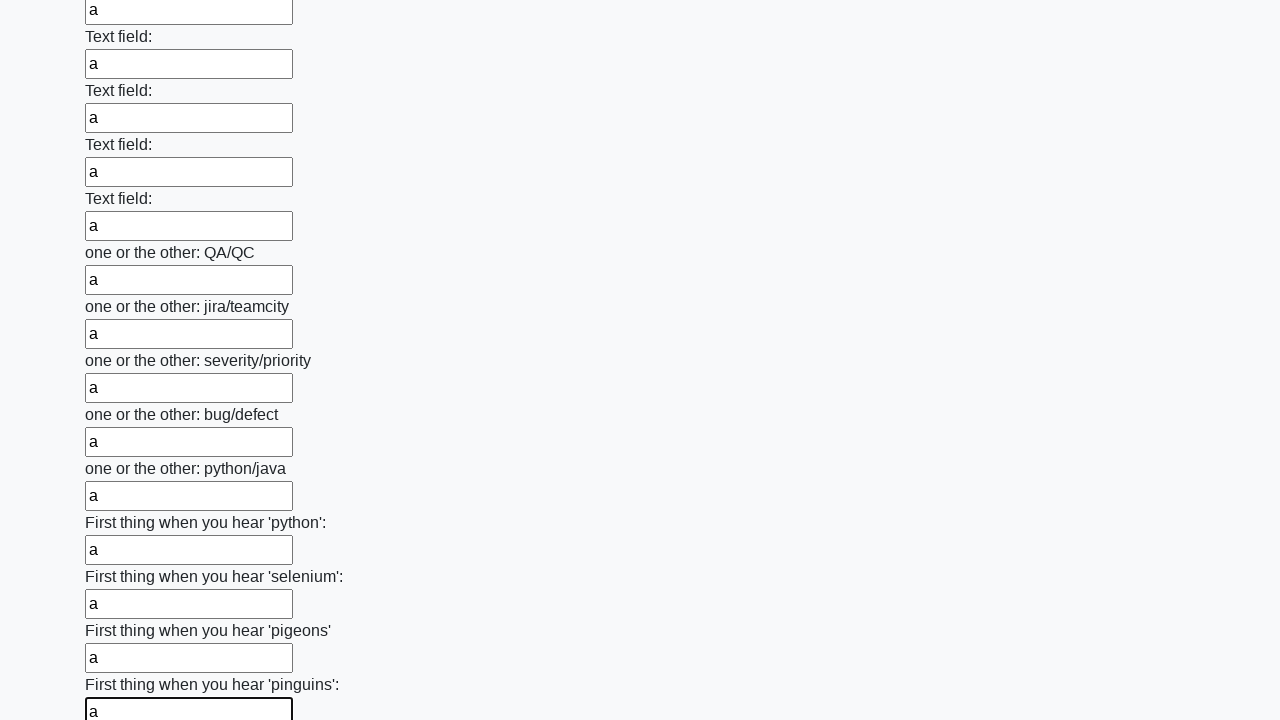

Filled an input field with 'a' on input >> nth=96
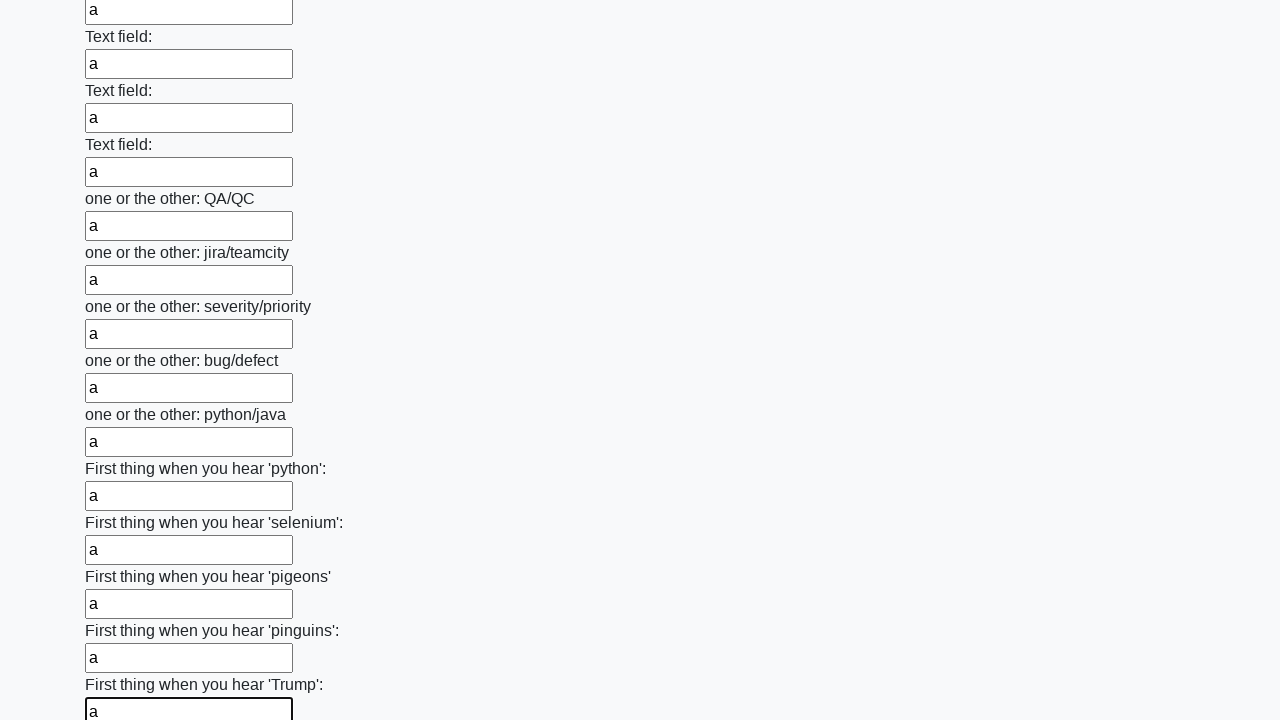

Filled an input field with 'a' on input >> nth=97
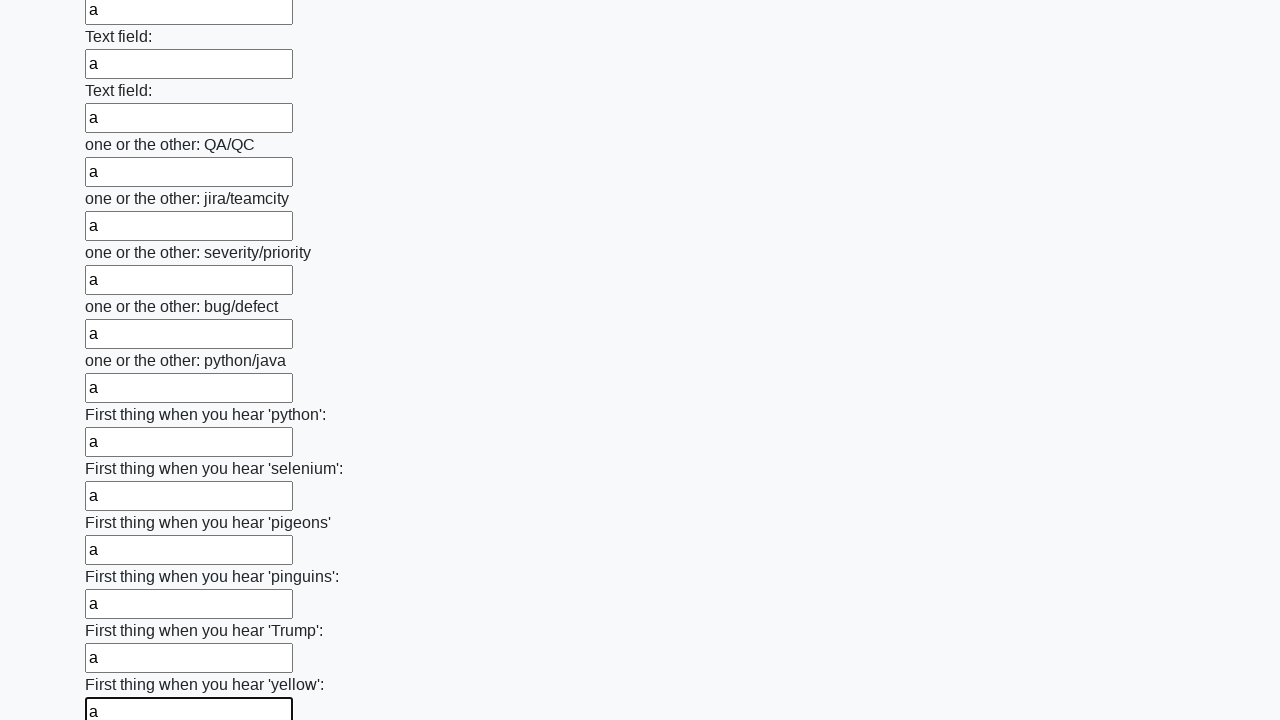

Filled an input field with 'a' on input >> nth=98
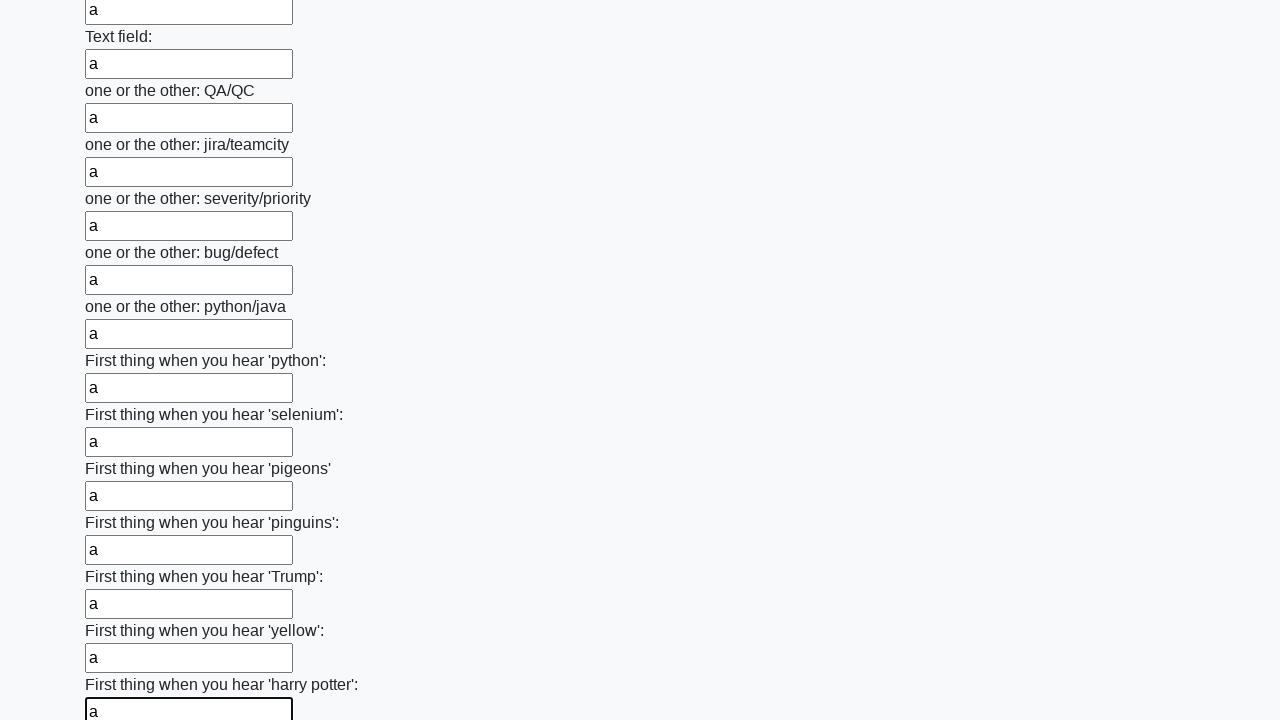

Filled an input field with 'a' on input >> nth=99
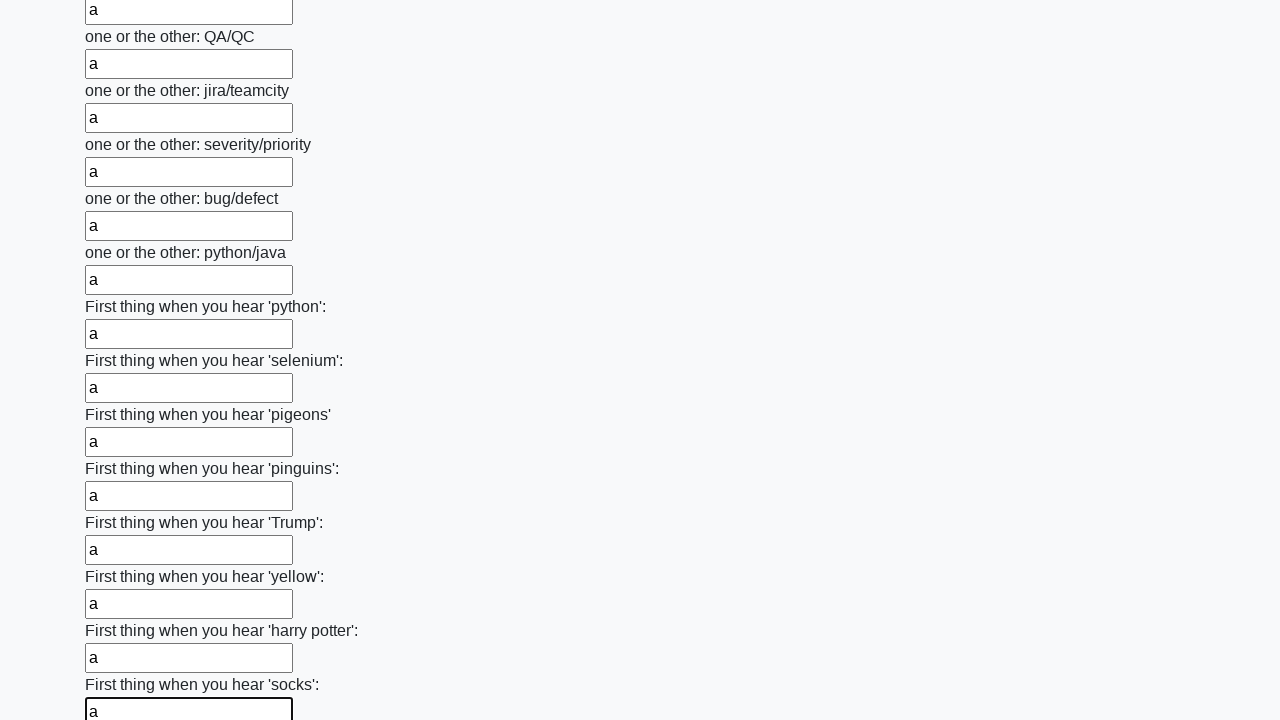

Clicked the submit button at (123, 611) on button.btn
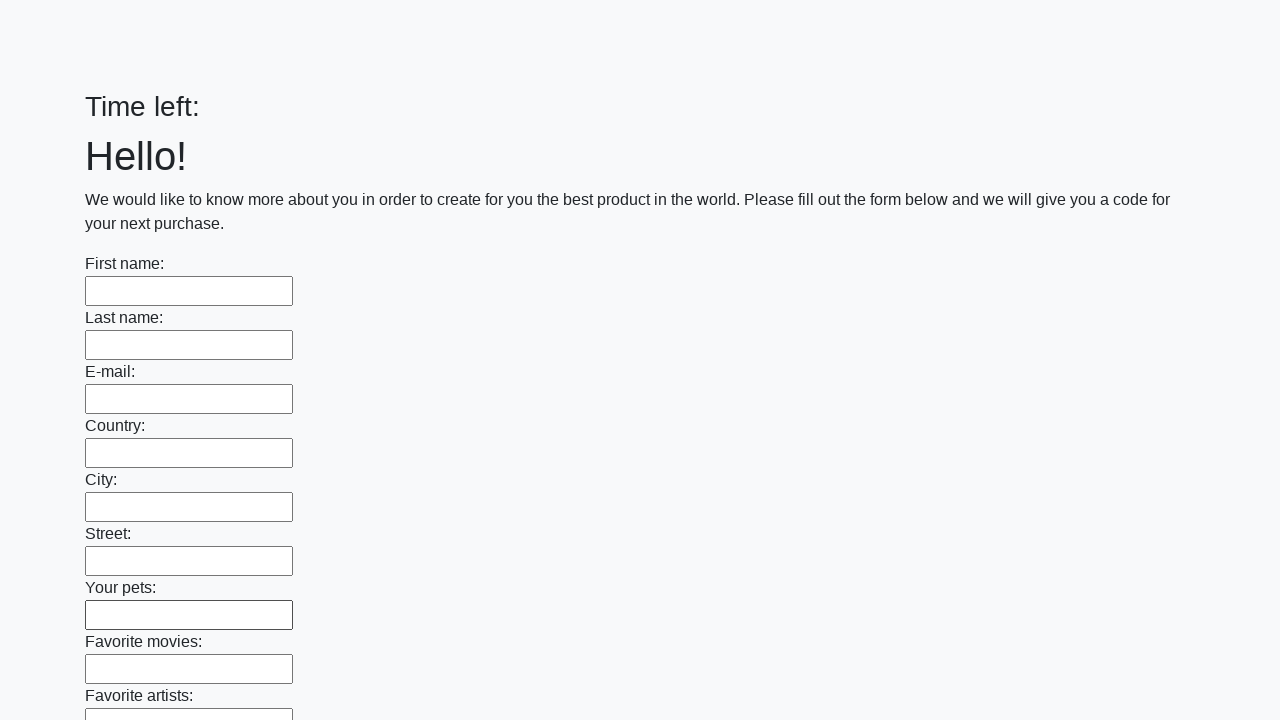

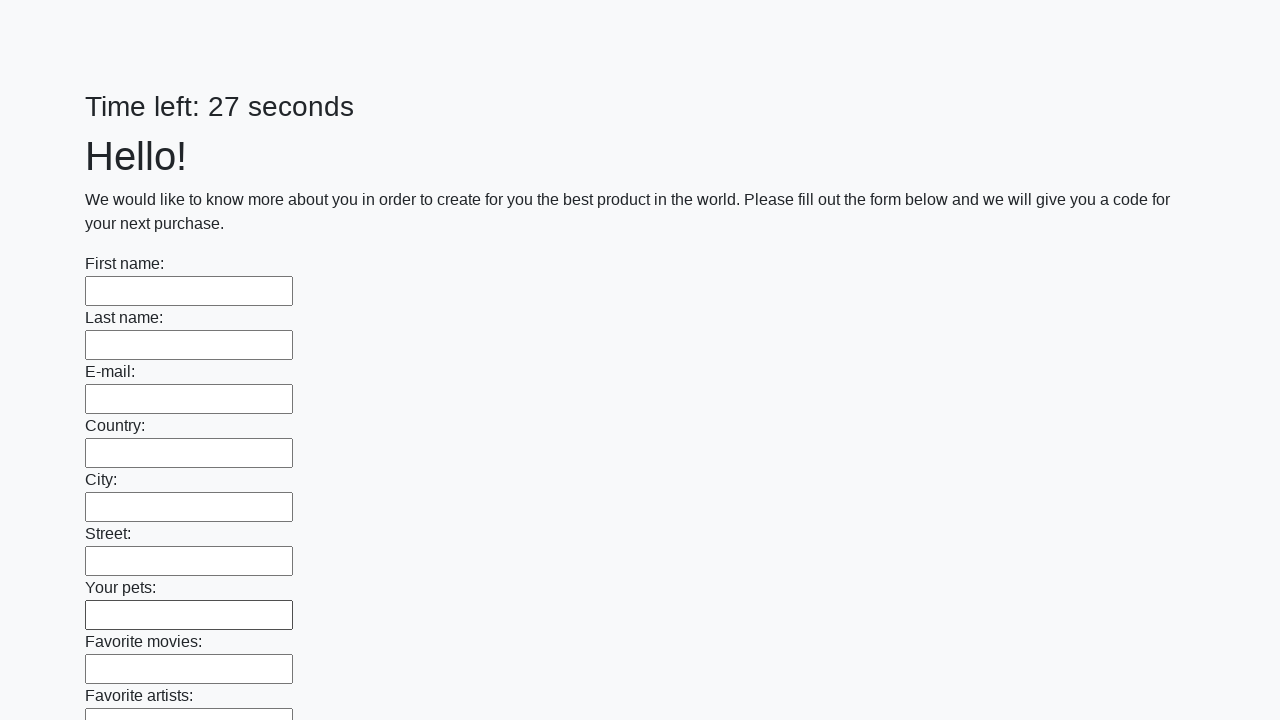